Tests filling a large form by entering the same text into all input fields and submitting the form by clicking the submit button.

Starting URL: http://suninjuly.github.io/huge_form.html

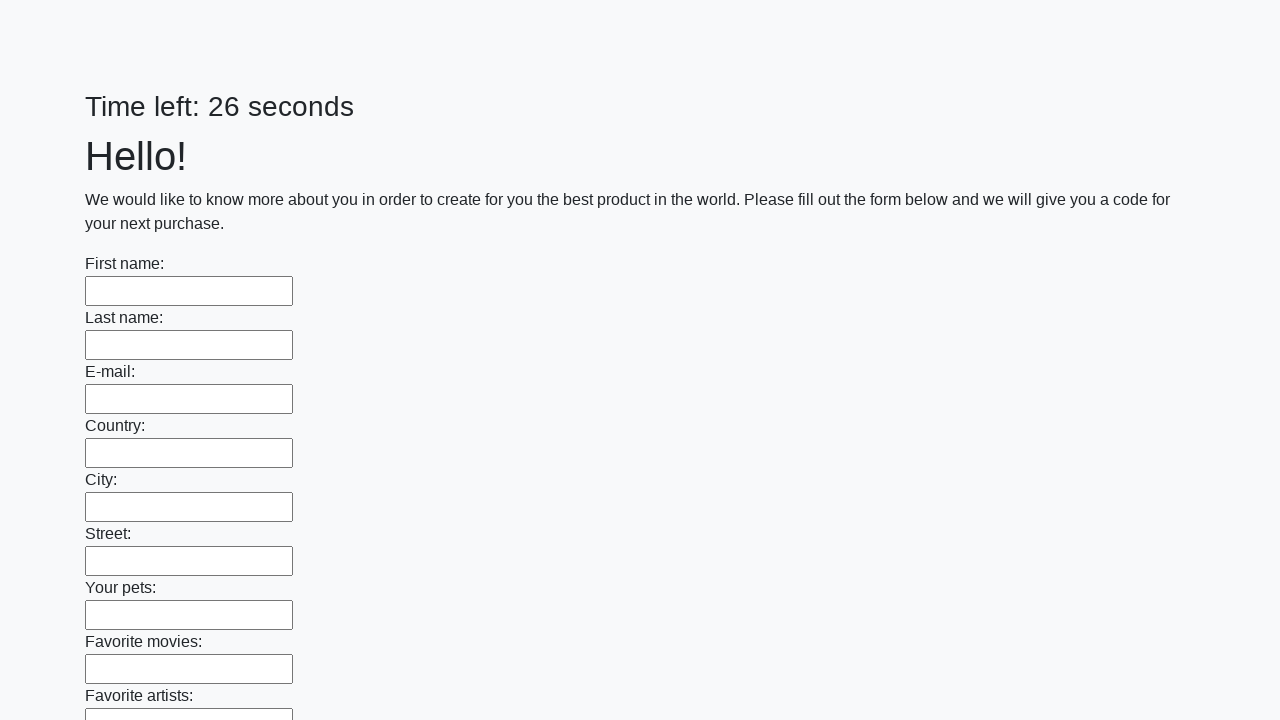

Navigated to huge form test page
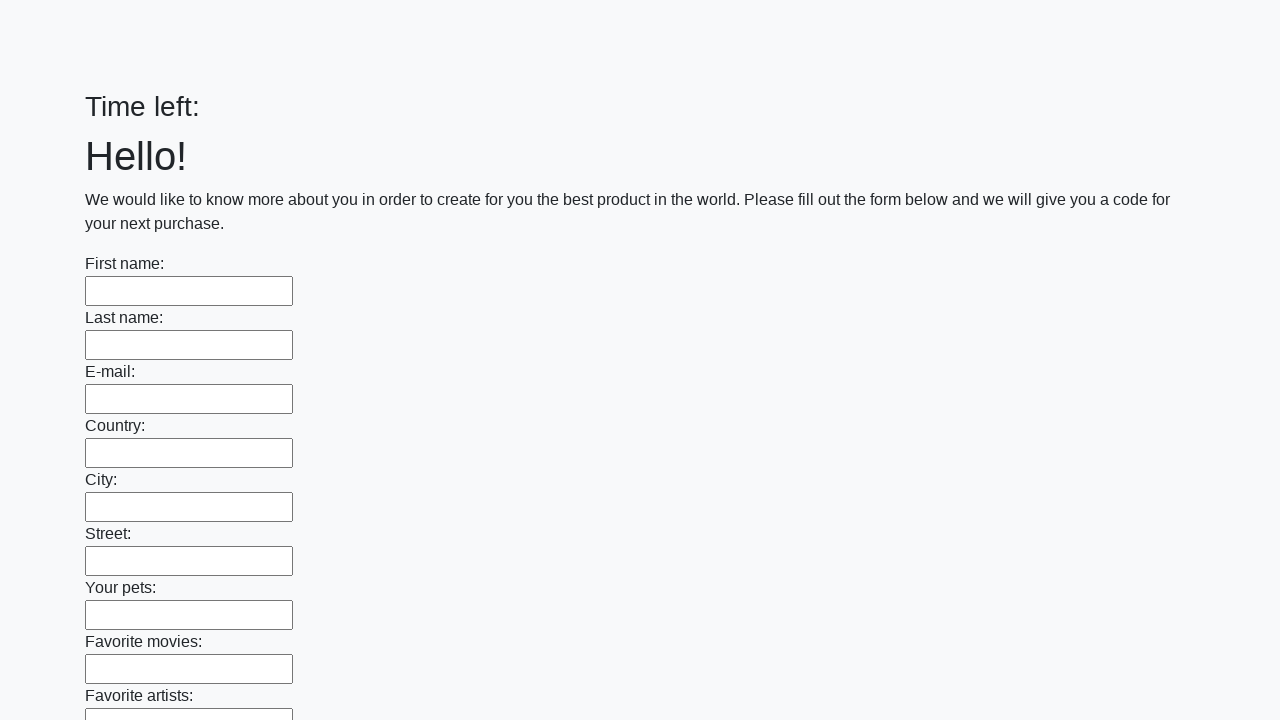

Filled input field with 'My answer' on input >> nth=0
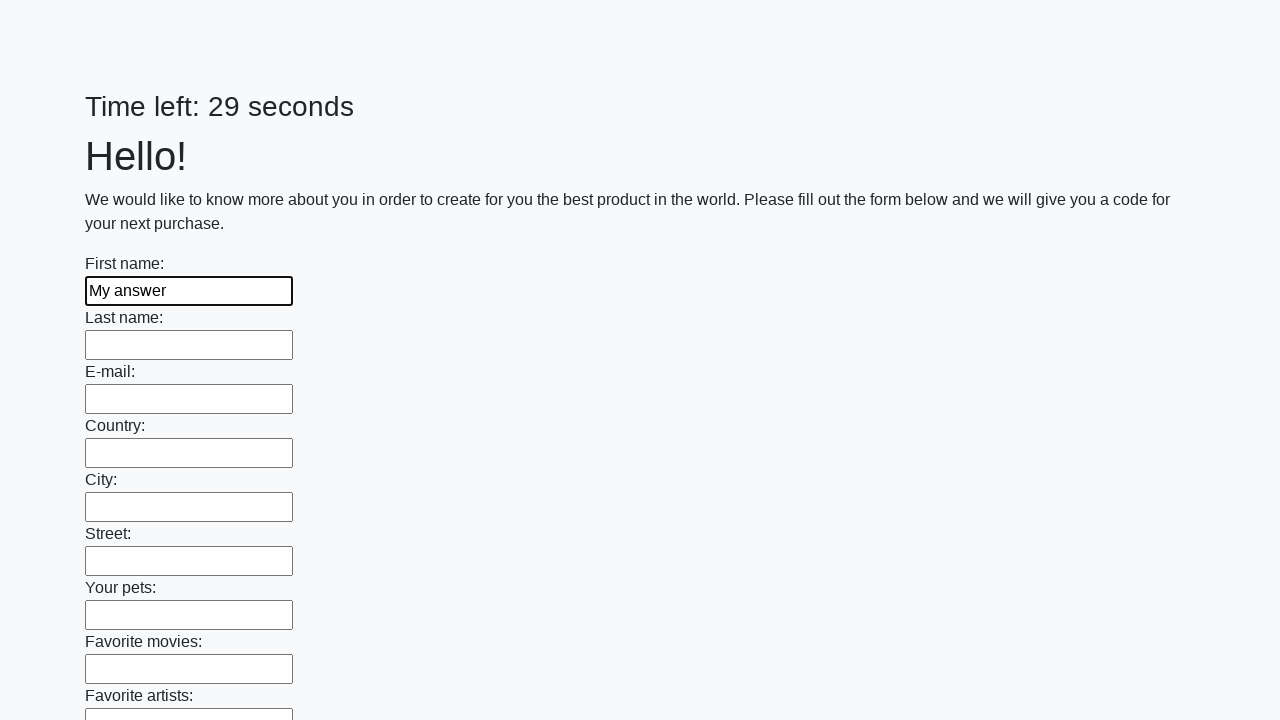

Filled input field with 'My answer' on input >> nth=1
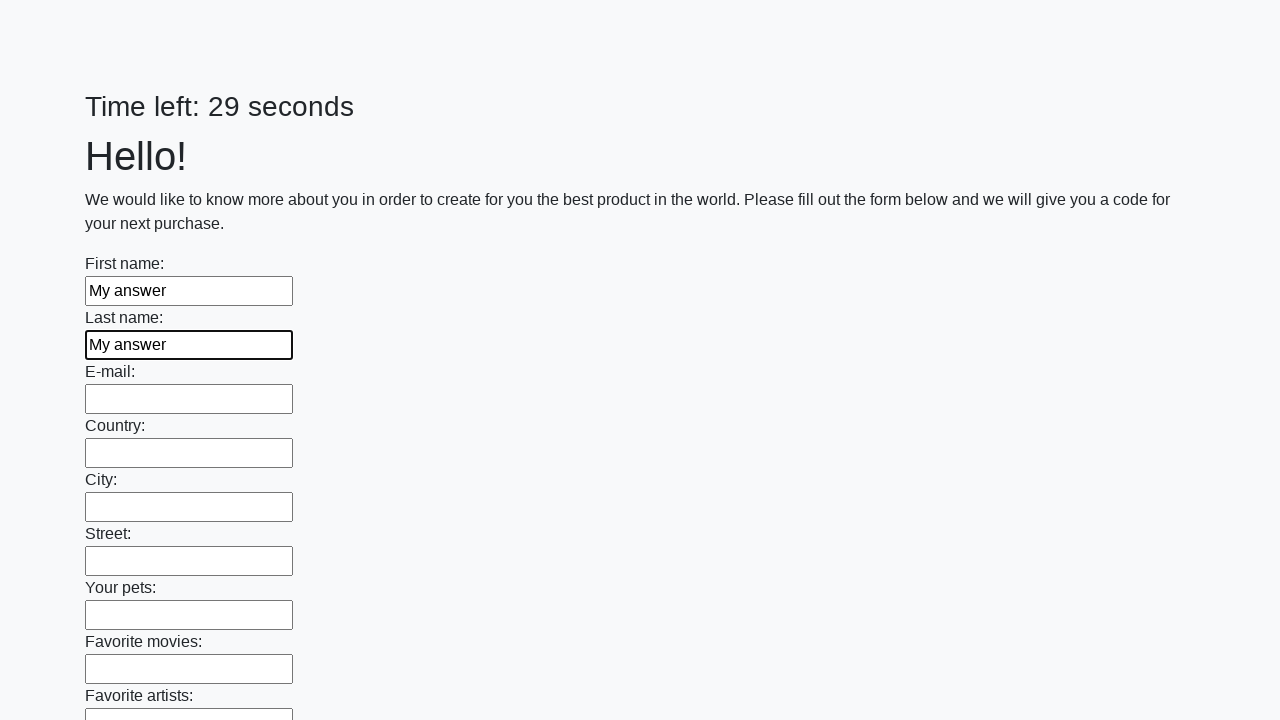

Filled input field with 'My answer' on input >> nth=2
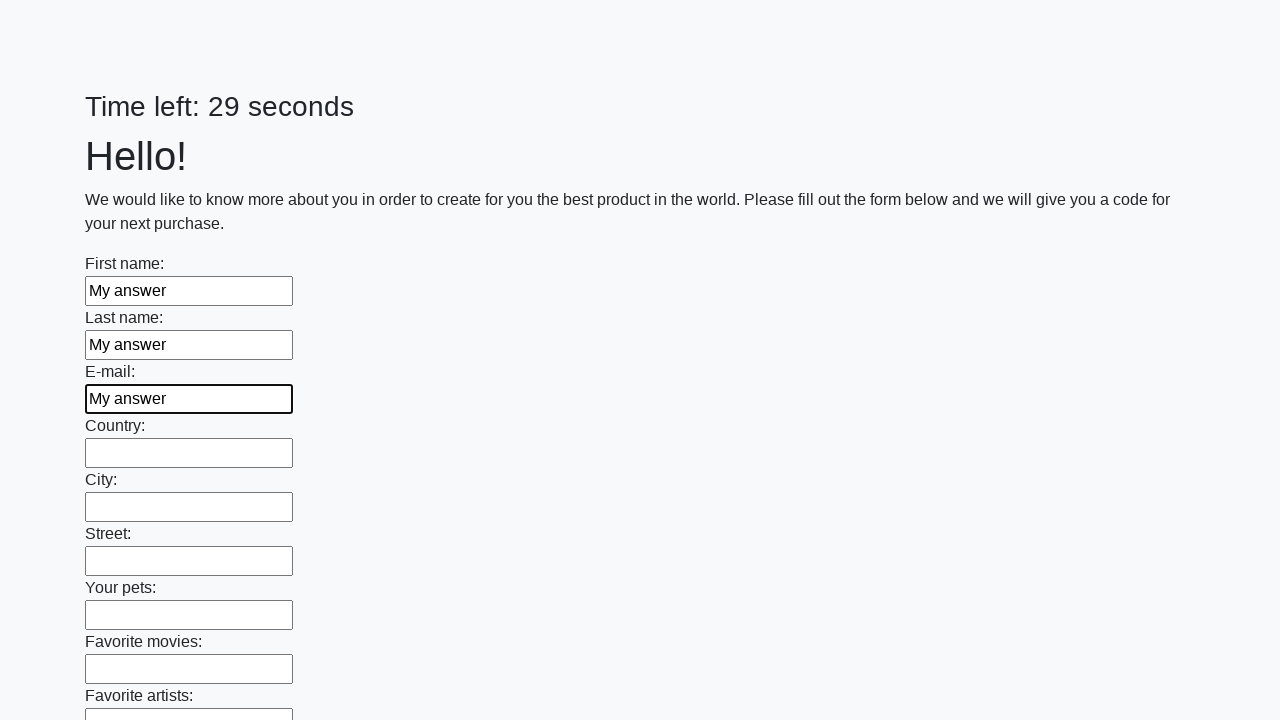

Filled input field with 'My answer' on input >> nth=3
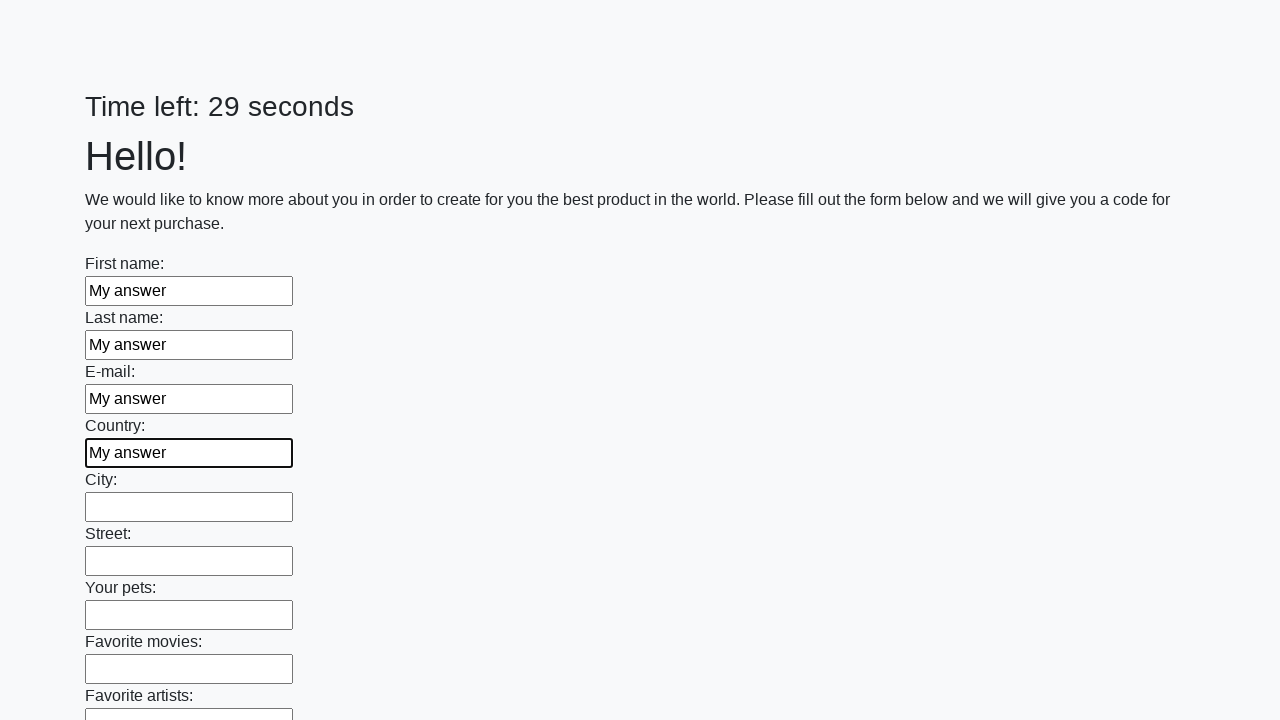

Filled input field with 'My answer' on input >> nth=4
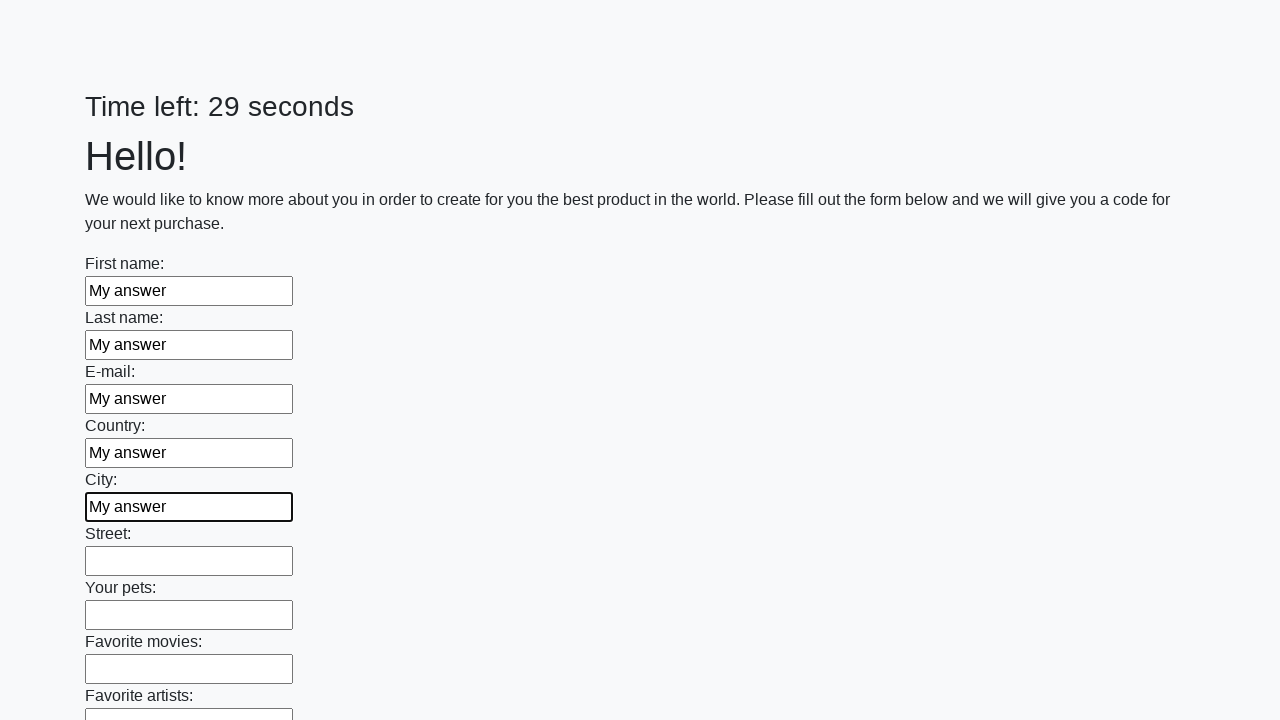

Filled input field with 'My answer' on input >> nth=5
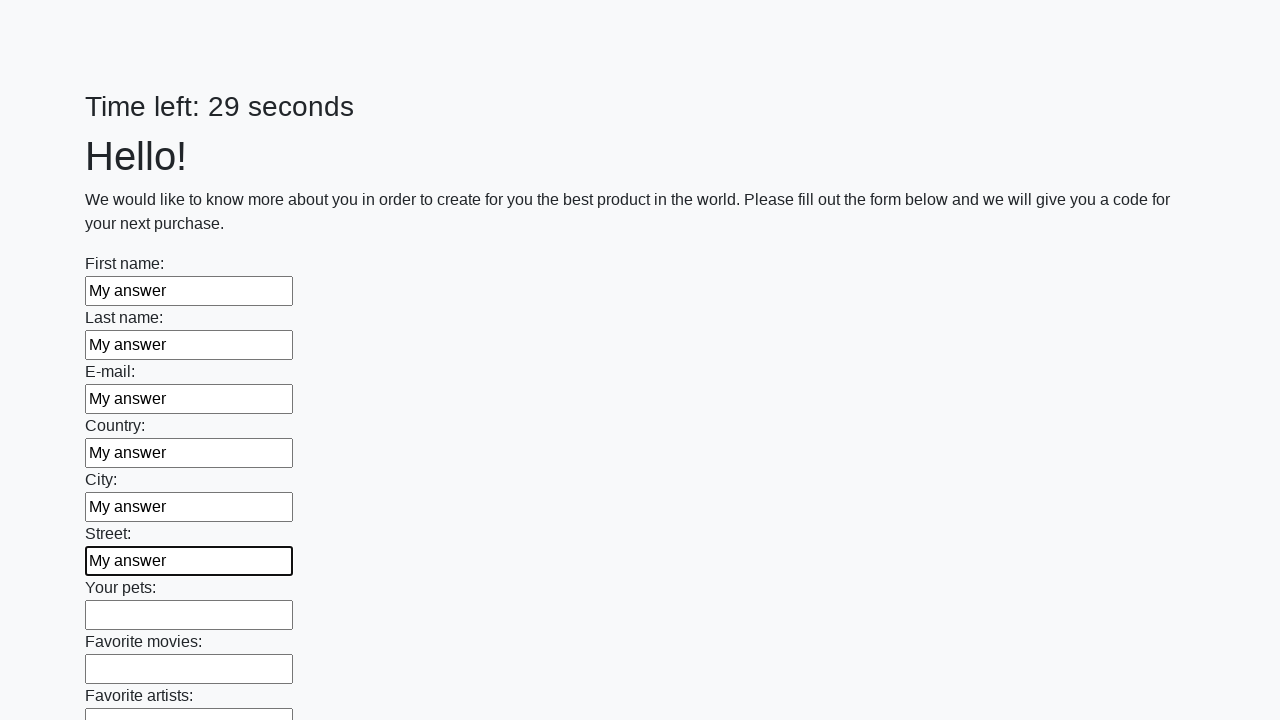

Filled input field with 'My answer' on input >> nth=6
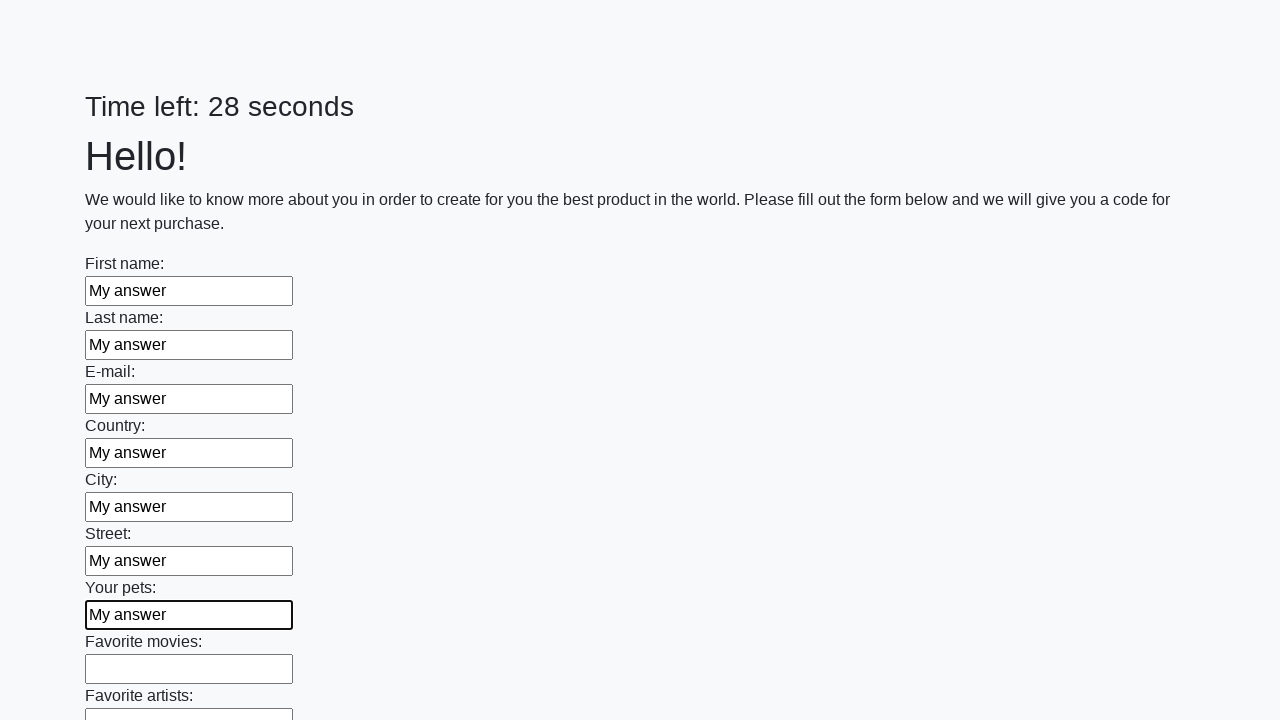

Filled input field with 'My answer' on input >> nth=7
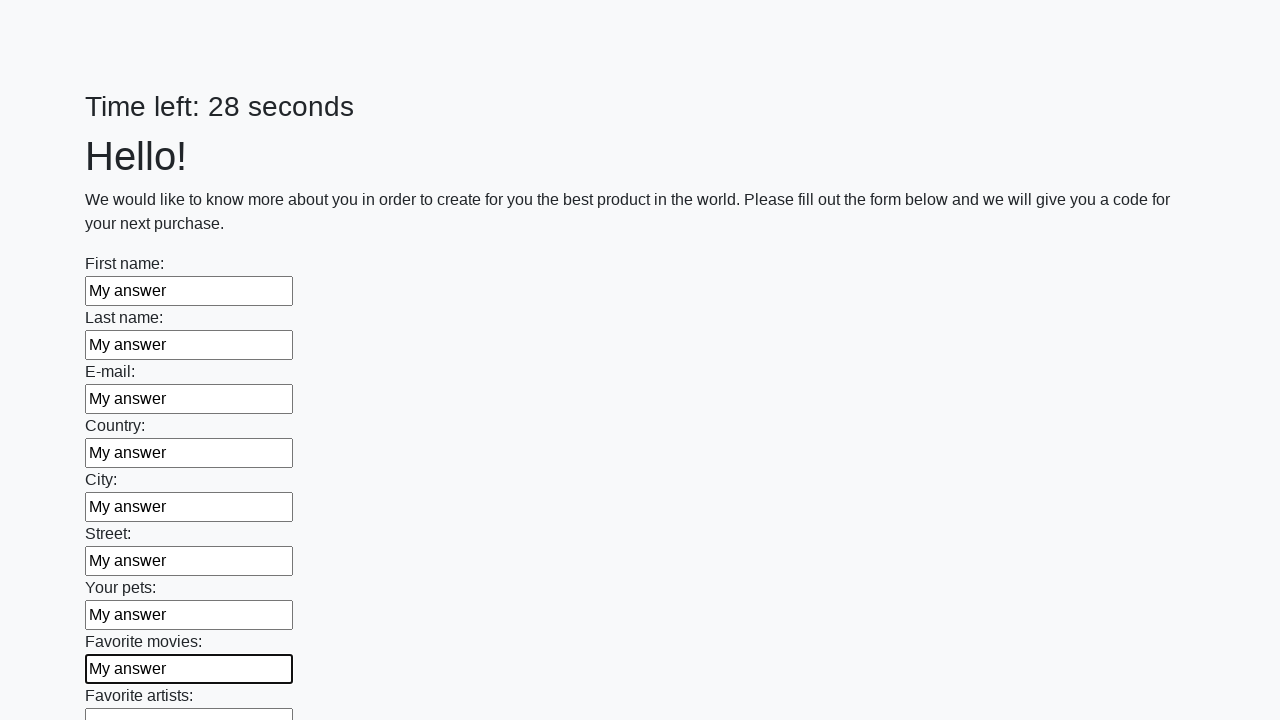

Filled input field with 'My answer' on input >> nth=8
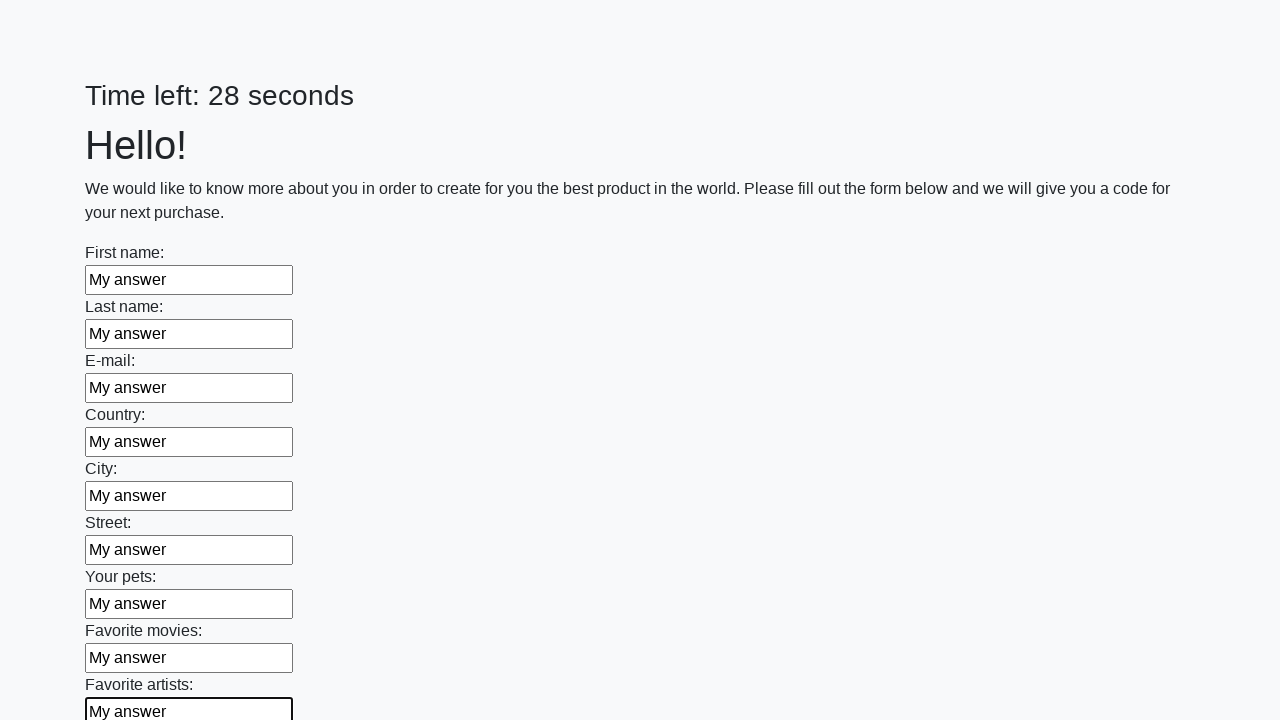

Filled input field with 'My answer' on input >> nth=9
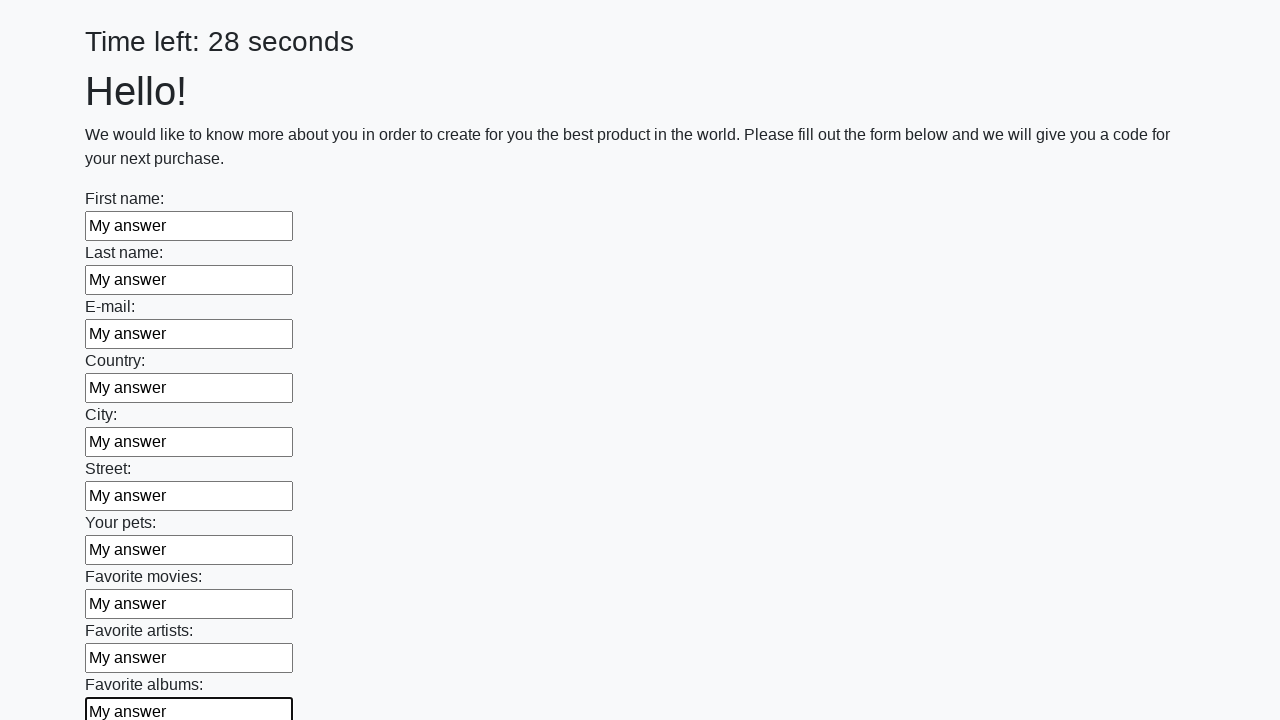

Filled input field with 'My answer' on input >> nth=10
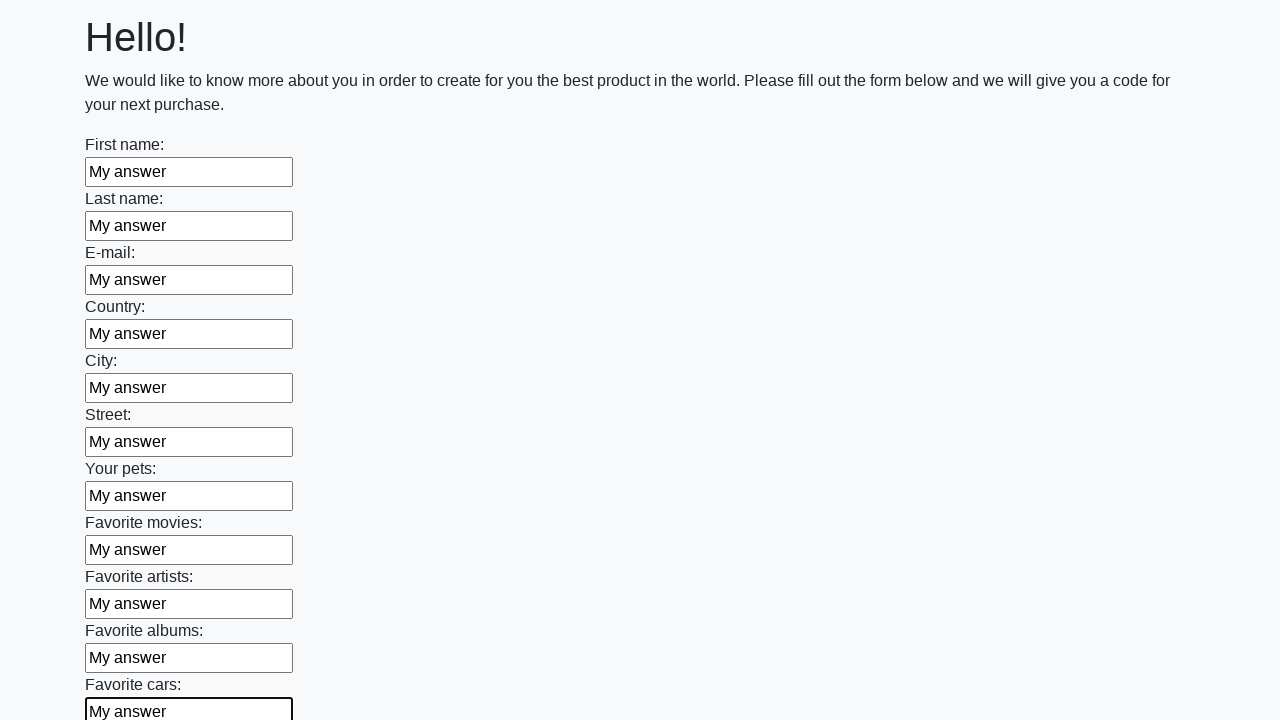

Filled input field with 'My answer' on input >> nth=11
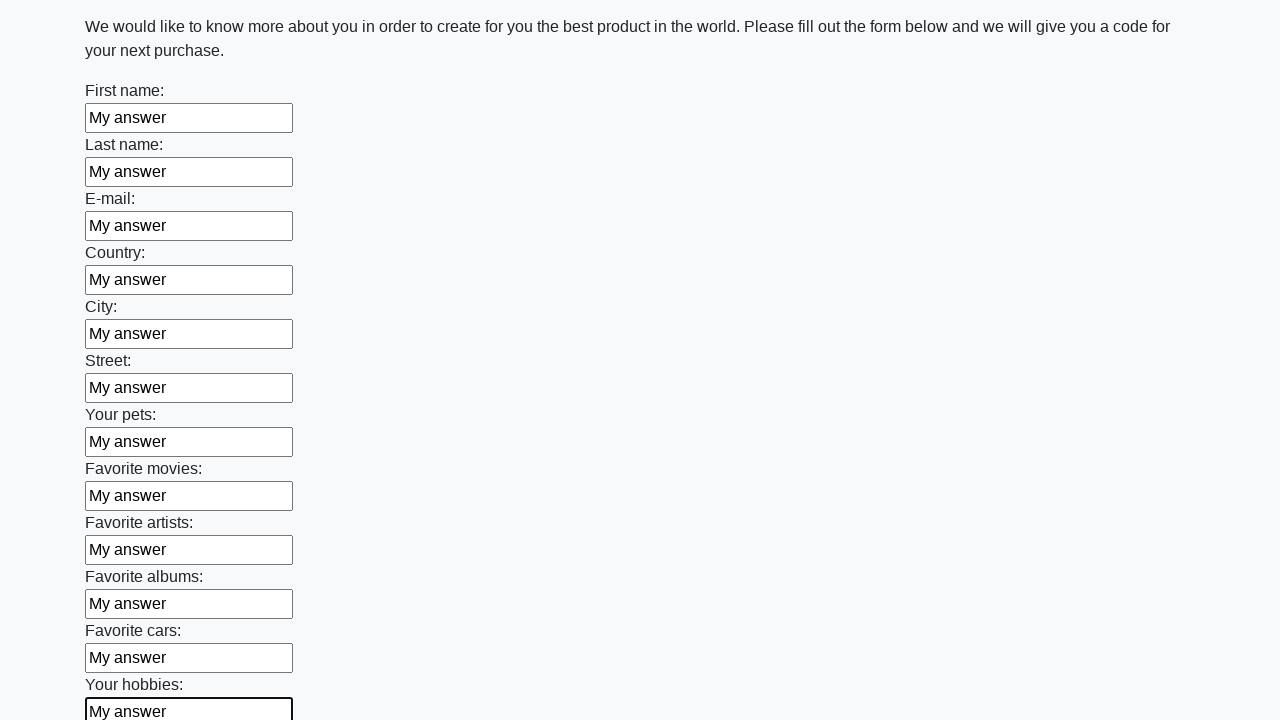

Filled input field with 'My answer' on input >> nth=12
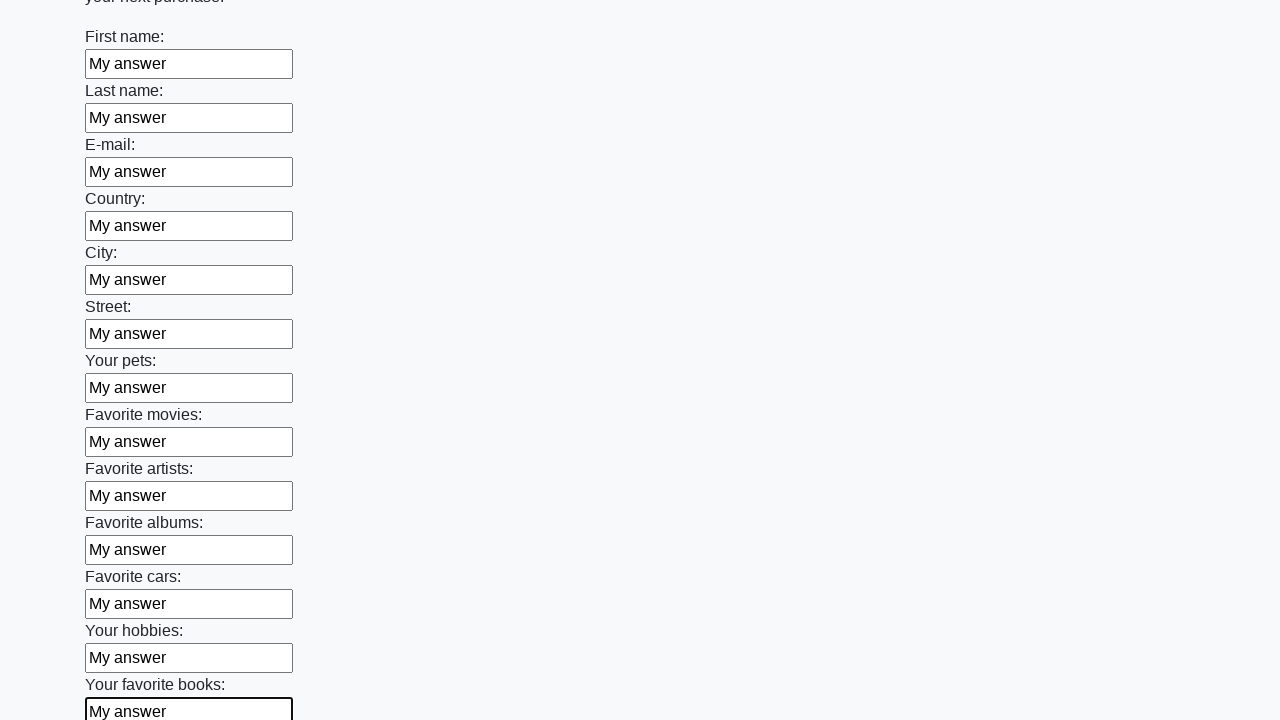

Filled input field with 'My answer' on input >> nth=13
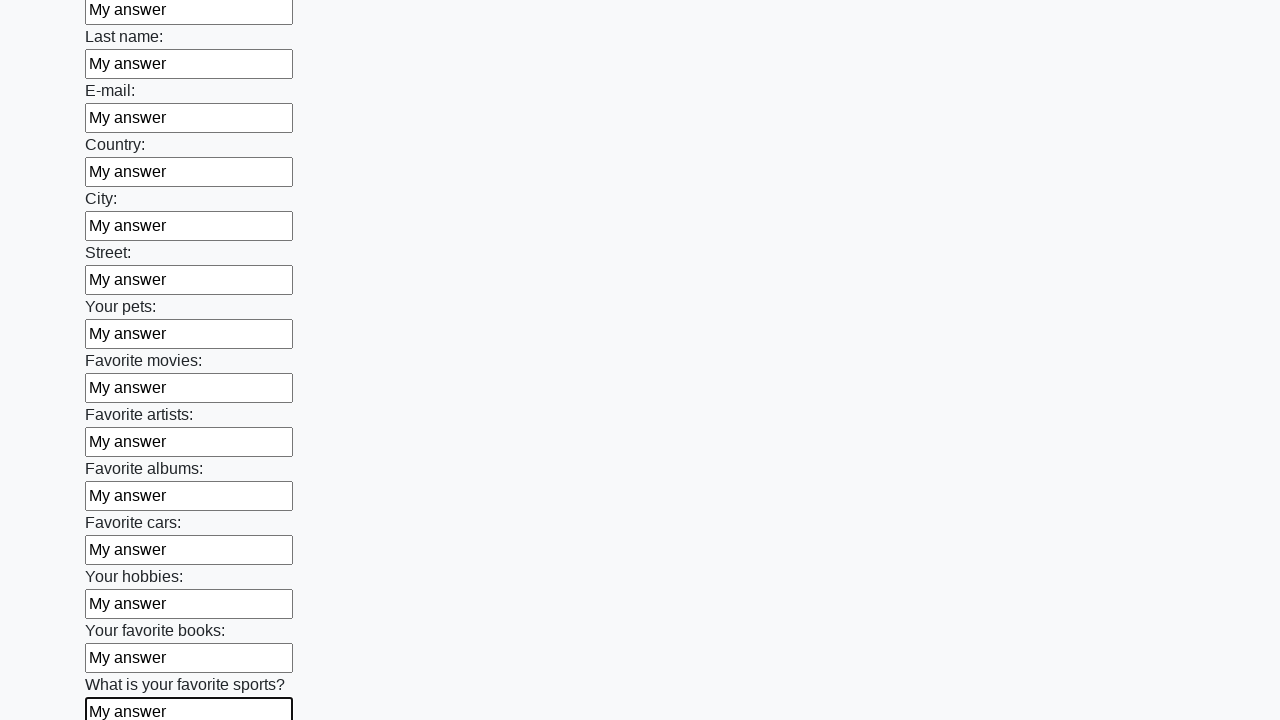

Filled input field with 'My answer' on input >> nth=14
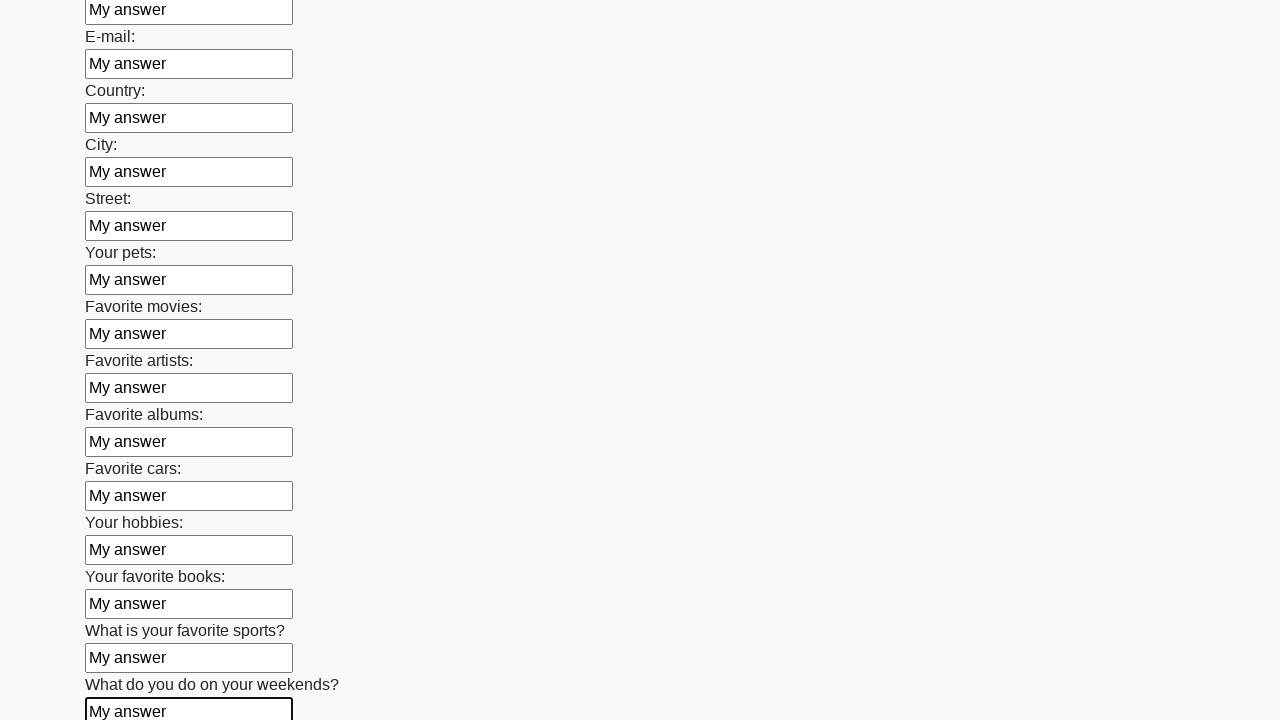

Filled input field with 'My answer' on input >> nth=15
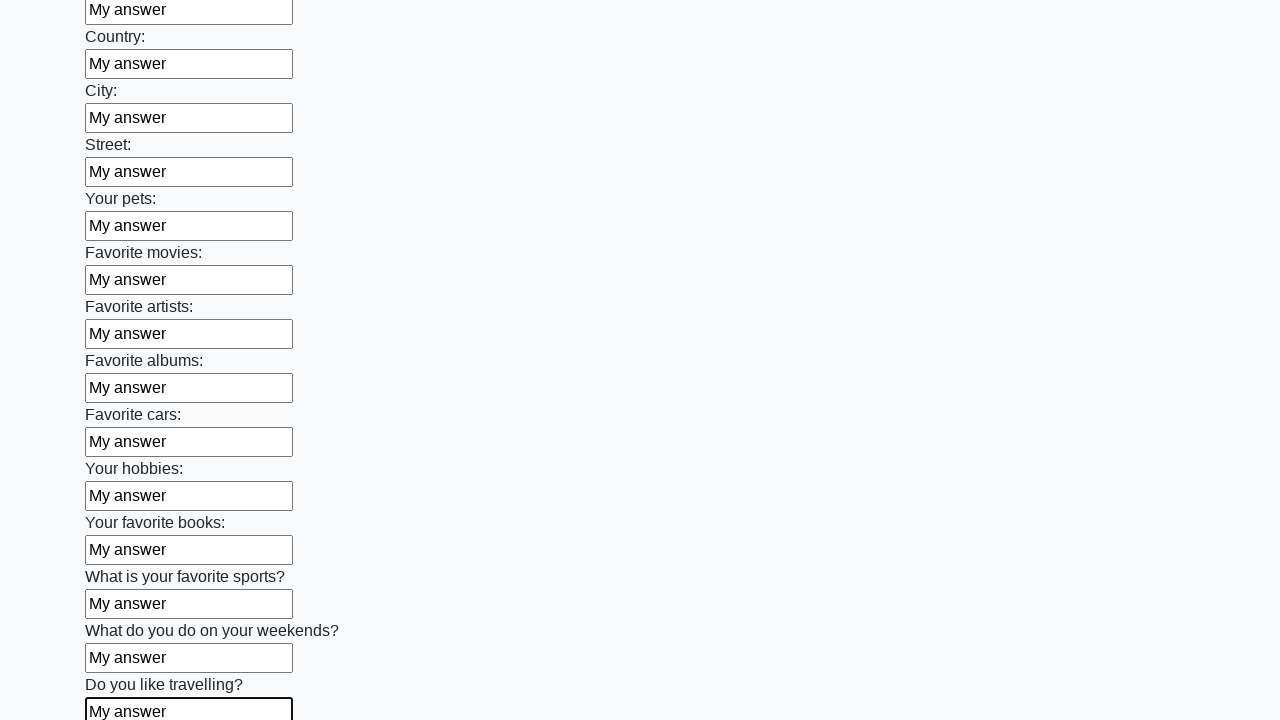

Filled input field with 'My answer' on input >> nth=16
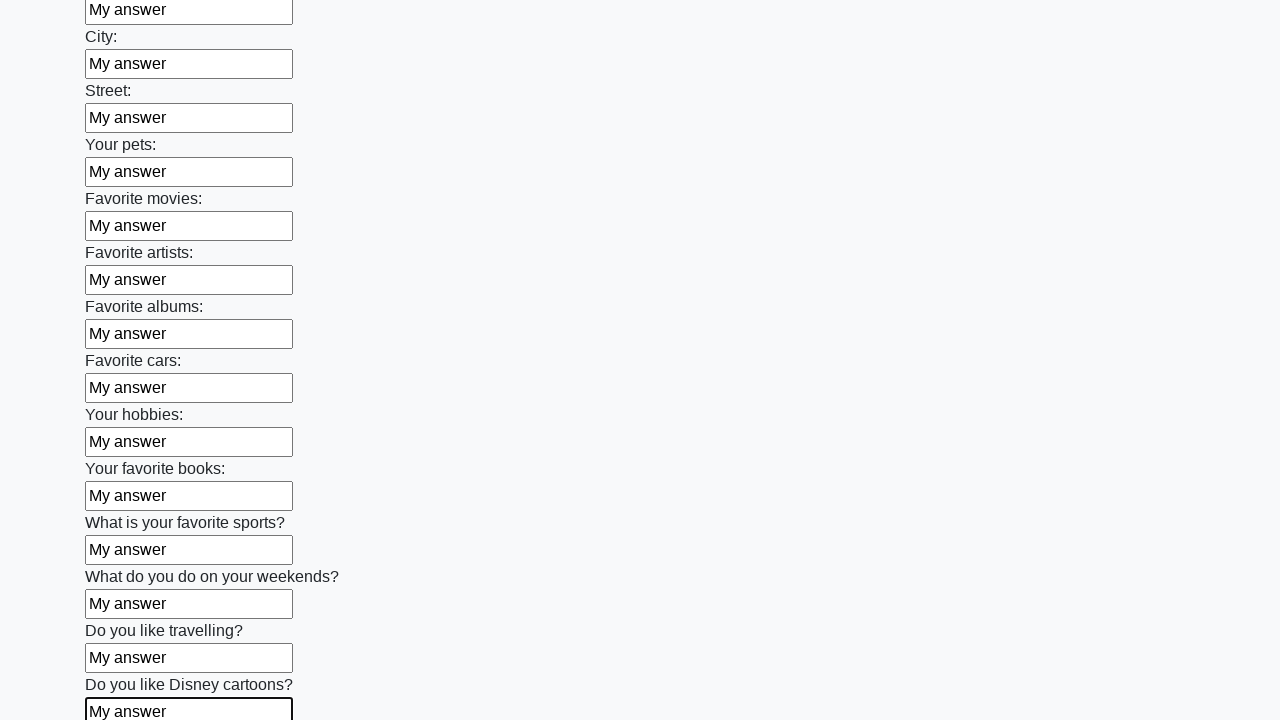

Filled input field with 'My answer' on input >> nth=17
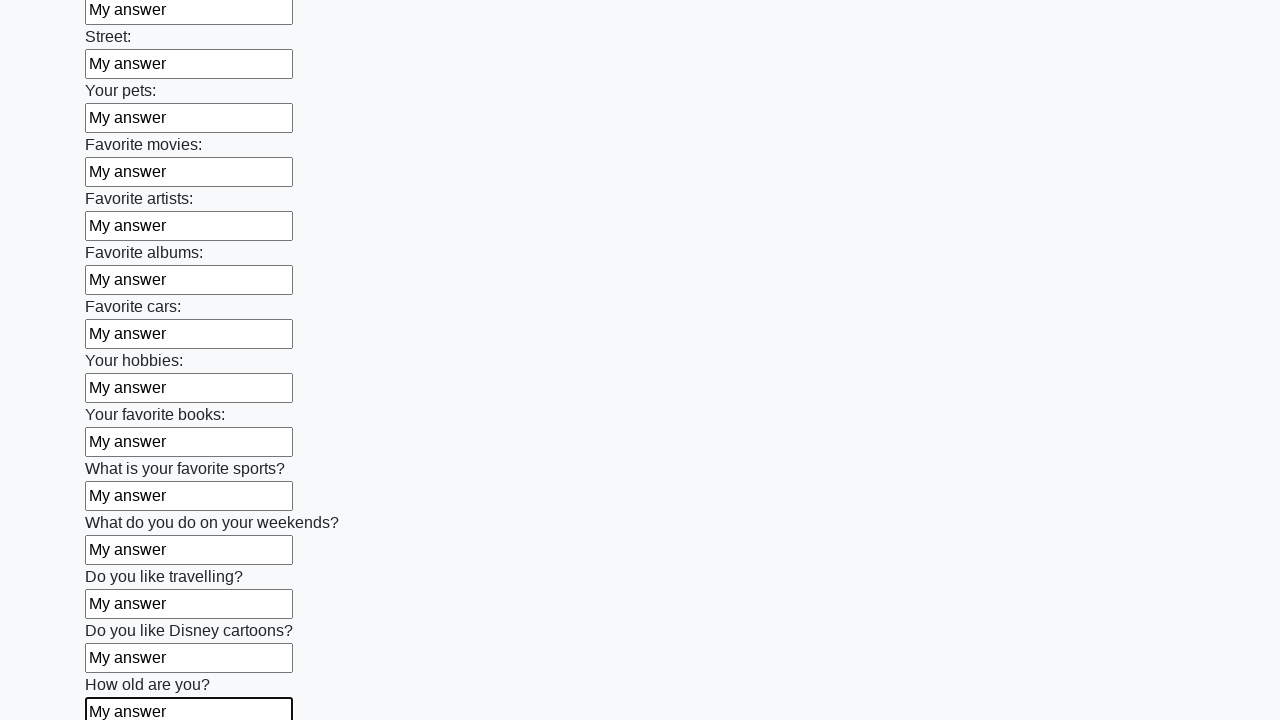

Filled input field with 'My answer' on input >> nth=18
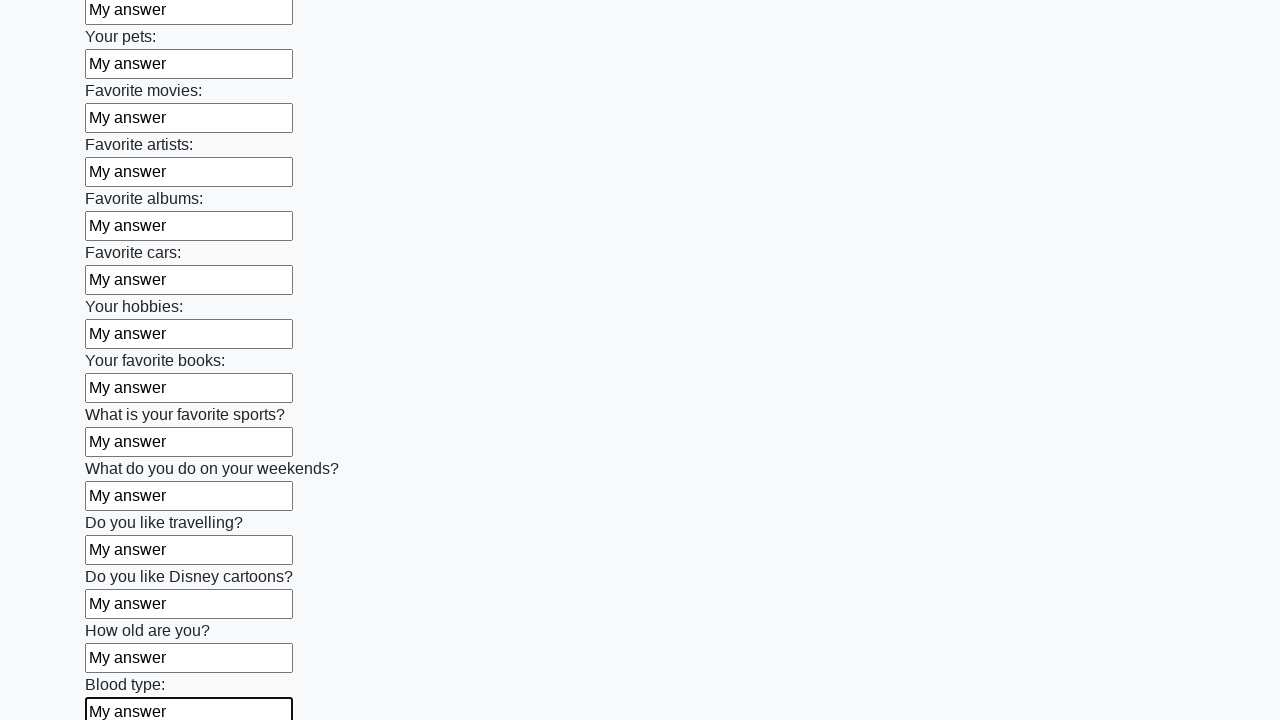

Filled input field with 'My answer' on input >> nth=19
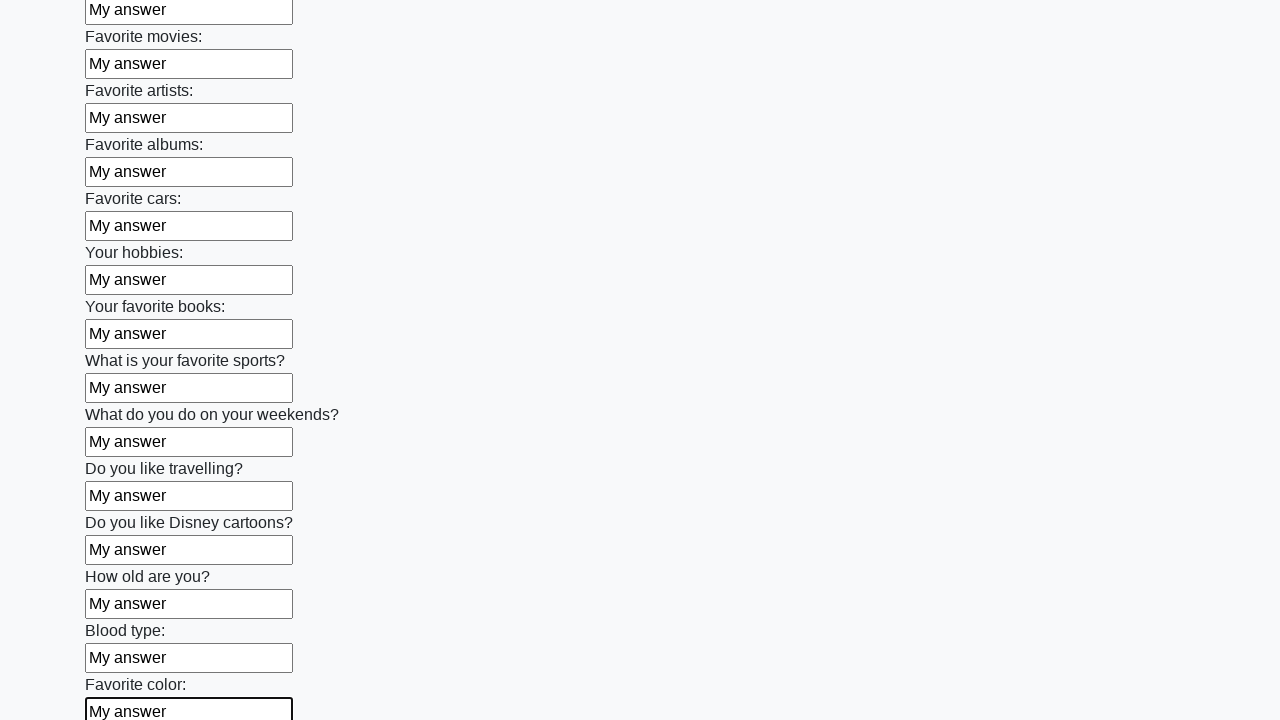

Filled input field with 'My answer' on input >> nth=20
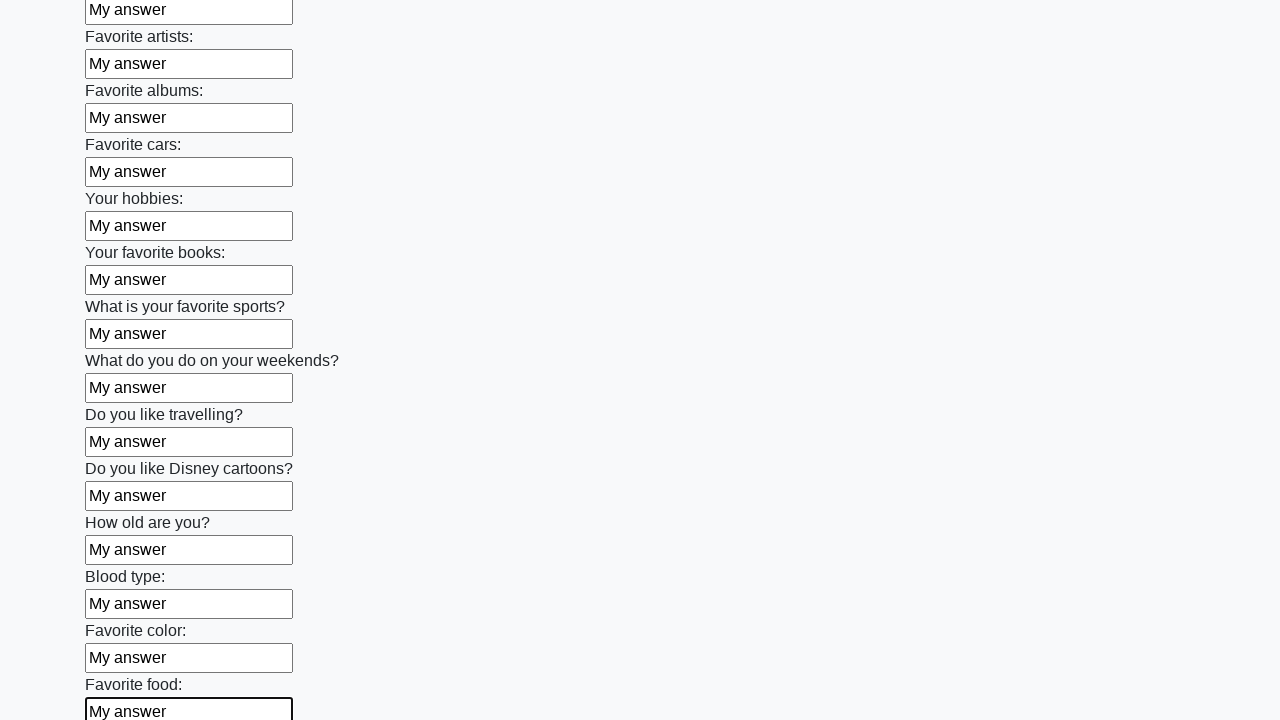

Filled input field with 'My answer' on input >> nth=21
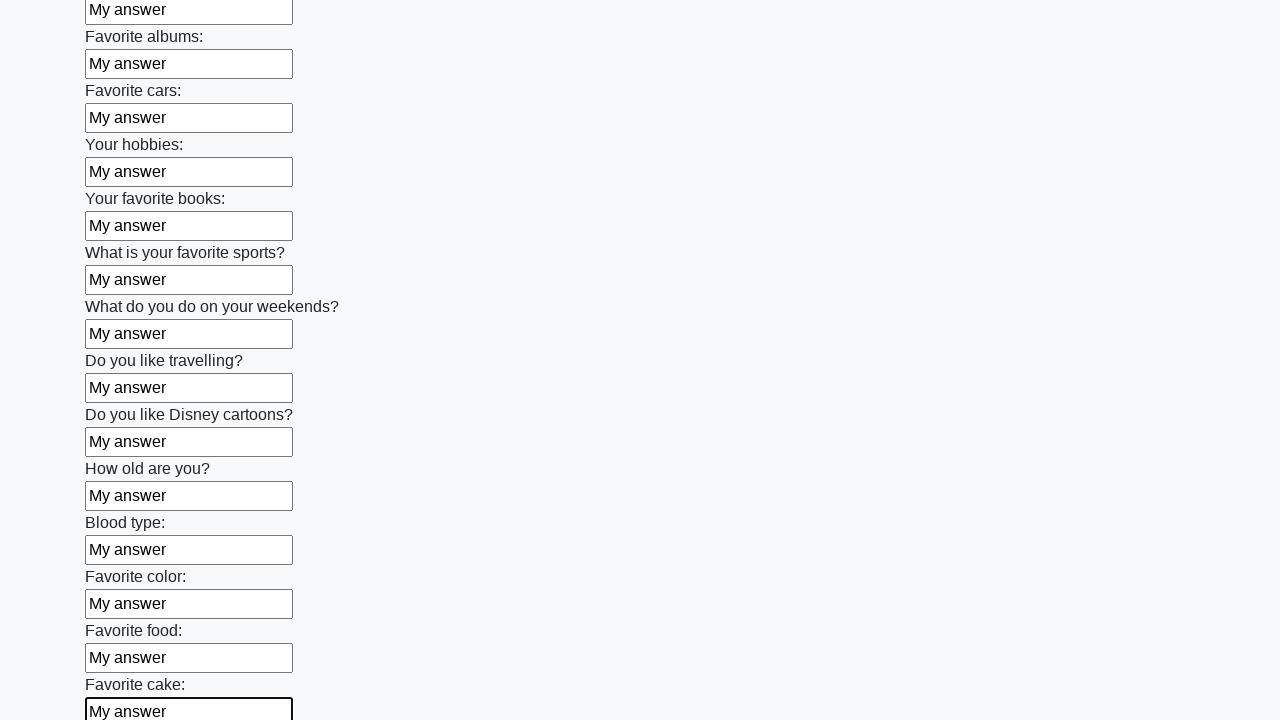

Filled input field with 'My answer' on input >> nth=22
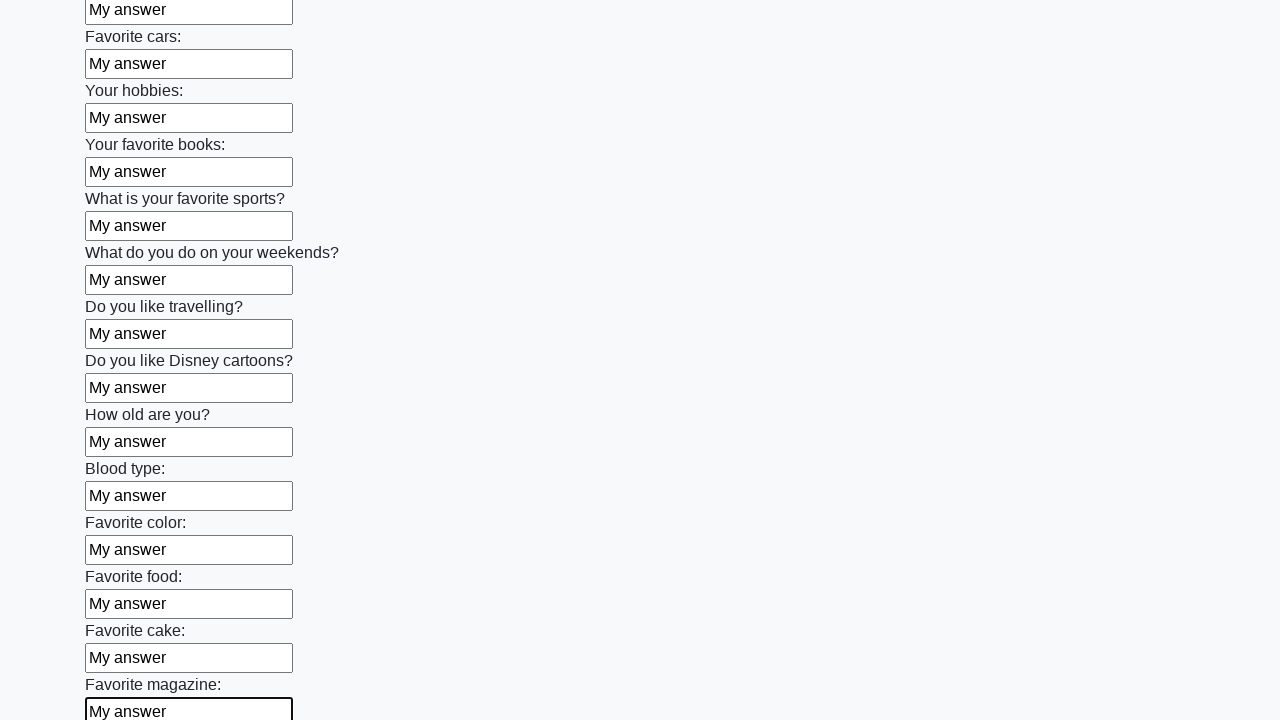

Filled input field with 'My answer' on input >> nth=23
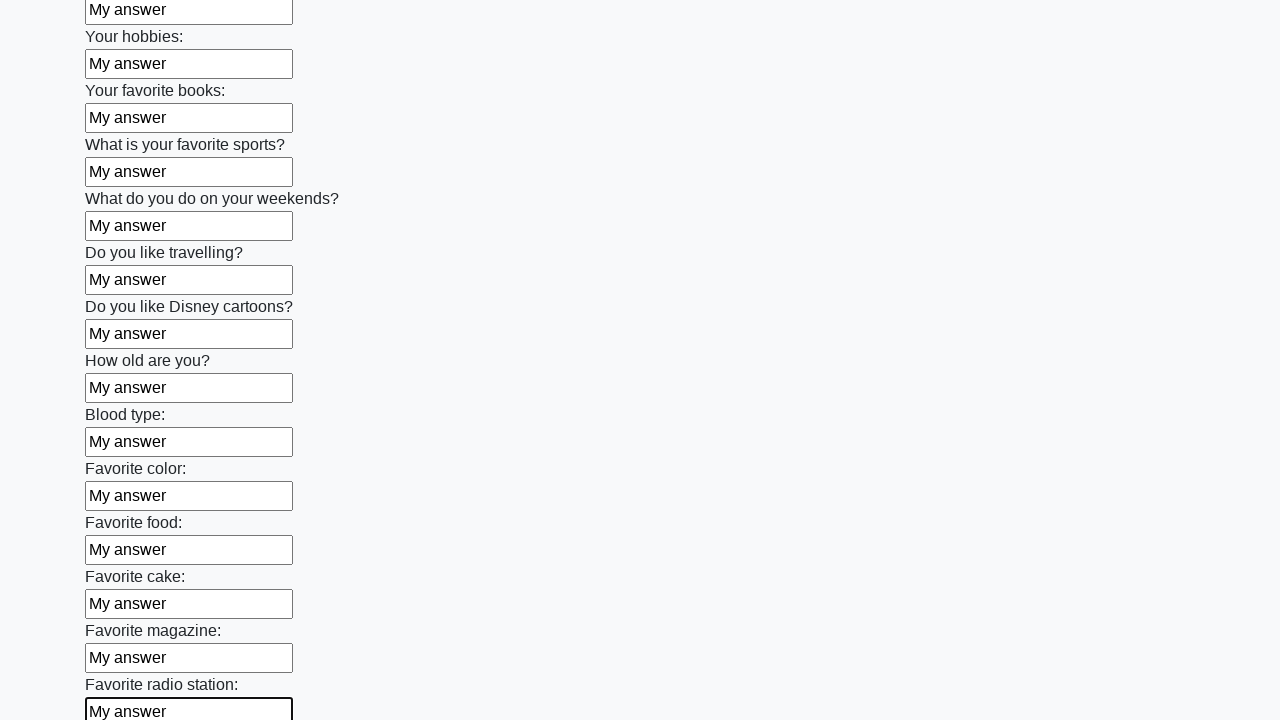

Filled input field with 'My answer' on input >> nth=24
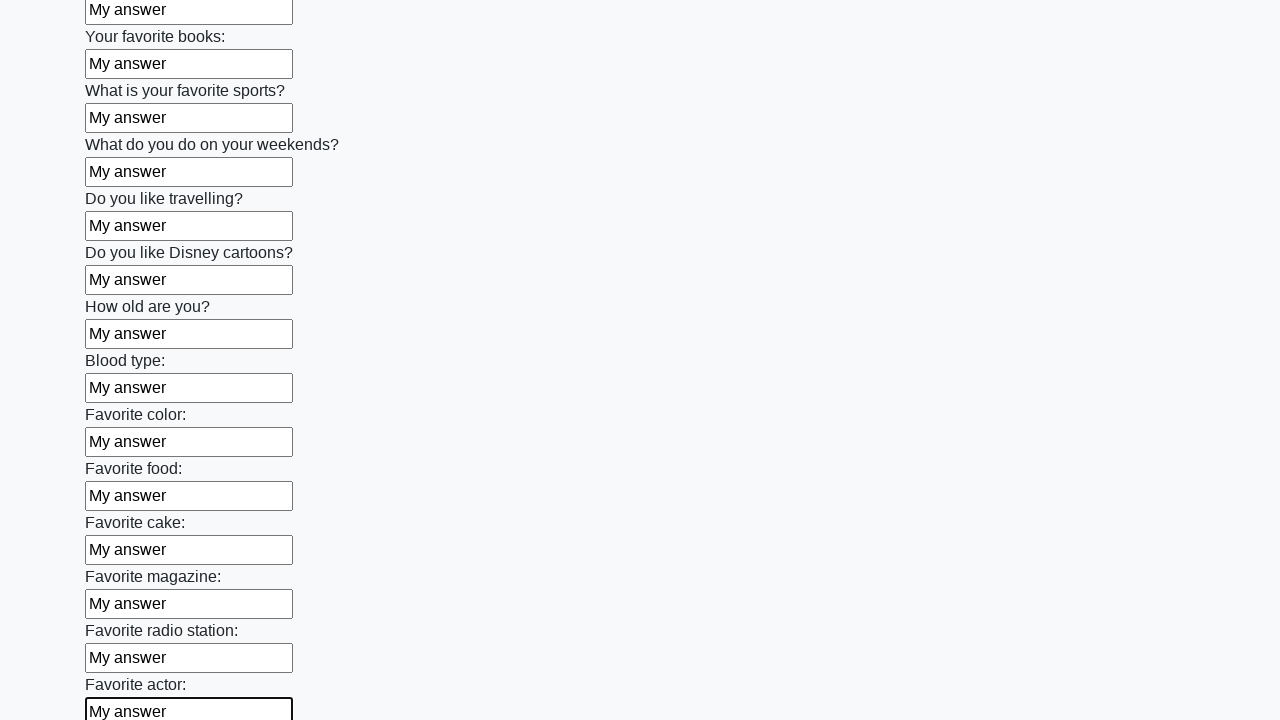

Filled input field with 'My answer' on input >> nth=25
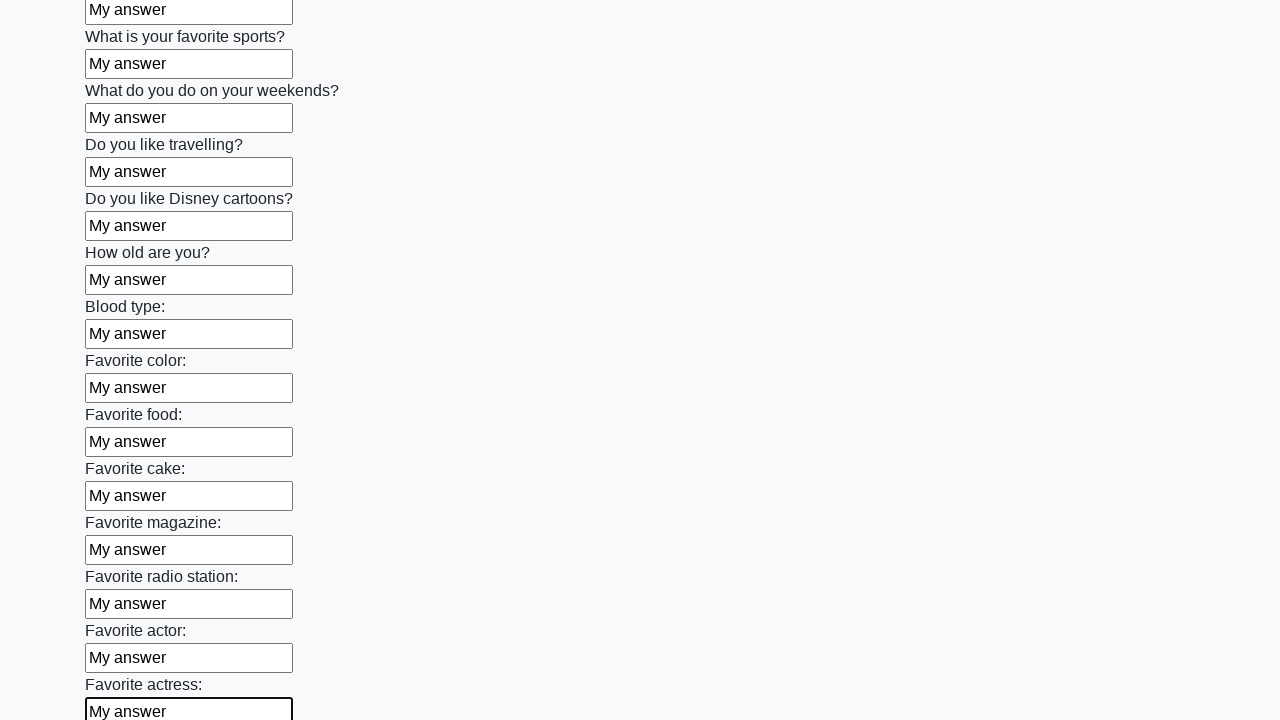

Filled input field with 'My answer' on input >> nth=26
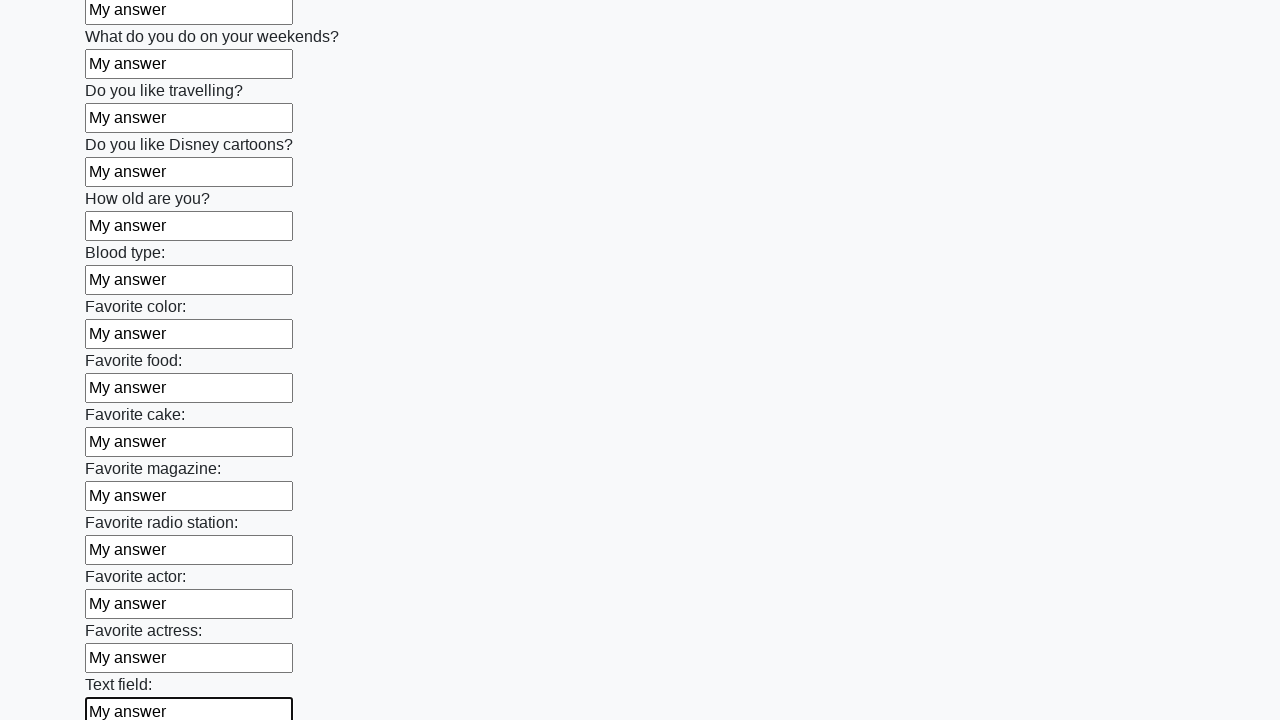

Filled input field with 'My answer' on input >> nth=27
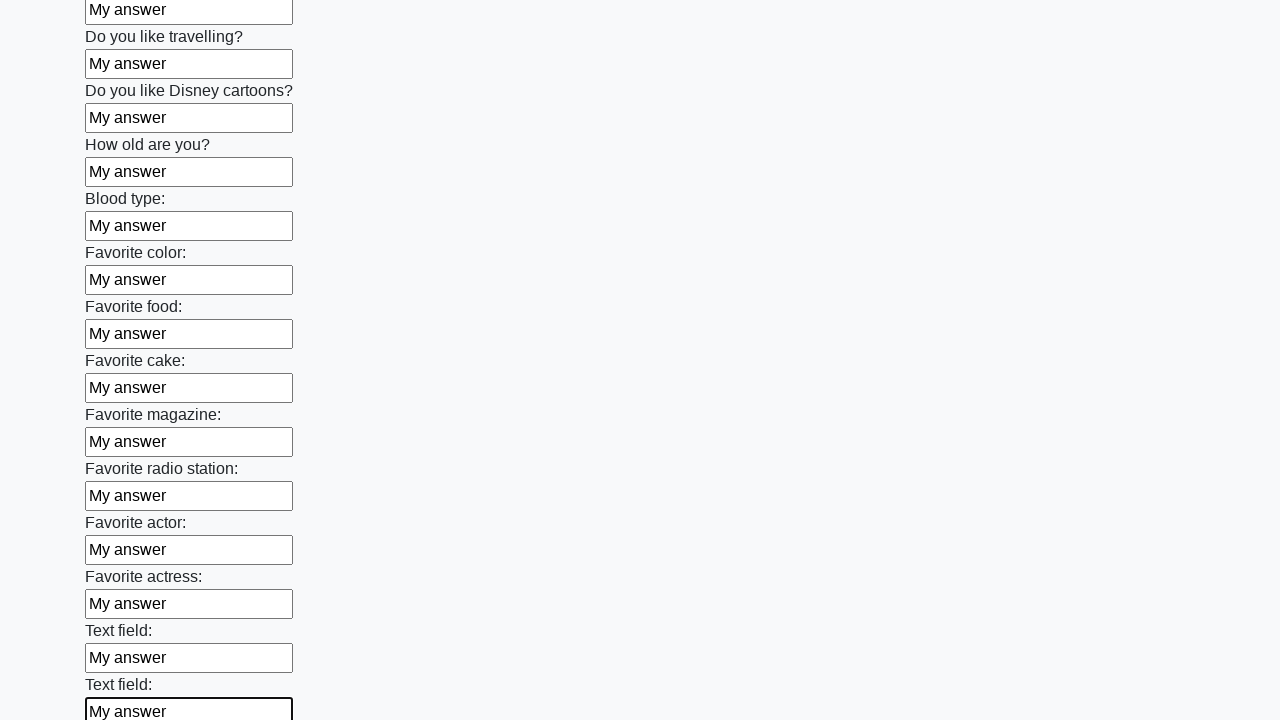

Filled input field with 'My answer' on input >> nth=28
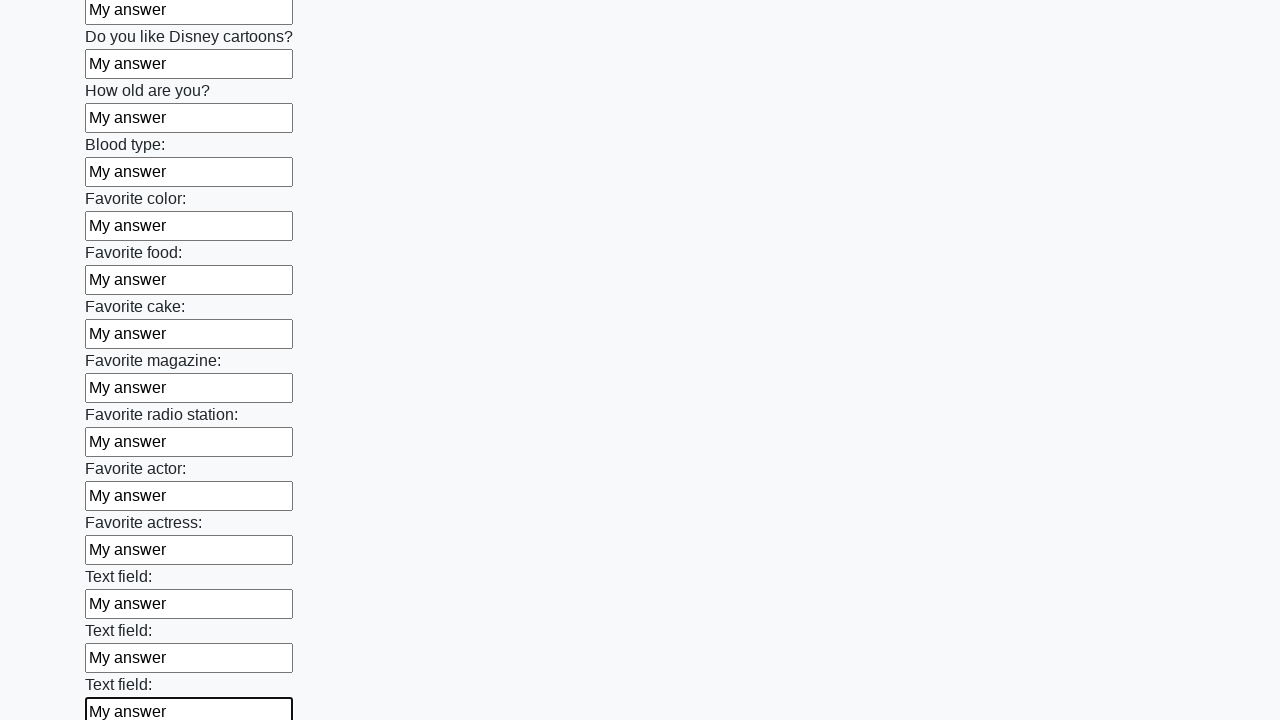

Filled input field with 'My answer' on input >> nth=29
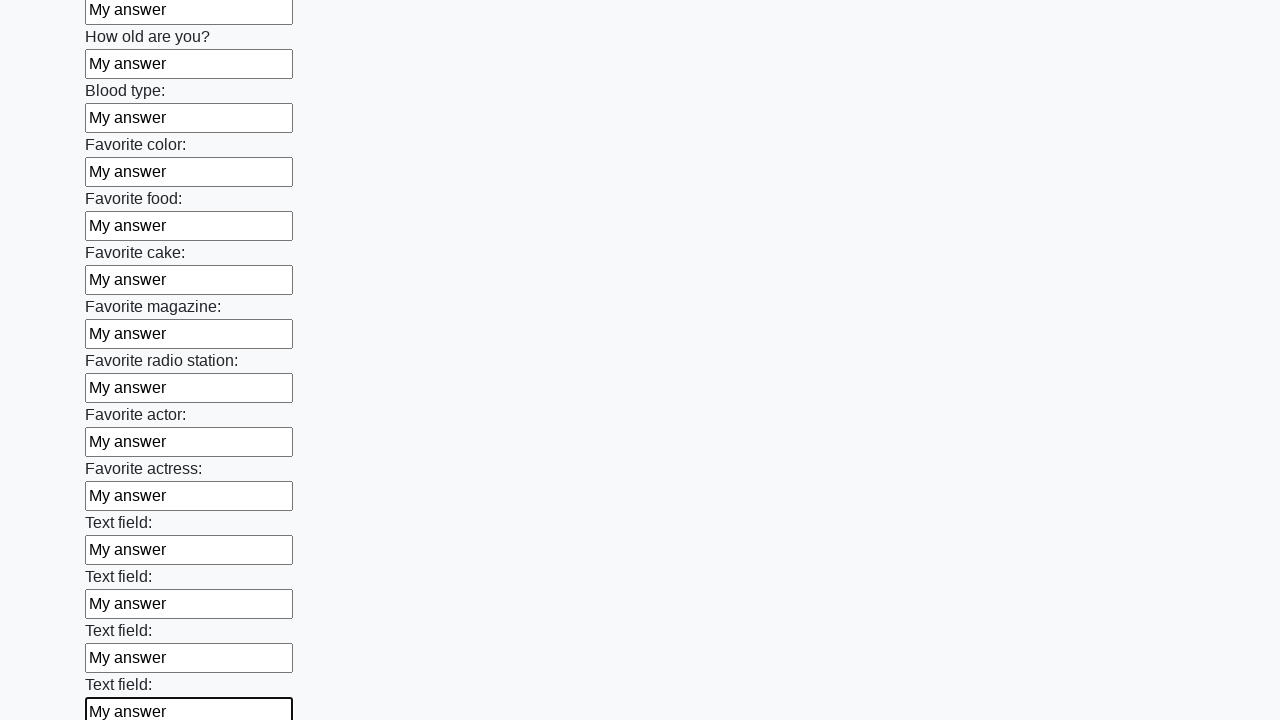

Filled input field with 'My answer' on input >> nth=30
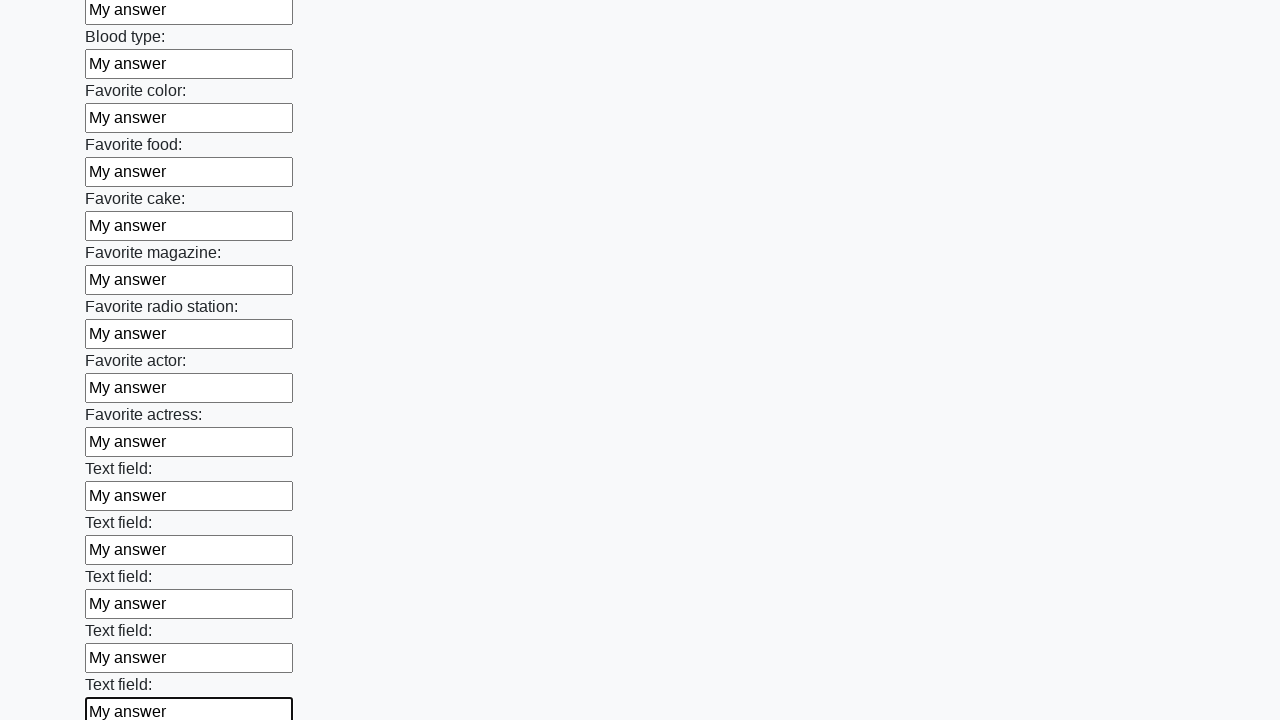

Filled input field with 'My answer' on input >> nth=31
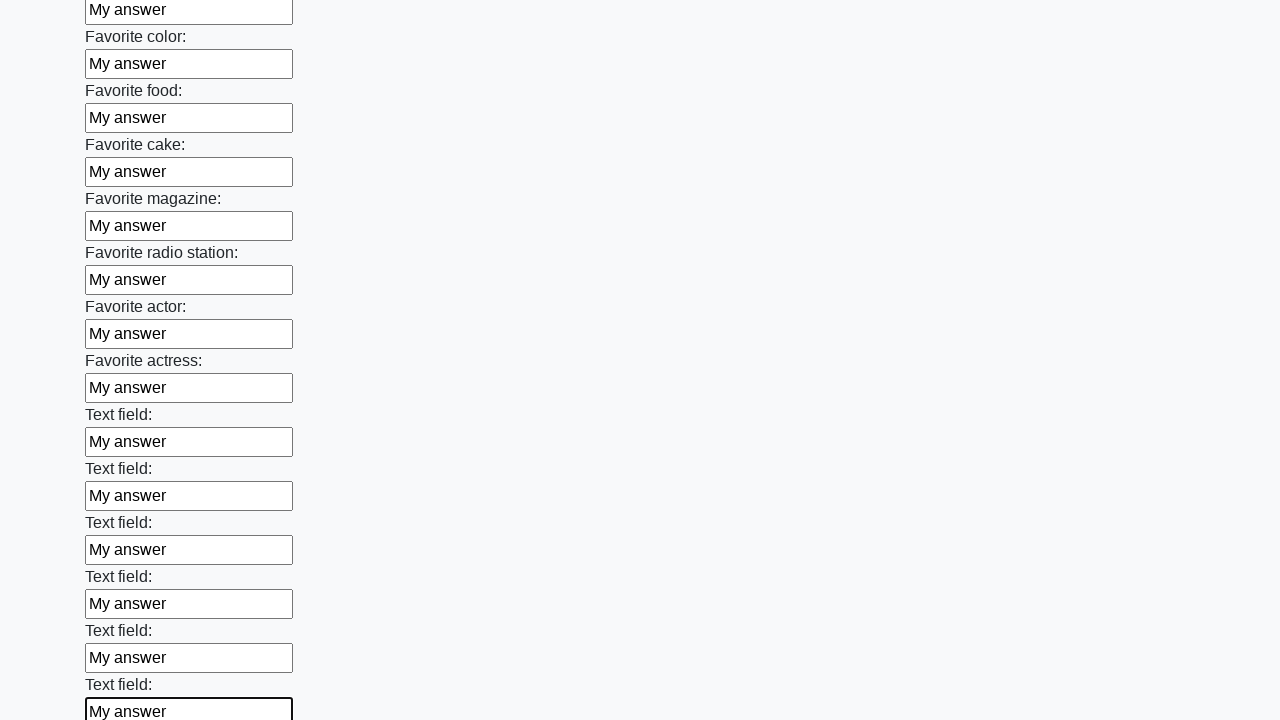

Filled input field with 'My answer' on input >> nth=32
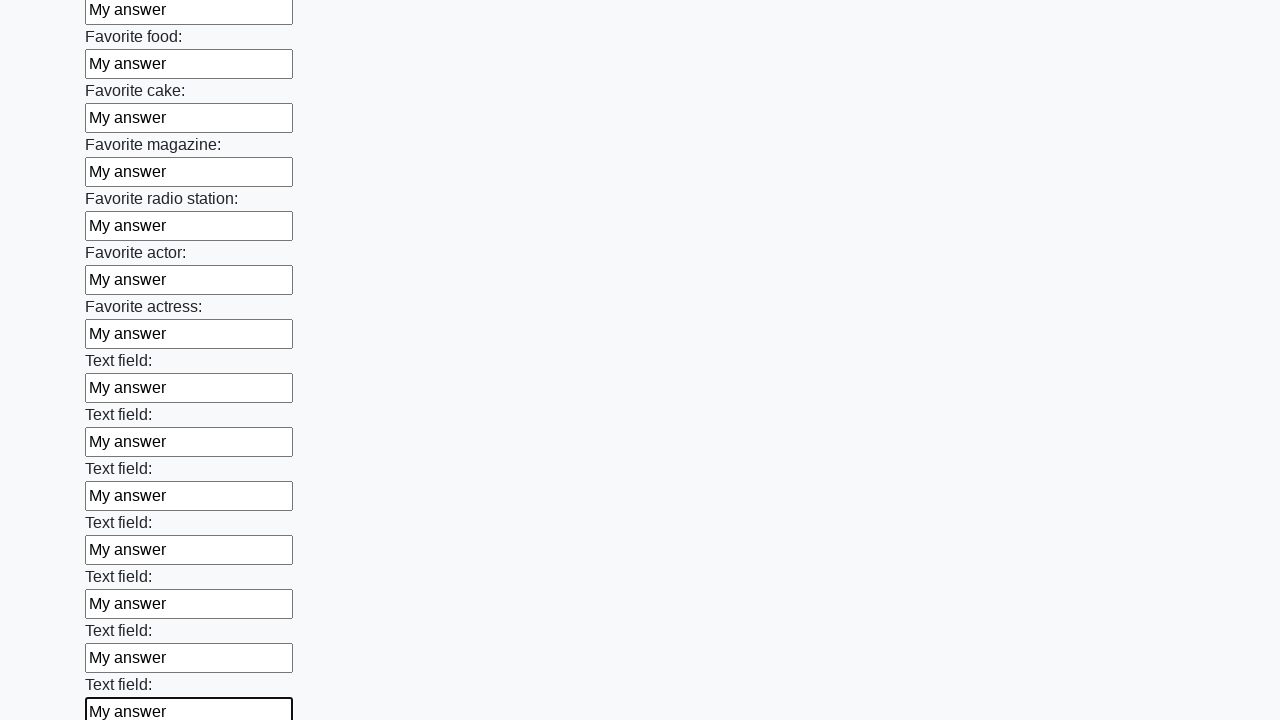

Filled input field with 'My answer' on input >> nth=33
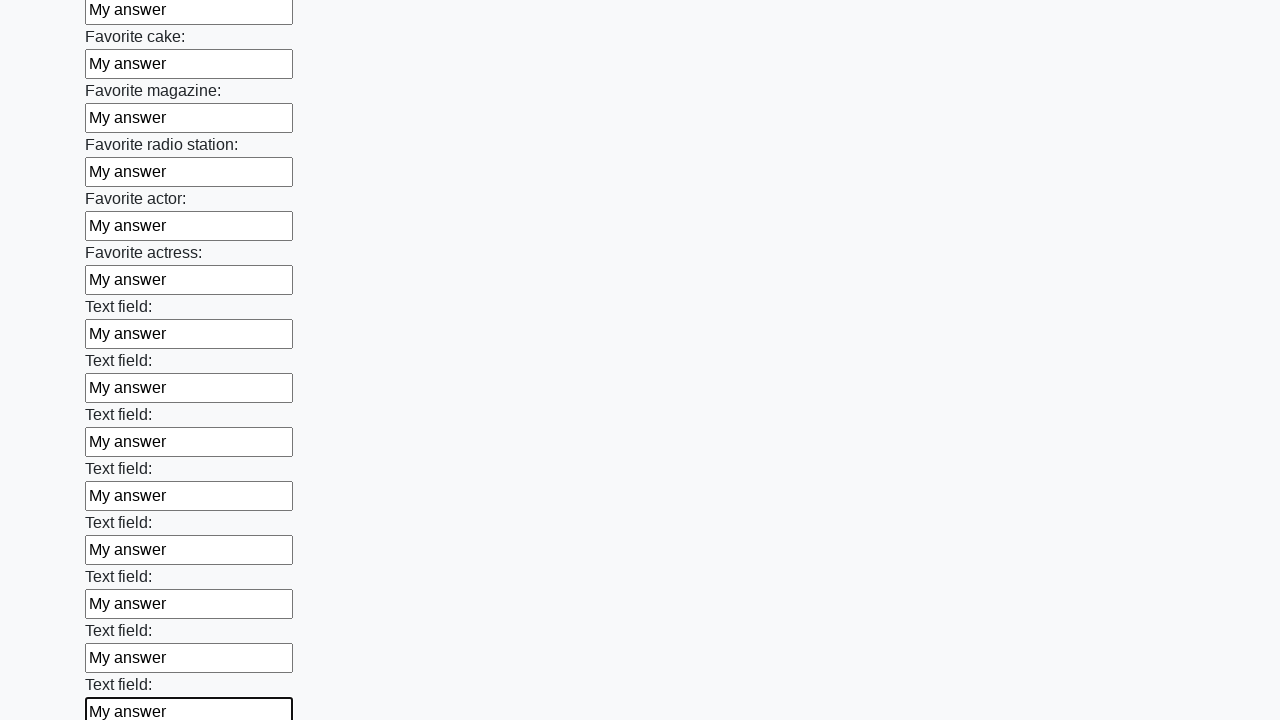

Filled input field with 'My answer' on input >> nth=34
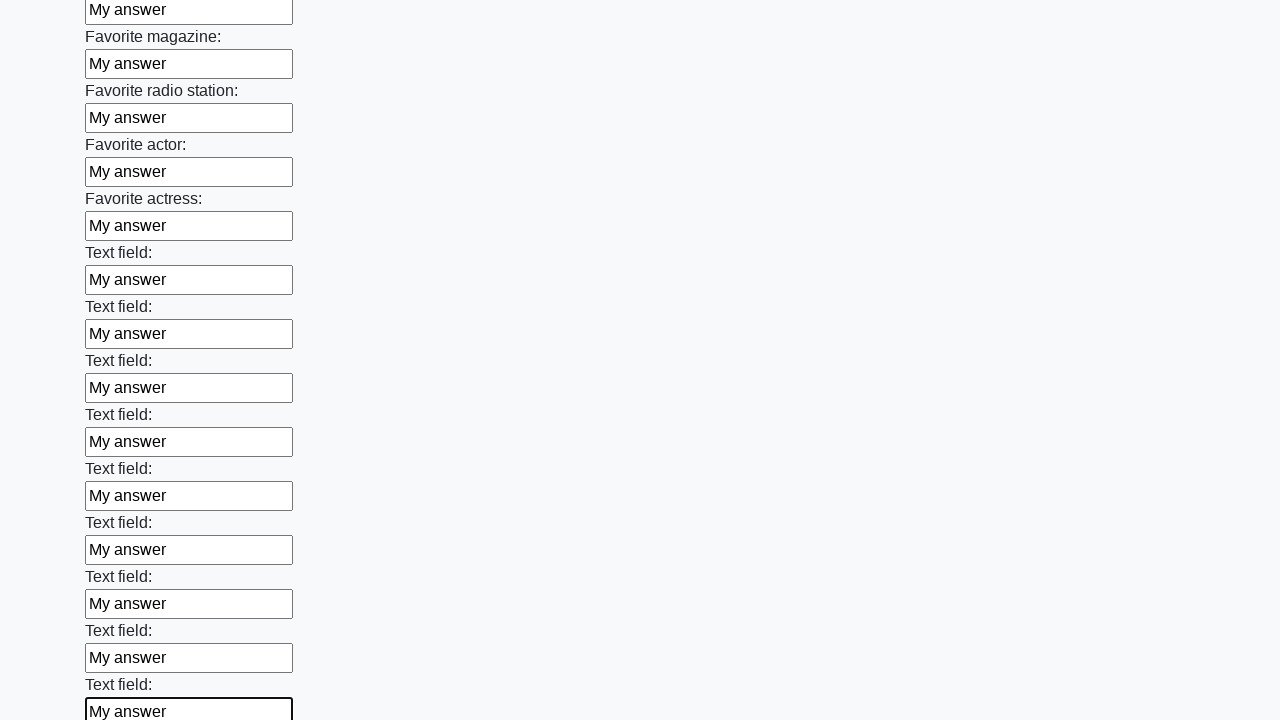

Filled input field with 'My answer' on input >> nth=35
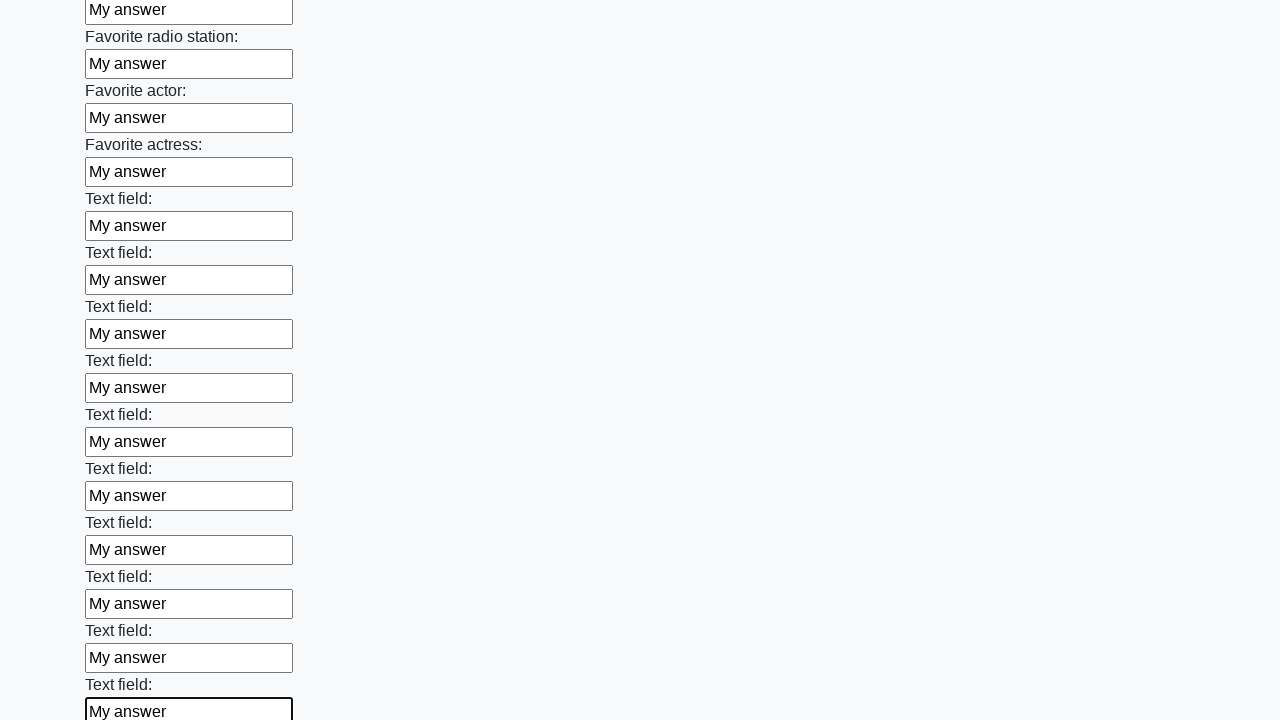

Filled input field with 'My answer' on input >> nth=36
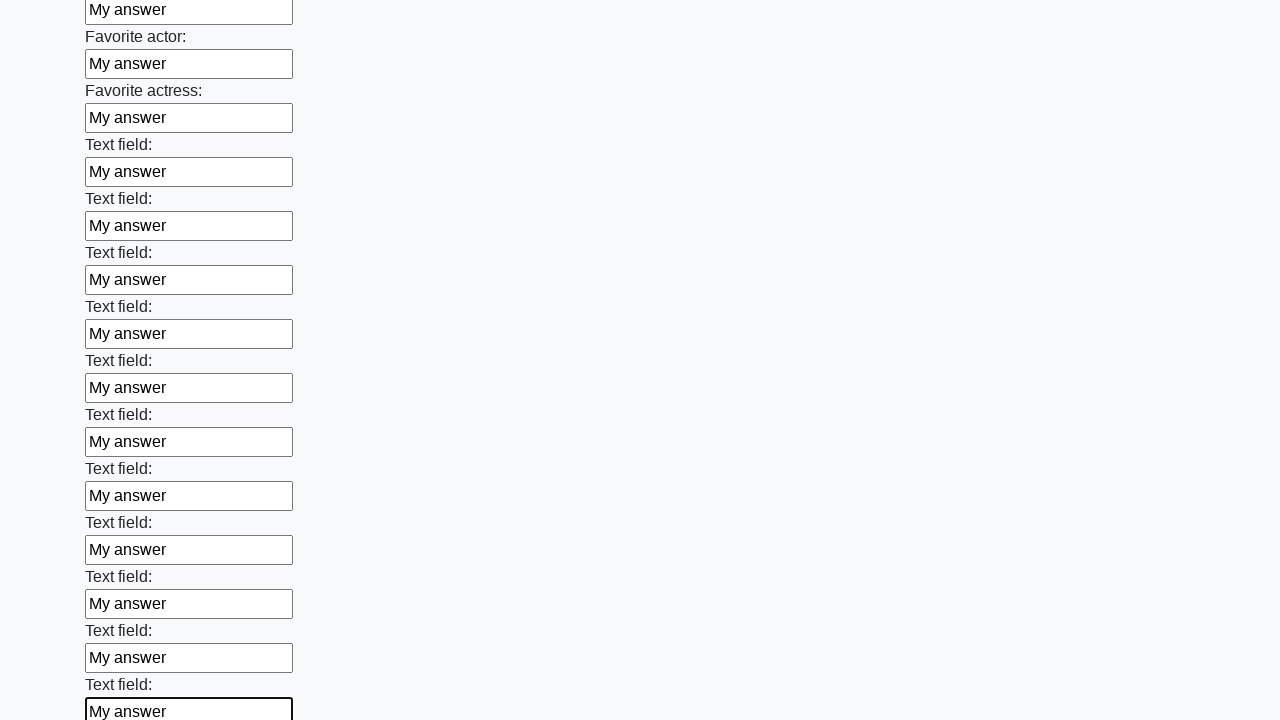

Filled input field with 'My answer' on input >> nth=37
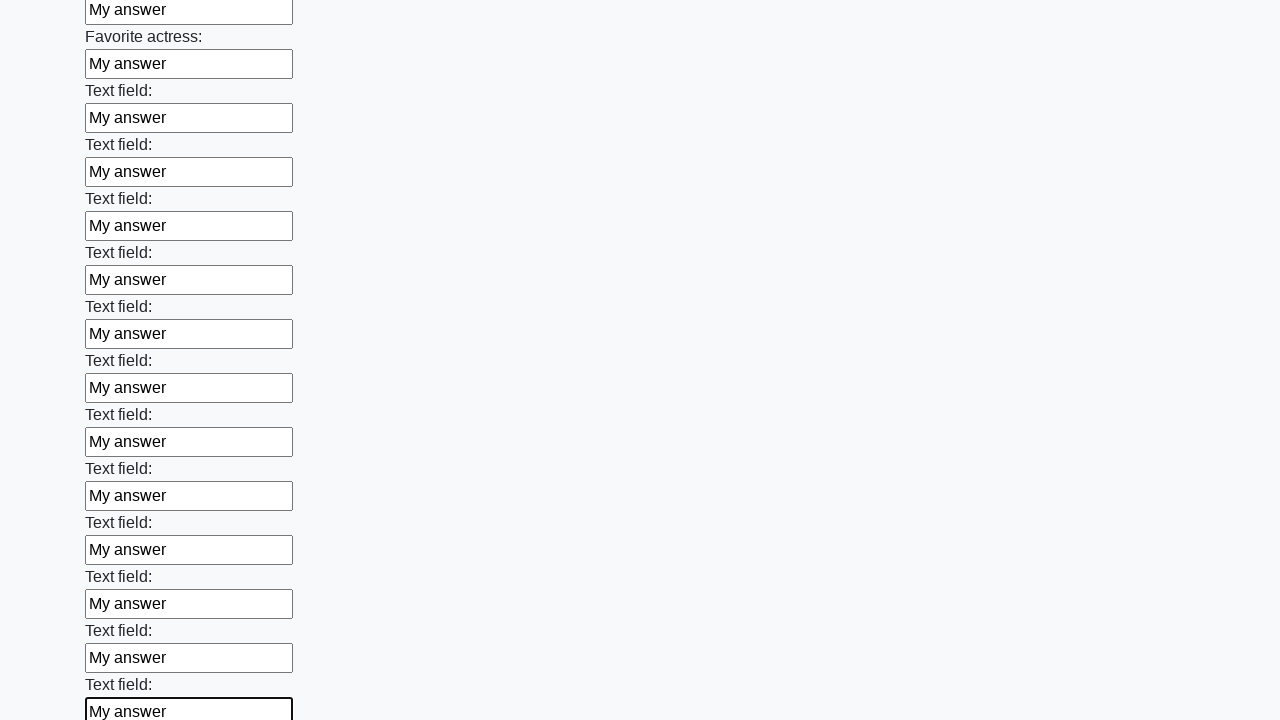

Filled input field with 'My answer' on input >> nth=38
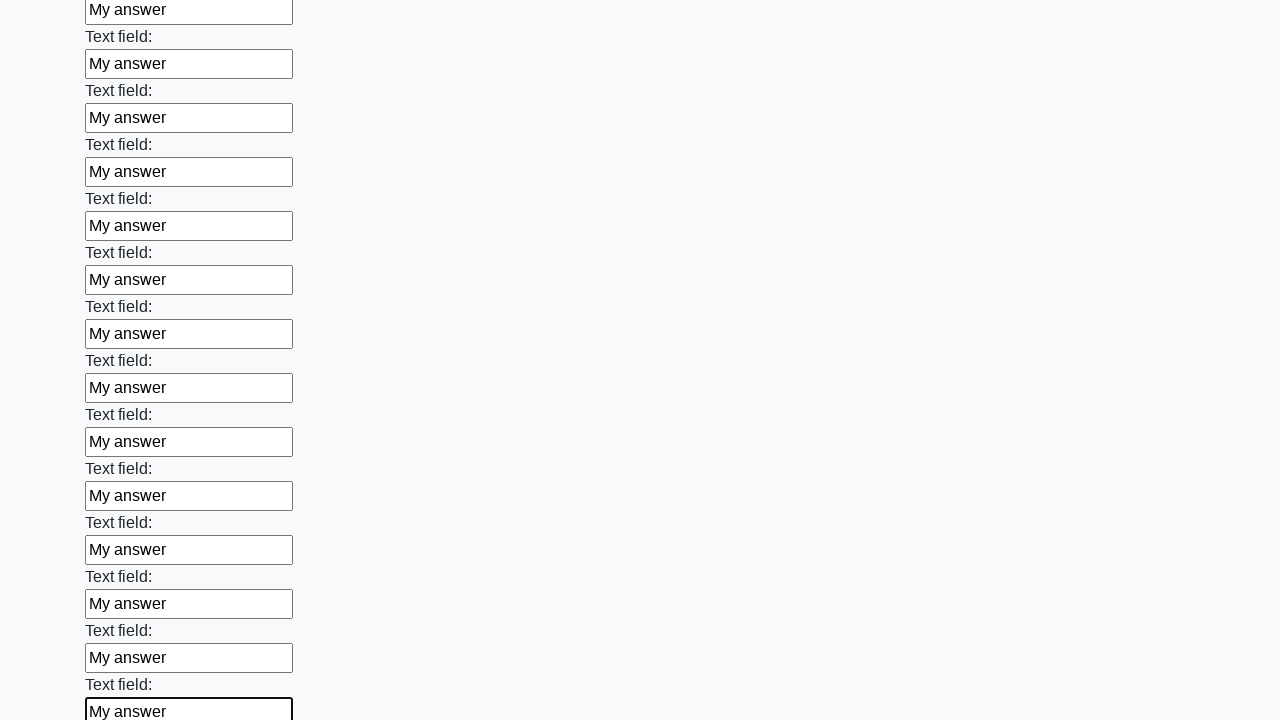

Filled input field with 'My answer' on input >> nth=39
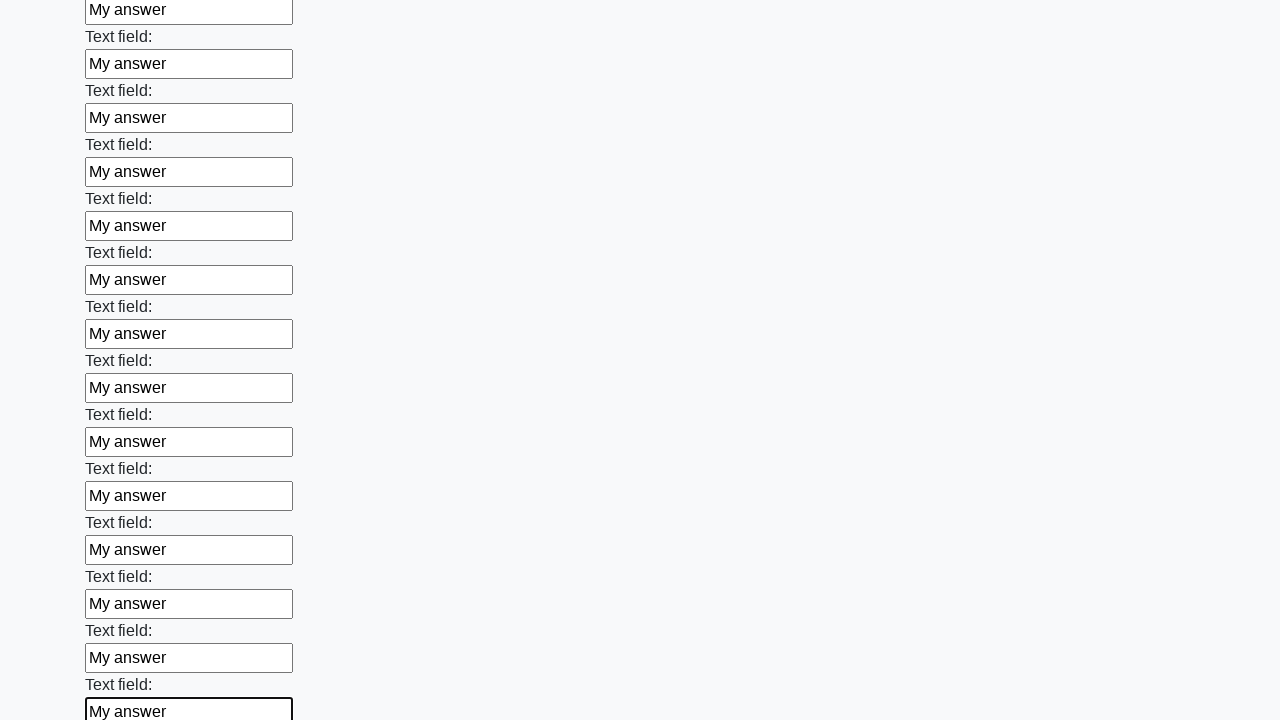

Filled input field with 'My answer' on input >> nth=40
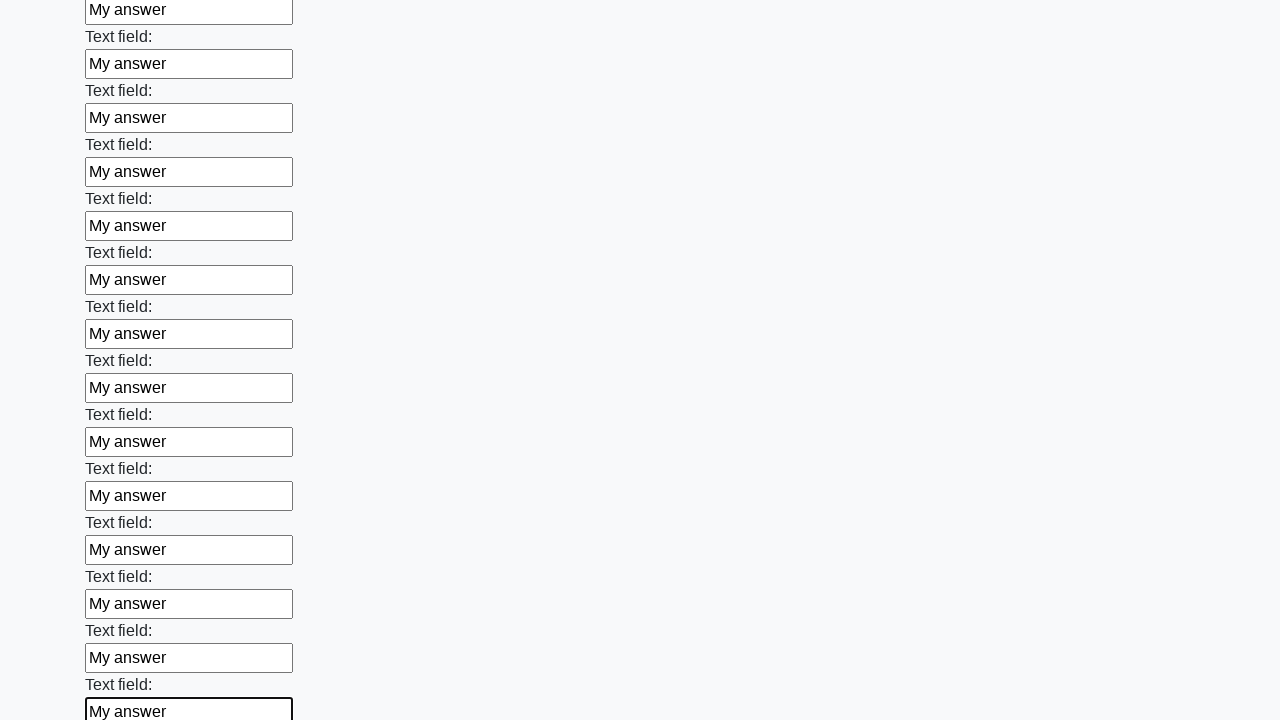

Filled input field with 'My answer' on input >> nth=41
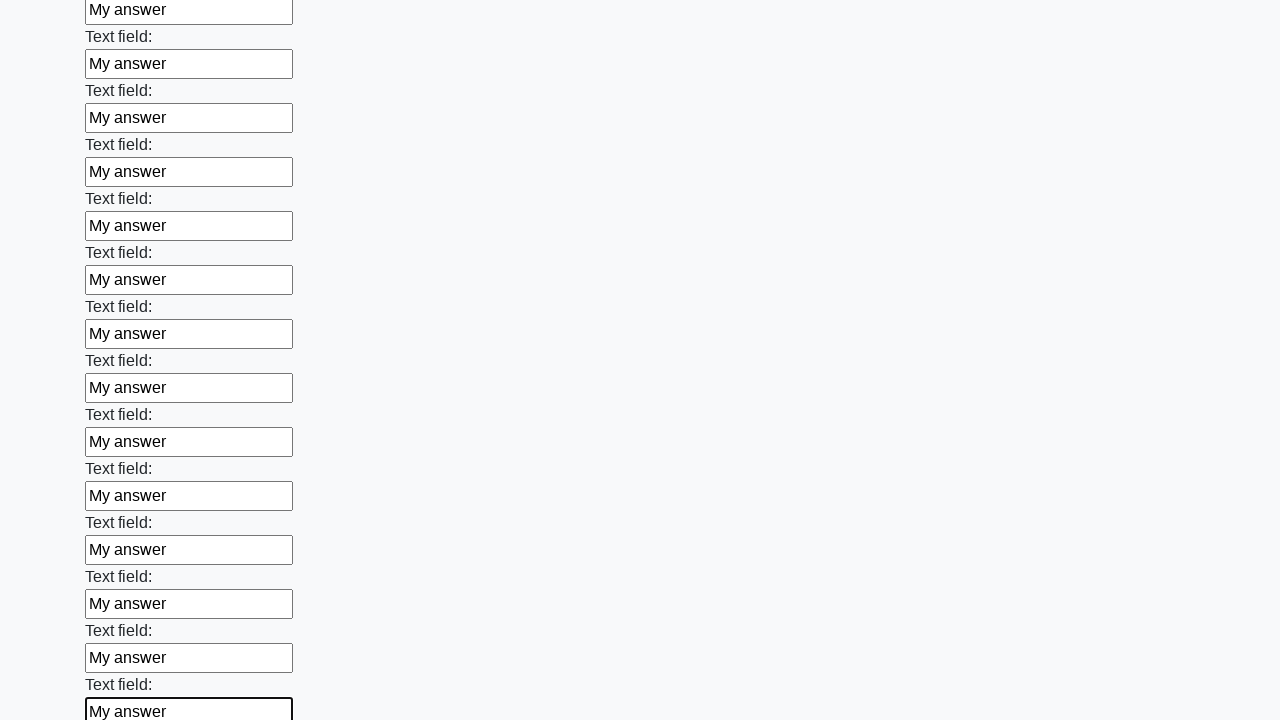

Filled input field with 'My answer' on input >> nth=42
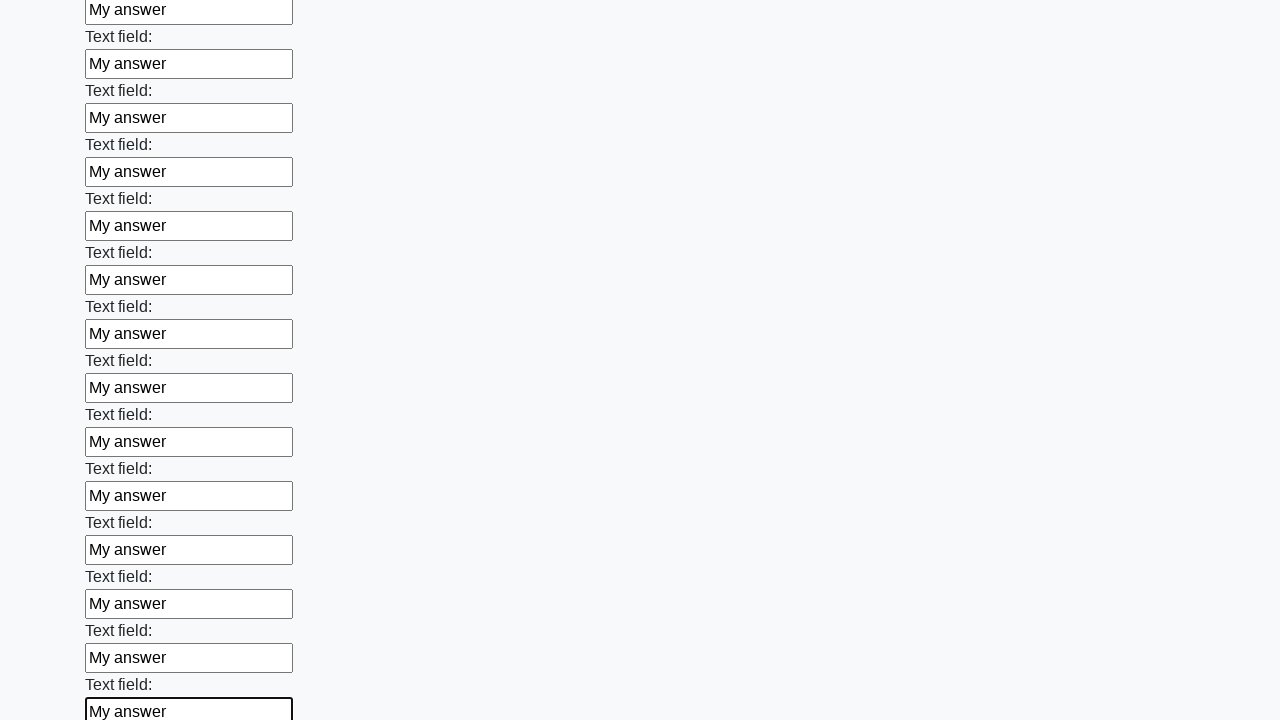

Filled input field with 'My answer' on input >> nth=43
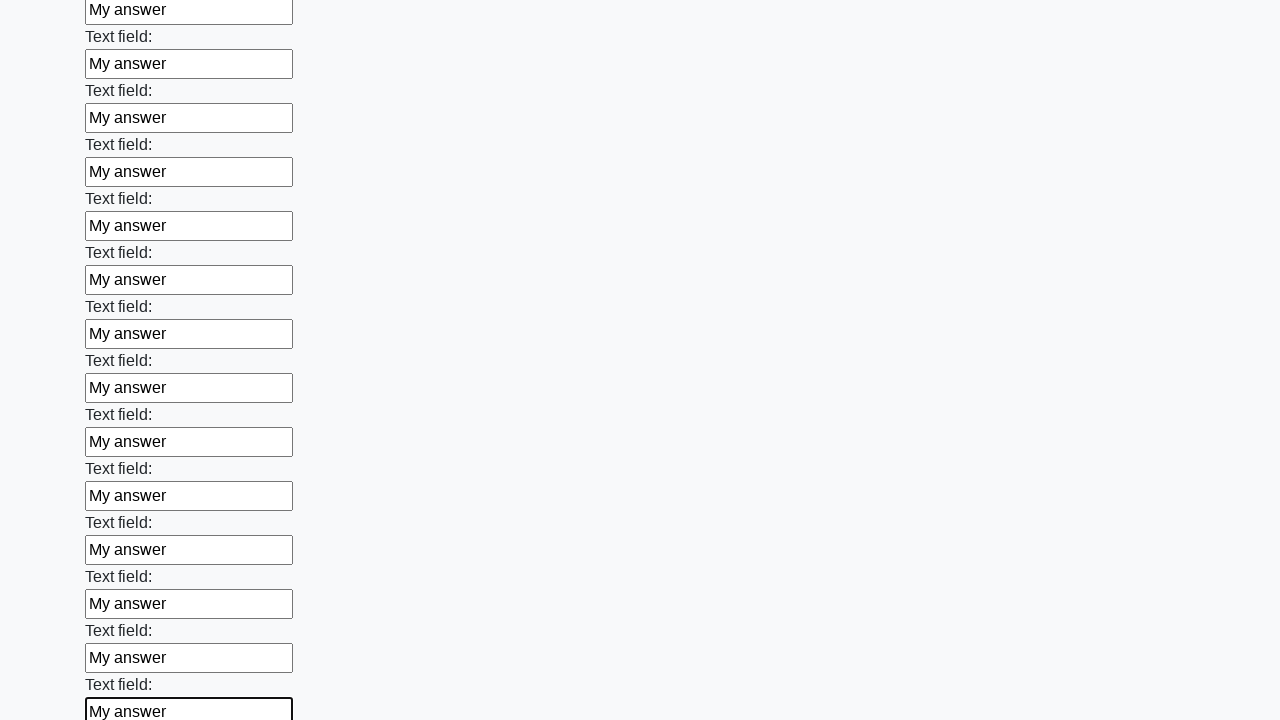

Filled input field with 'My answer' on input >> nth=44
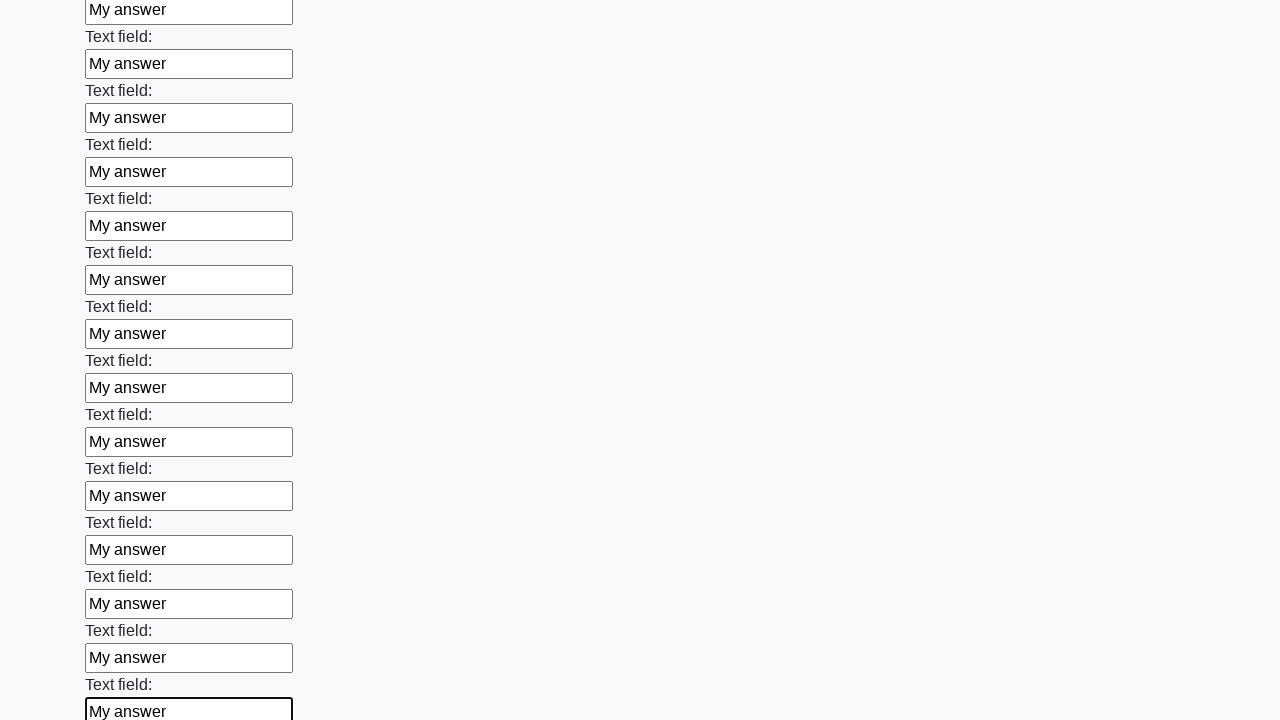

Filled input field with 'My answer' on input >> nth=45
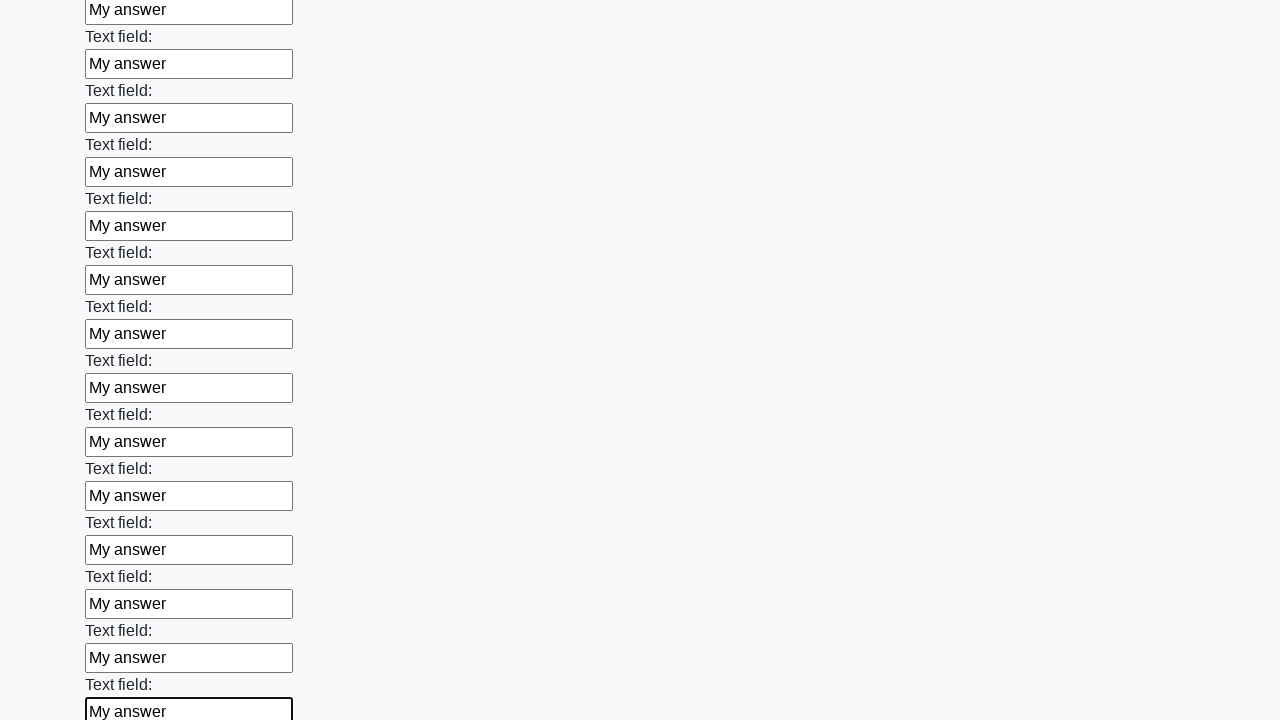

Filled input field with 'My answer' on input >> nth=46
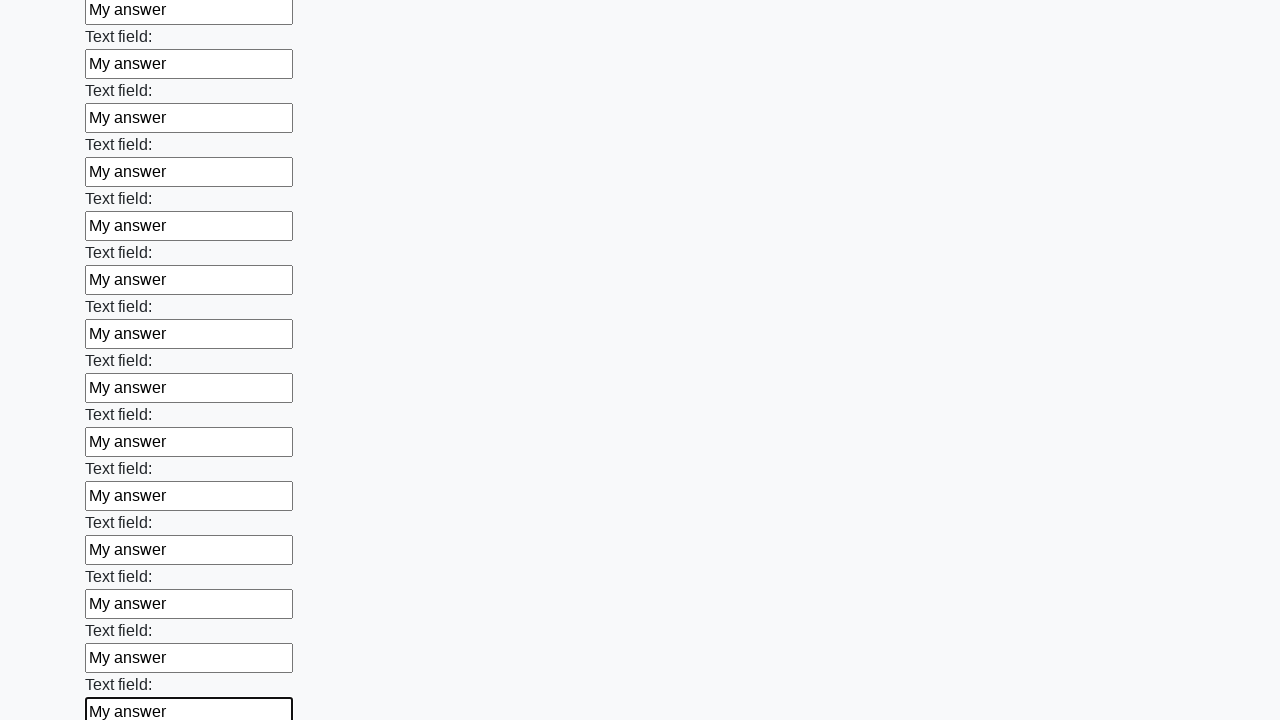

Filled input field with 'My answer' on input >> nth=47
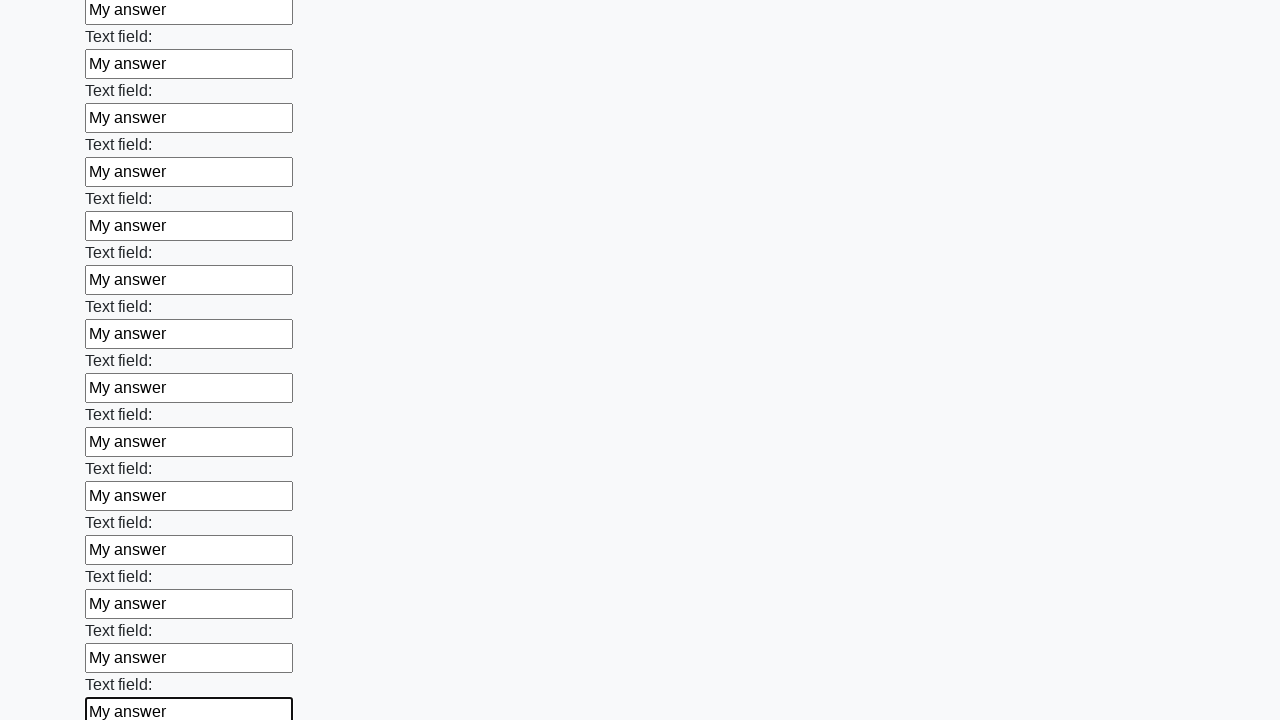

Filled input field with 'My answer' on input >> nth=48
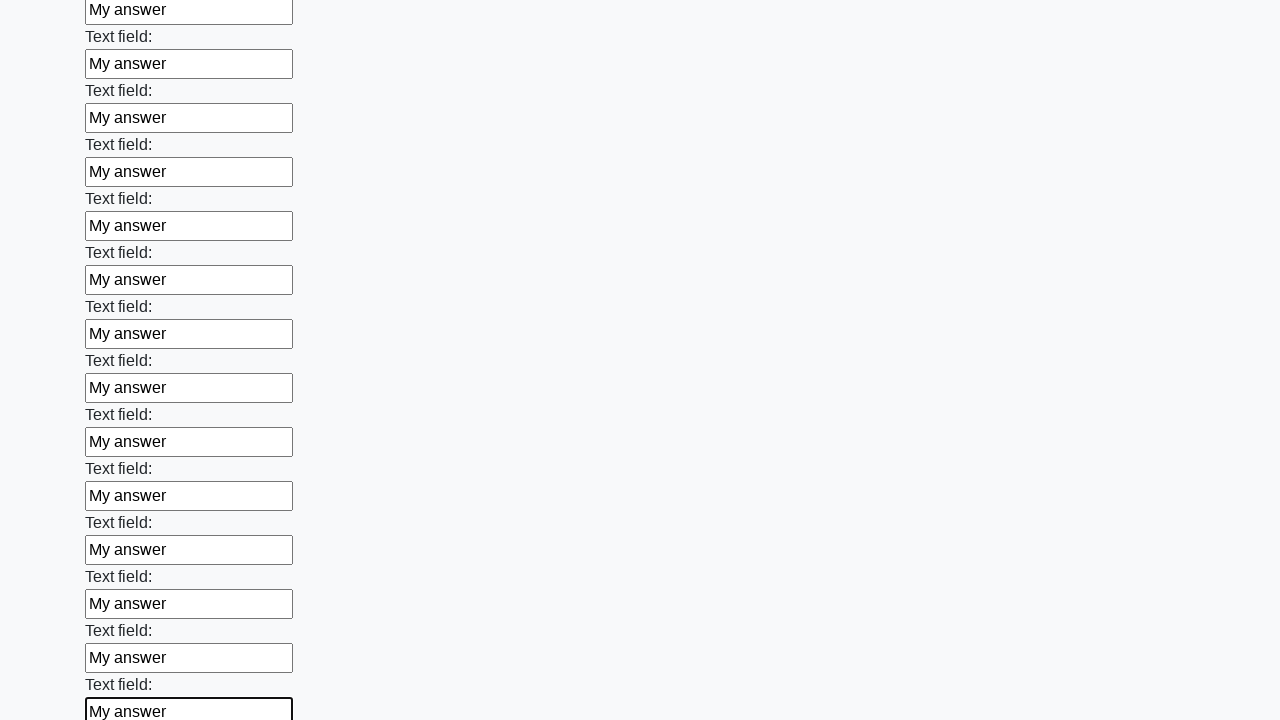

Filled input field with 'My answer' on input >> nth=49
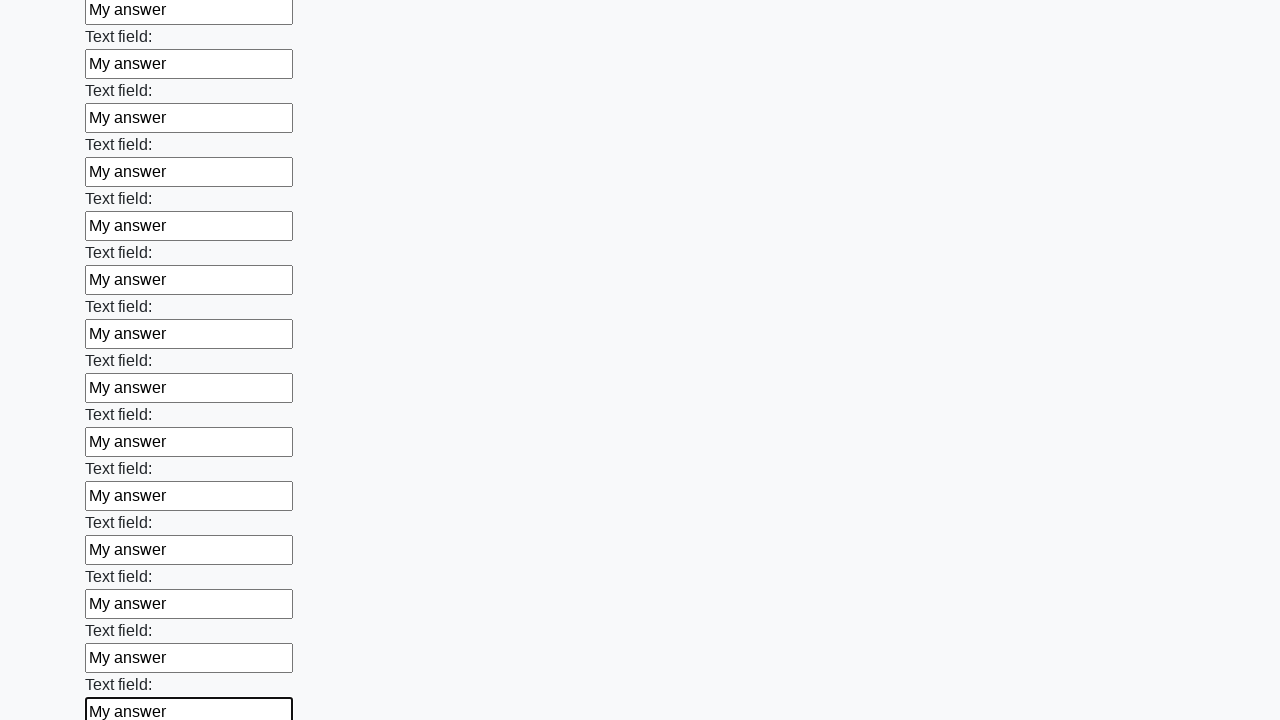

Filled input field with 'My answer' on input >> nth=50
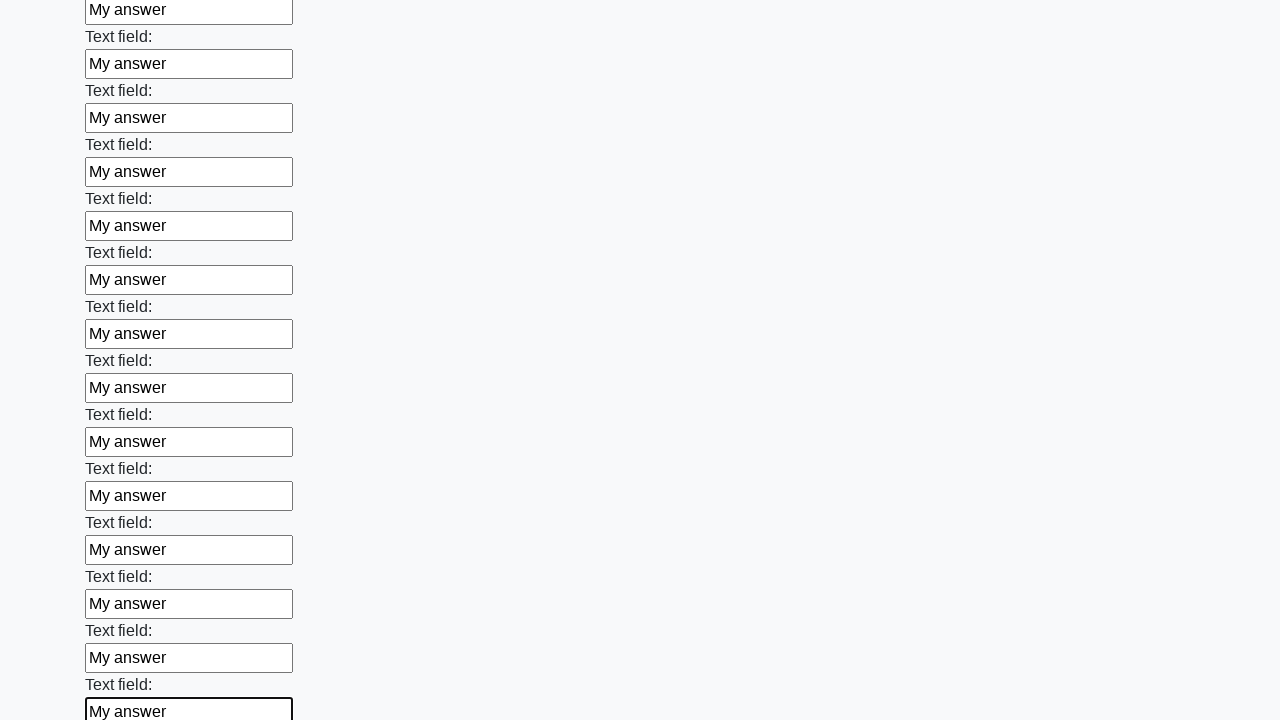

Filled input field with 'My answer' on input >> nth=51
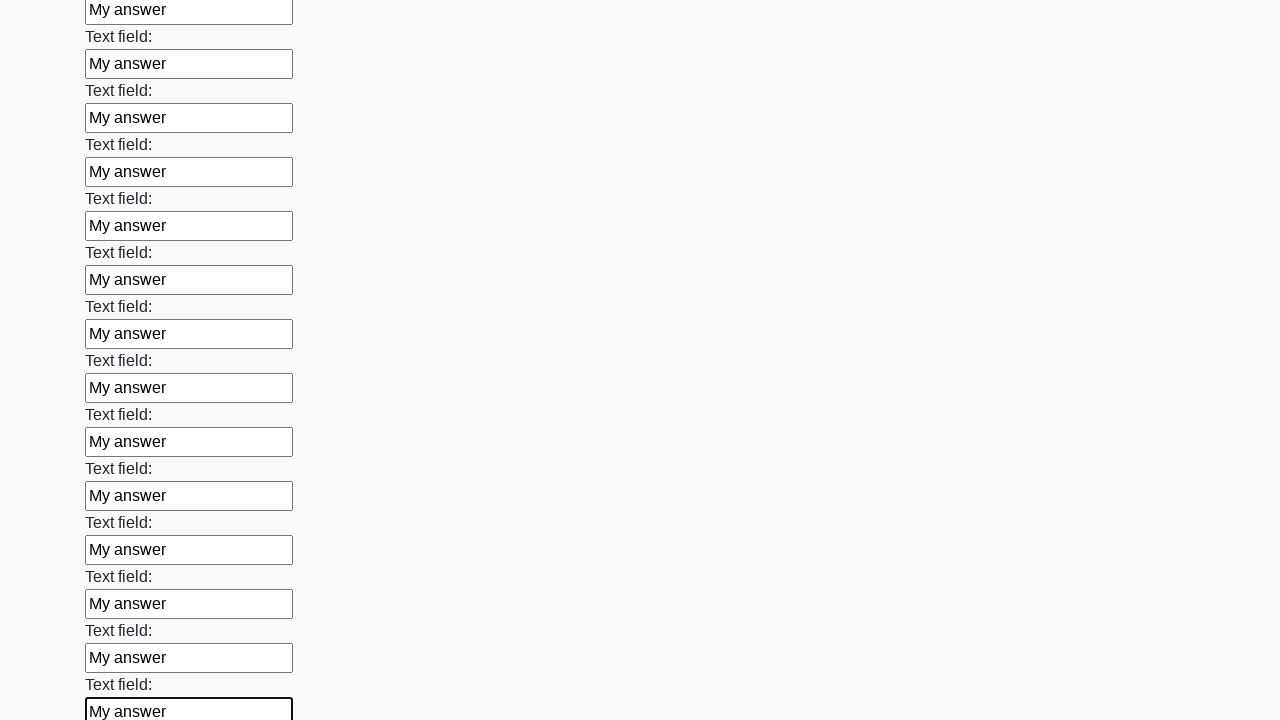

Filled input field with 'My answer' on input >> nth=52
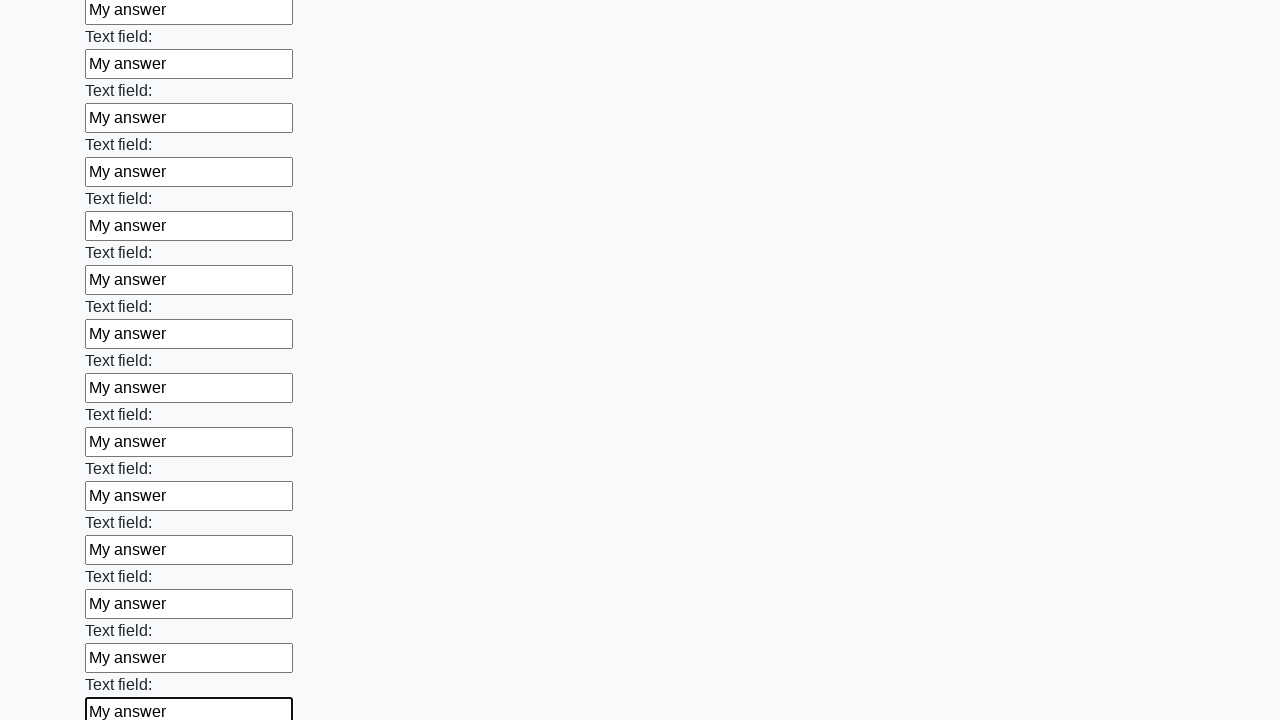

Filled input field with 'My answer' on input >> nth=53
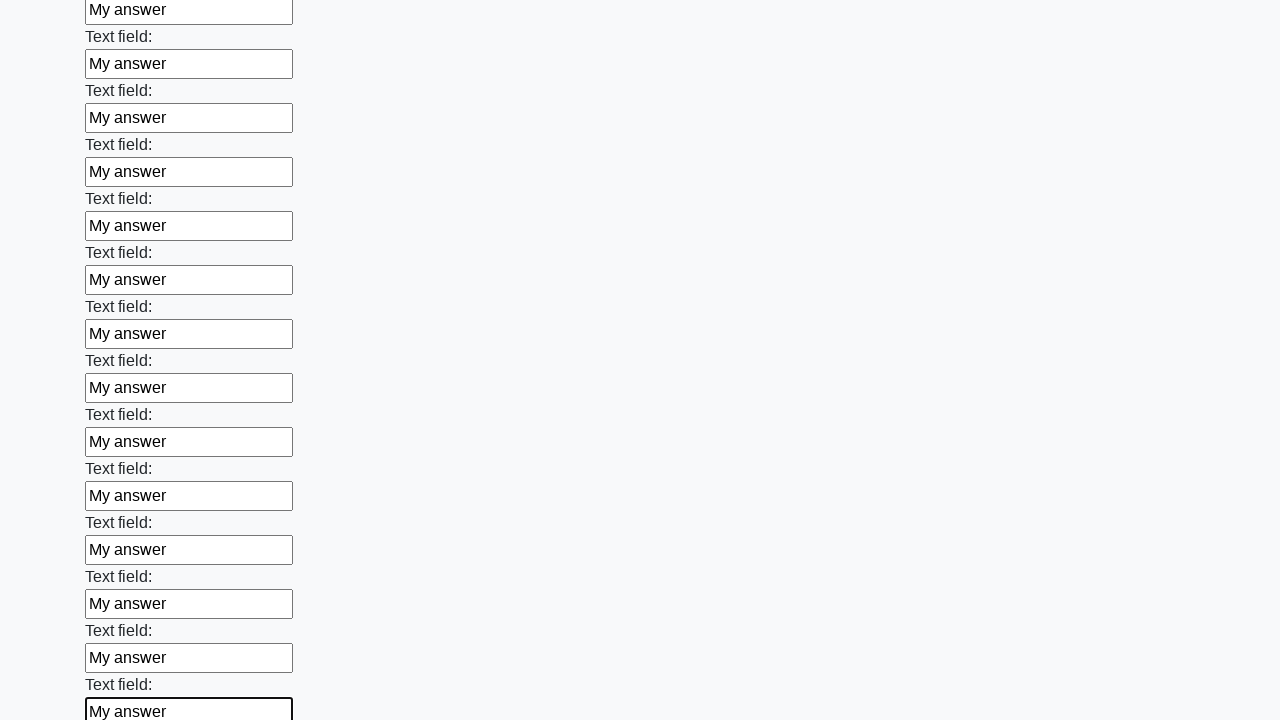

Filled input field with 'My answer' on input >> nth=54
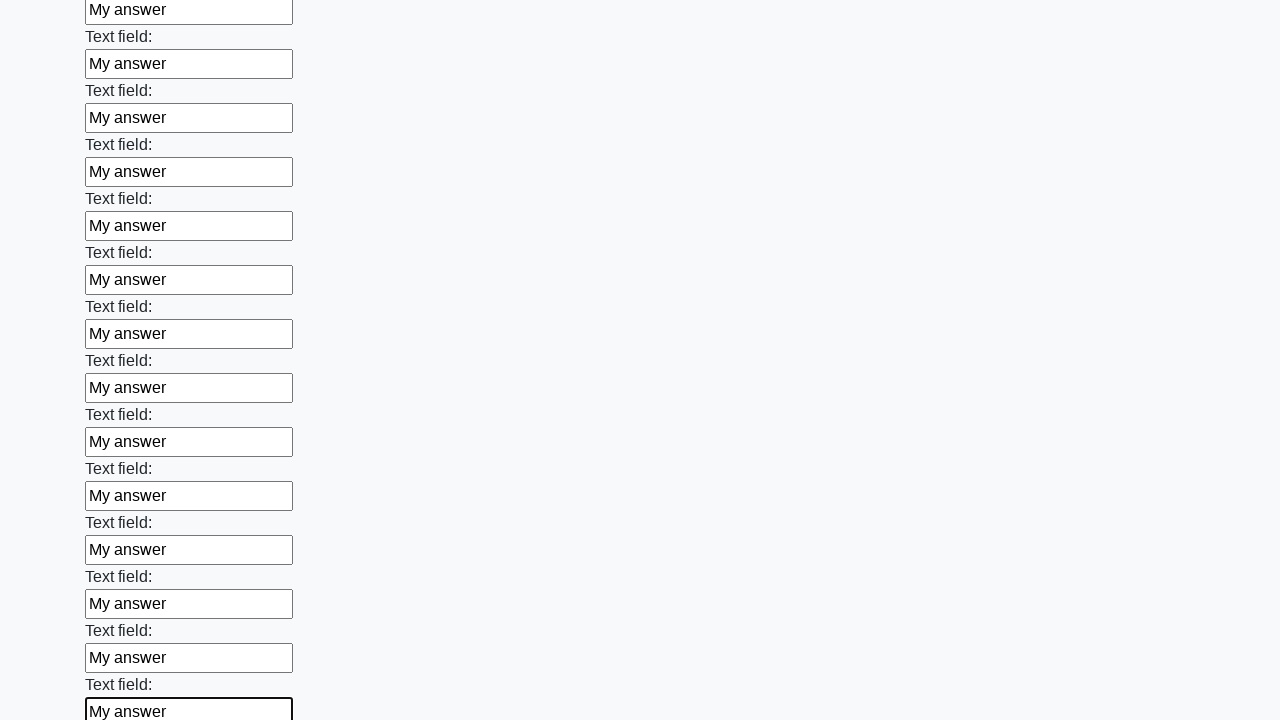

Filled input field with 'My answer' on input >> nth=55
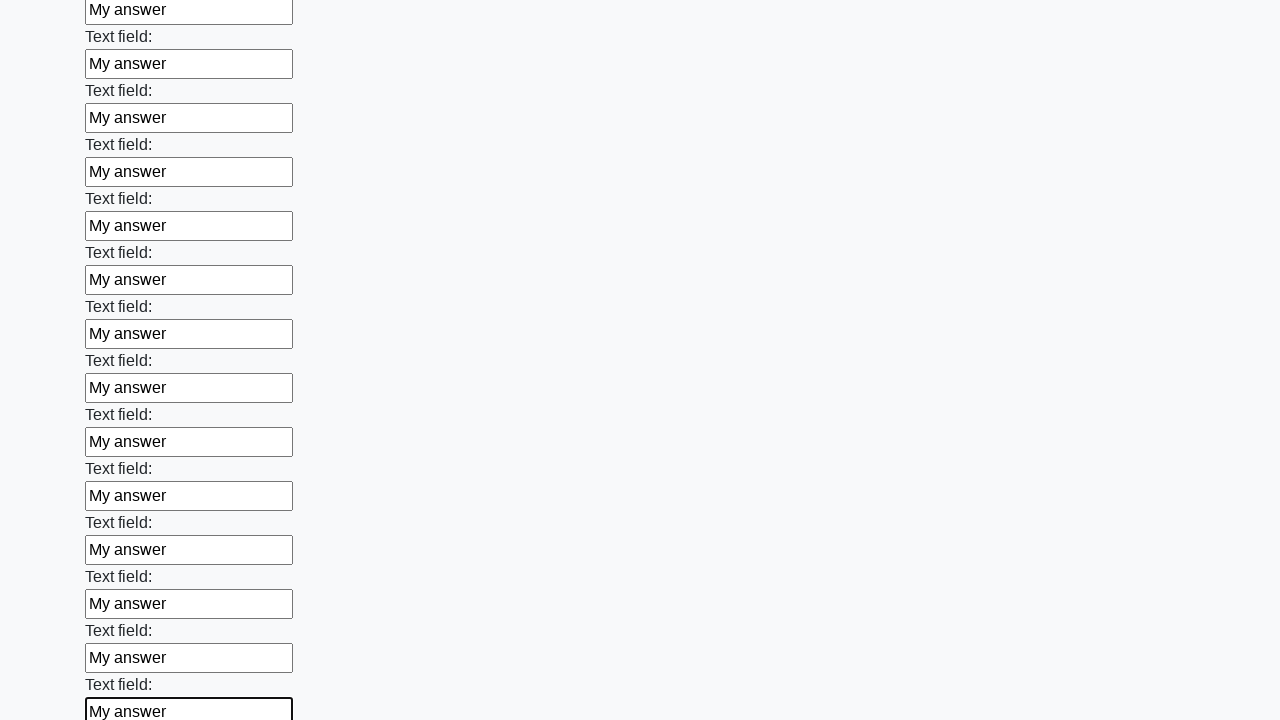

Filled input field with 'My answer' on input >> nth=56
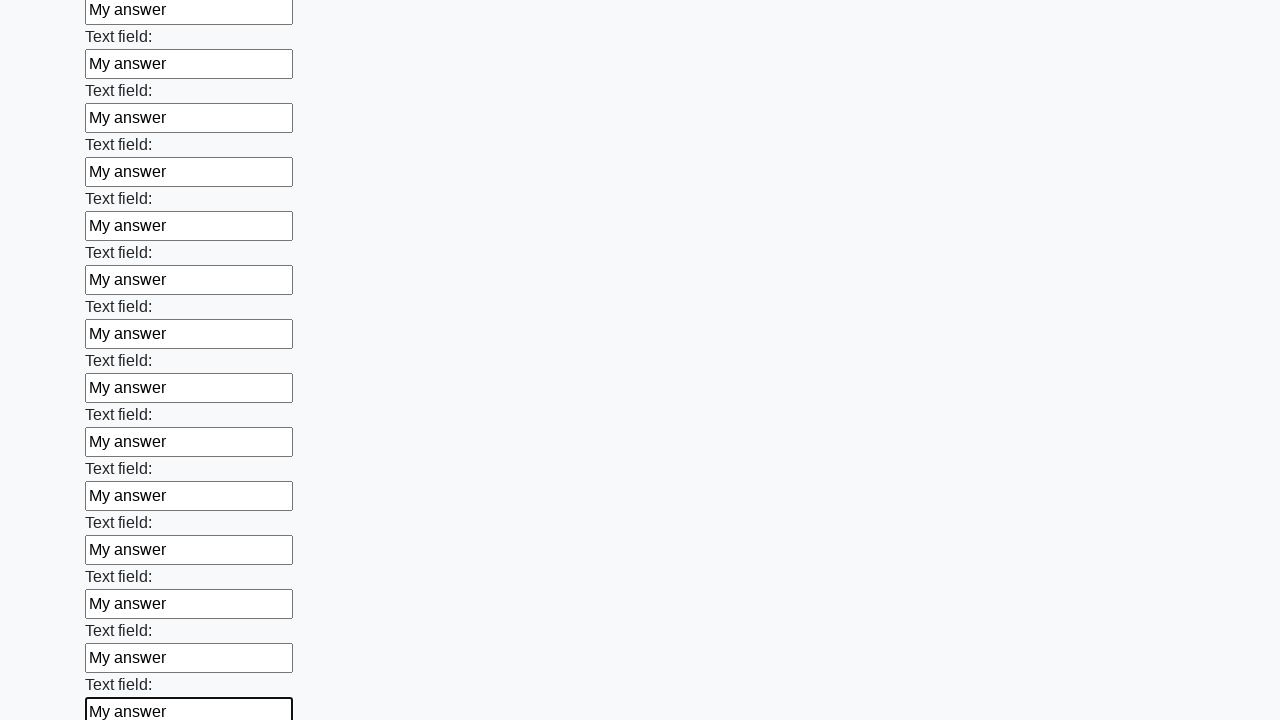

Filled input field with 'My answer' on input >> nth=57
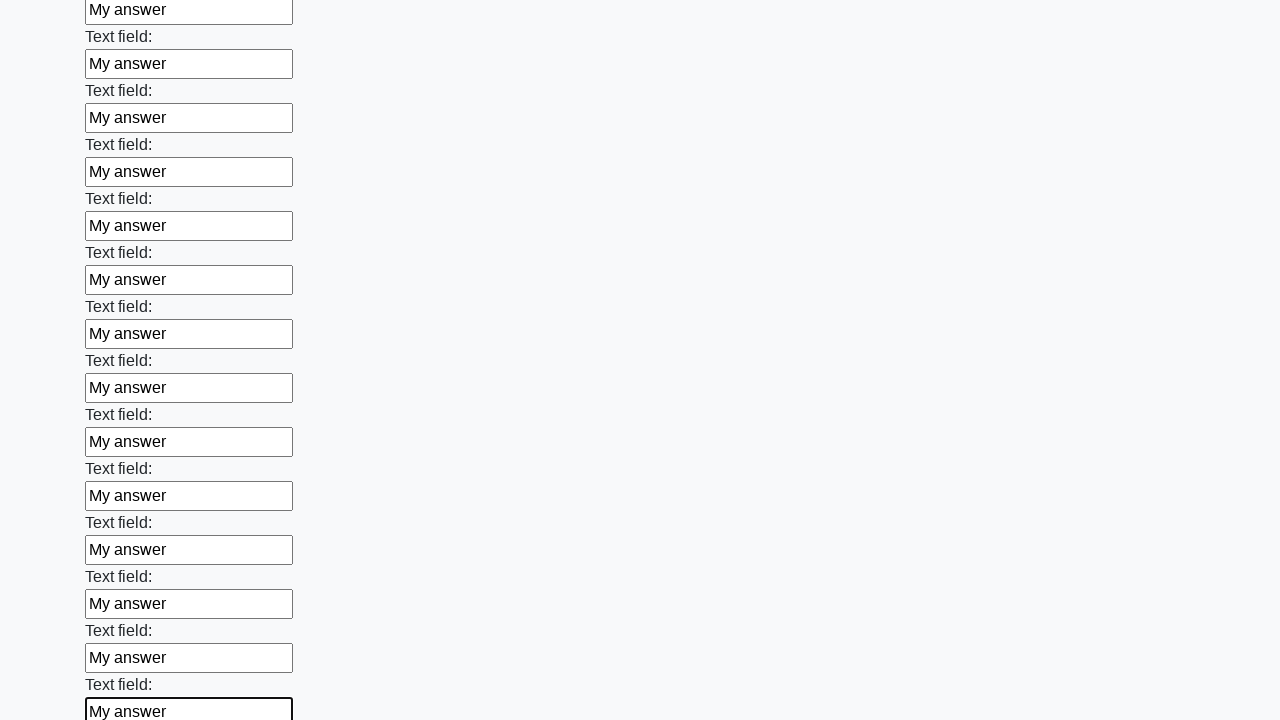

Filled input field with 'My answer' on input >> nth=58
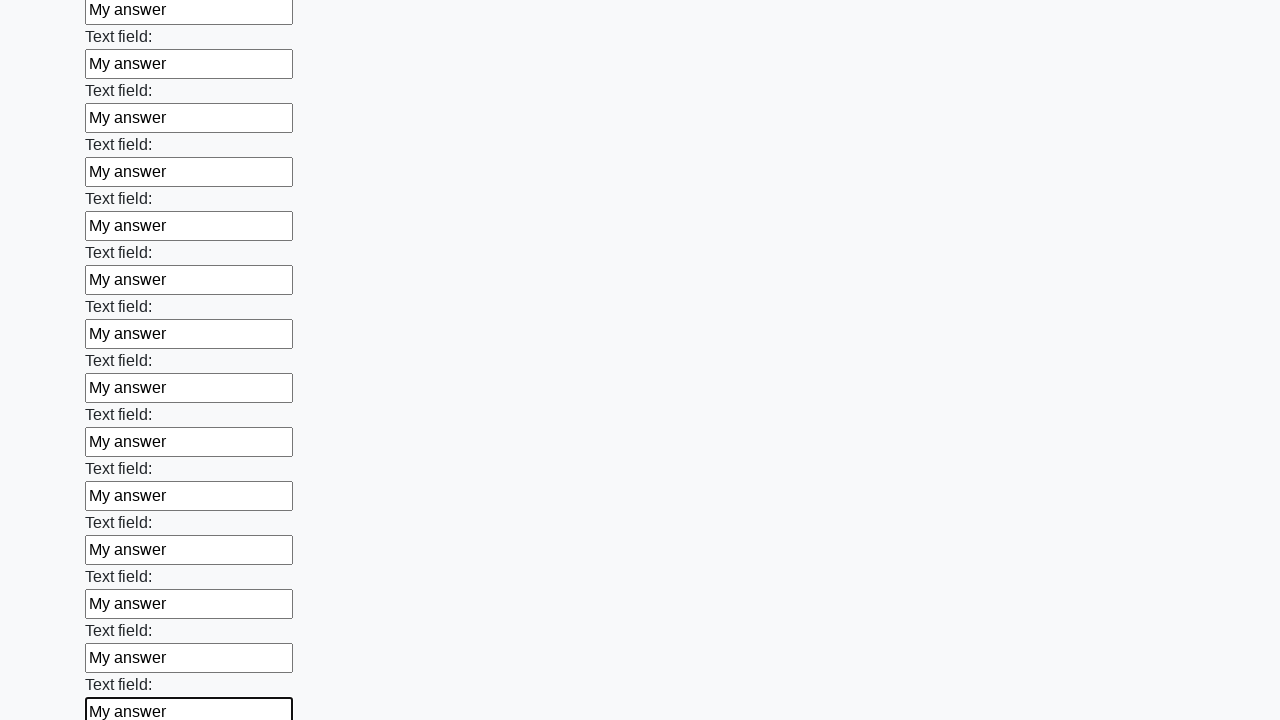

Filled input field with 'My answer' on input >> nth=59
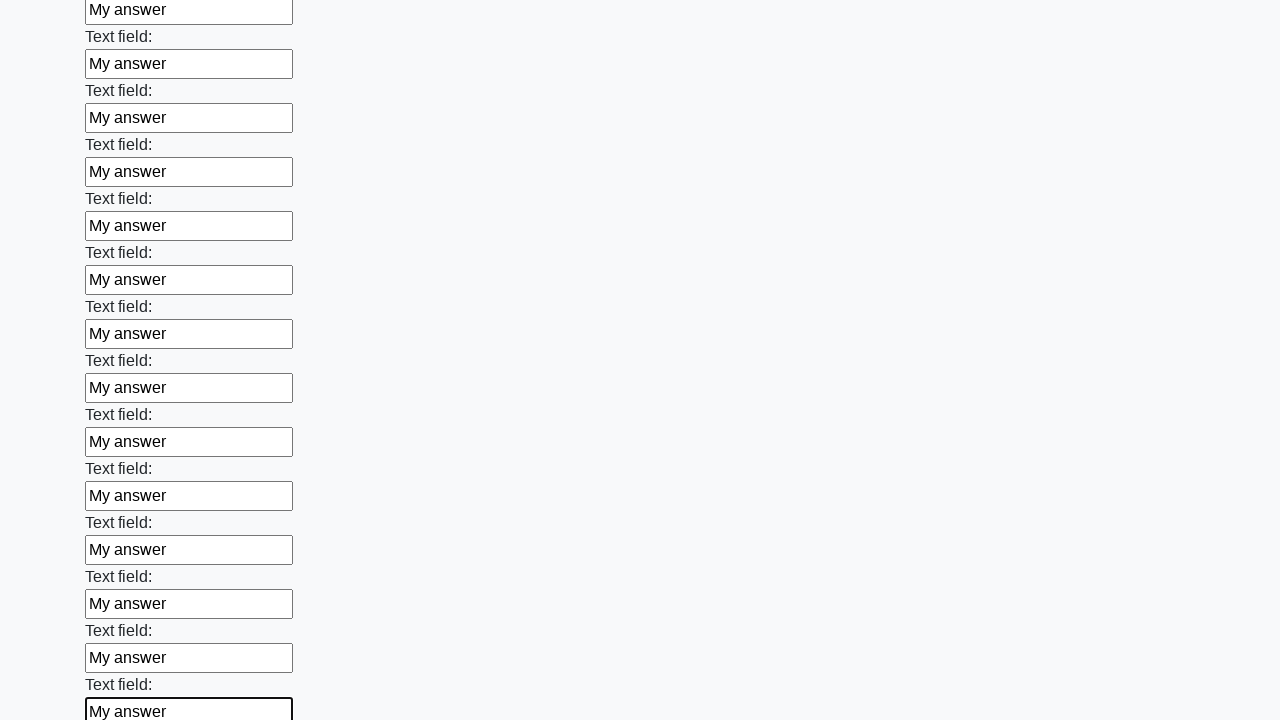

Filled input field with 'My answer' on input >> nth=60
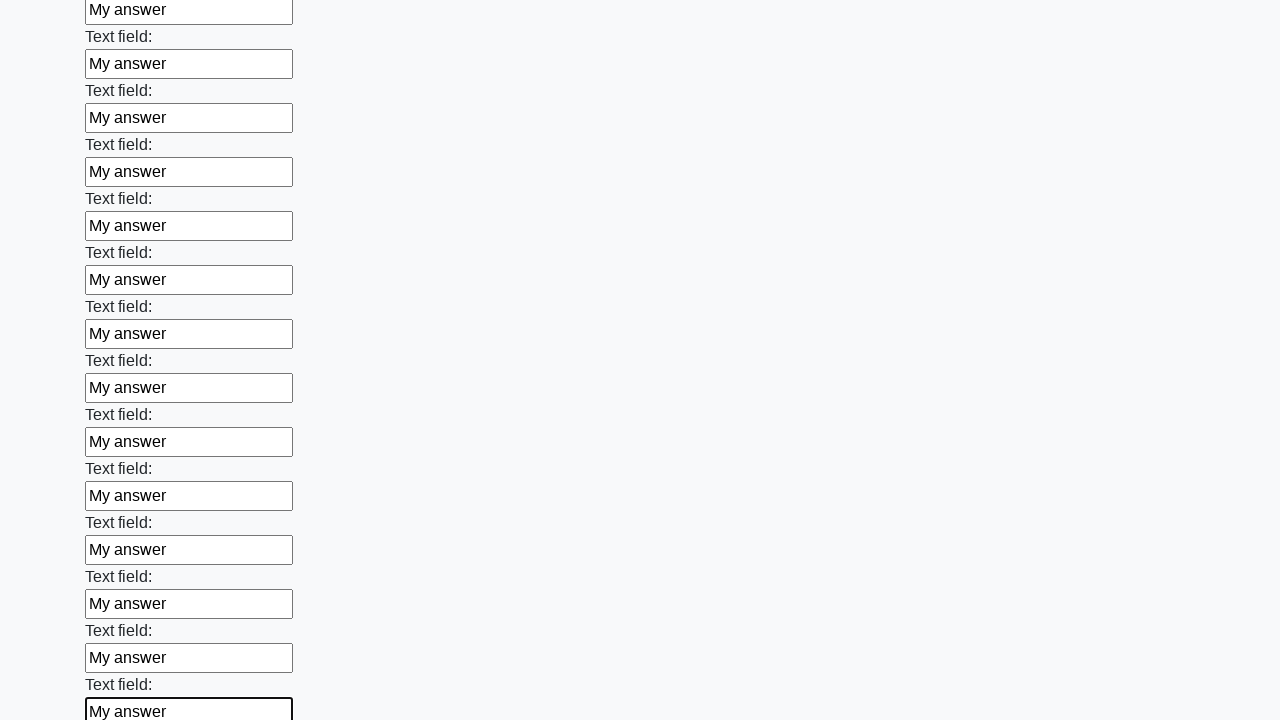

Filled input field with 'My answer' on input >> nth=61
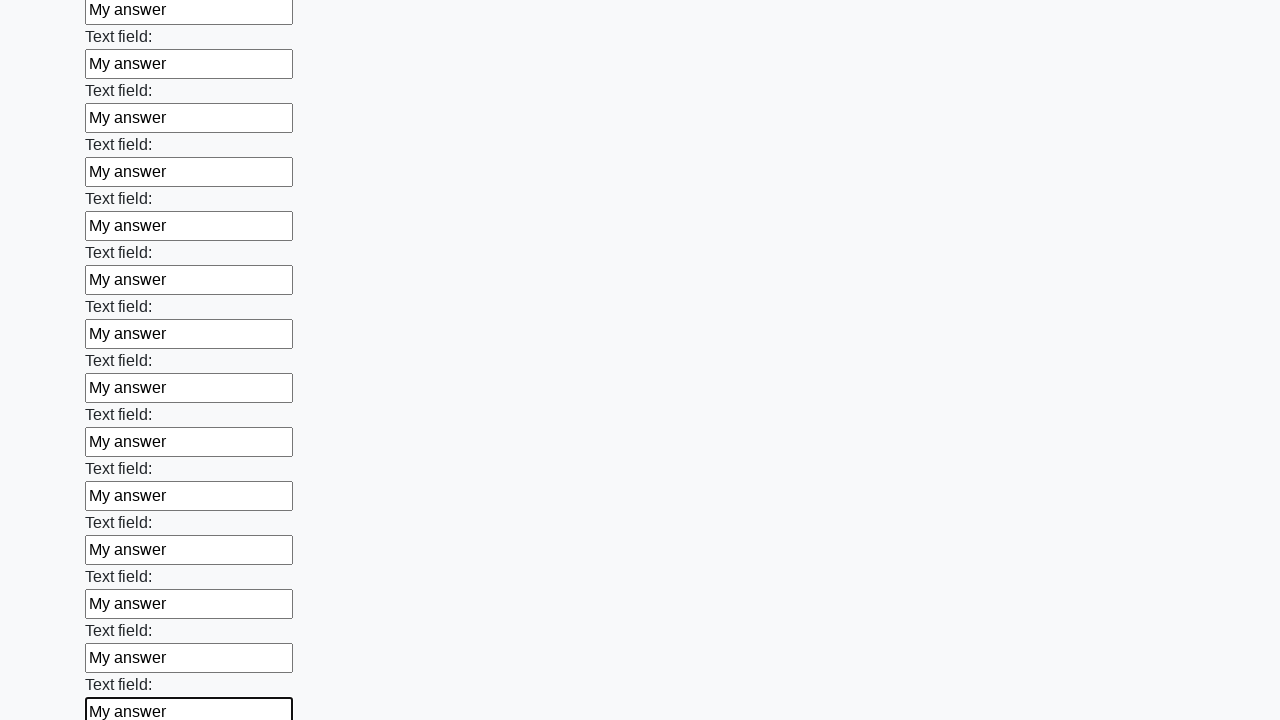

Filled input field with 'My answer' on input >> nth=62
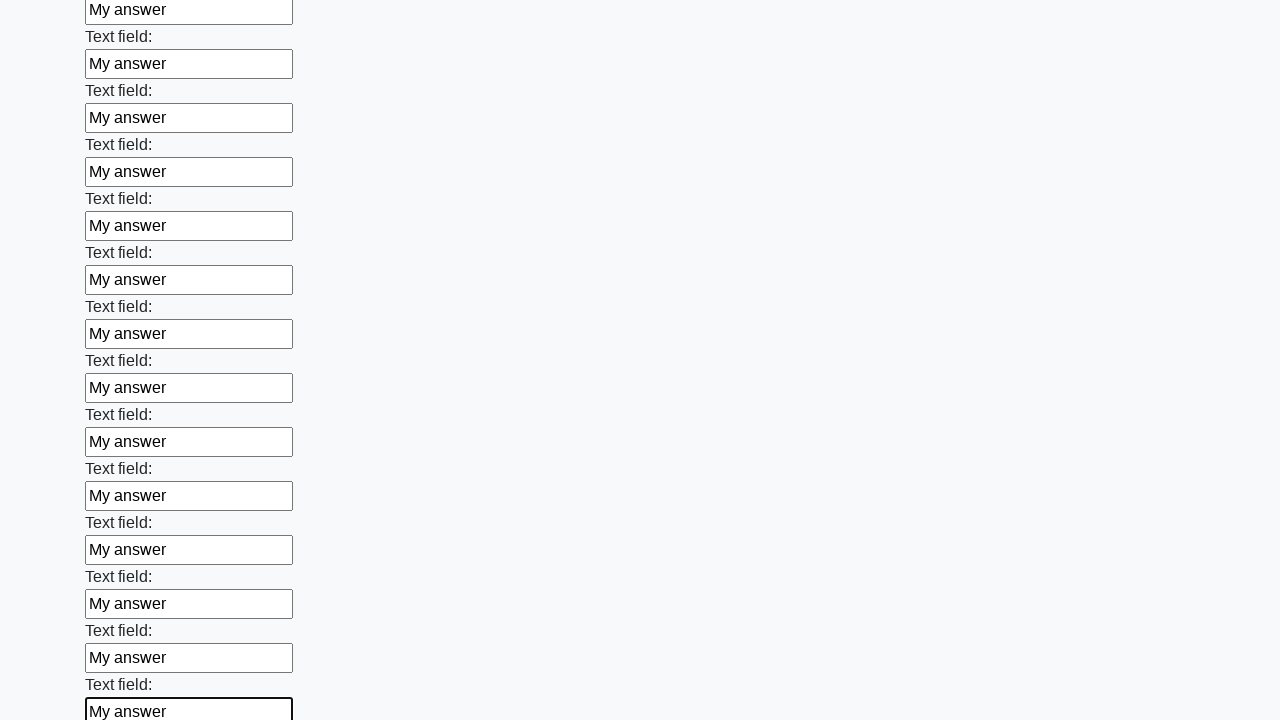

Filled input field with 'My answer' on input >> nth=63
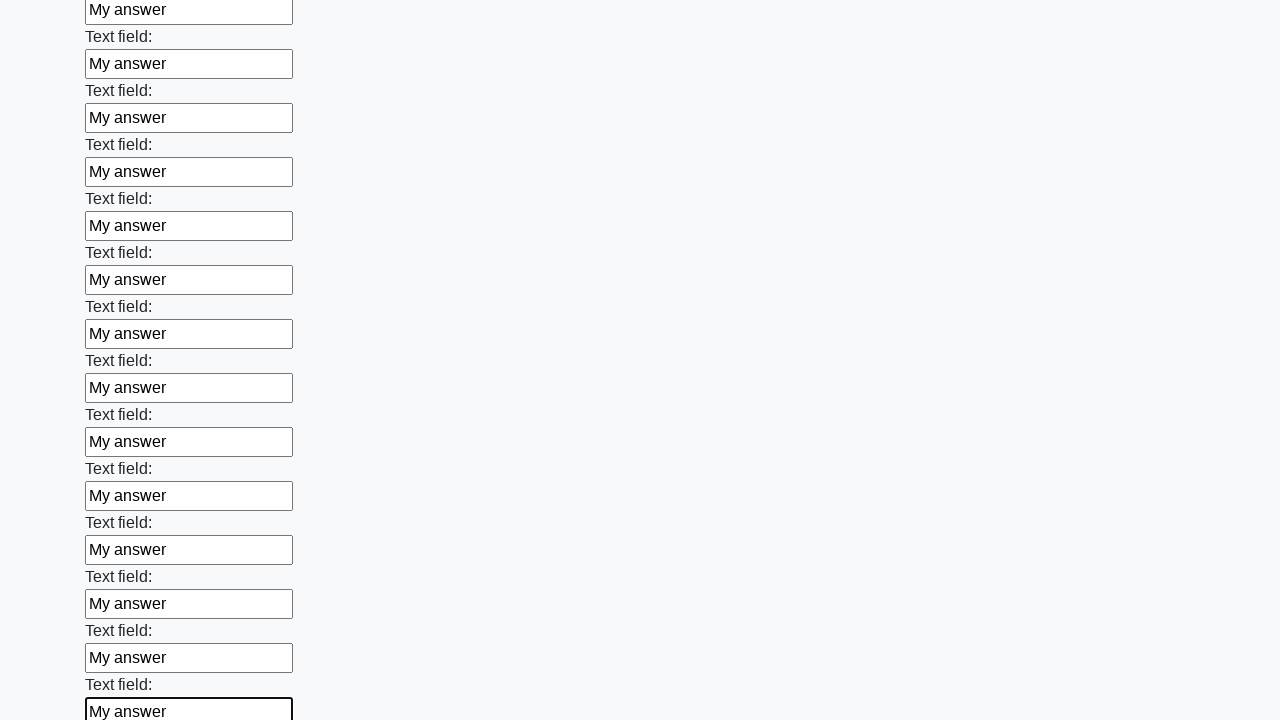

Filled input field with 'My answer' on input >> nth=64
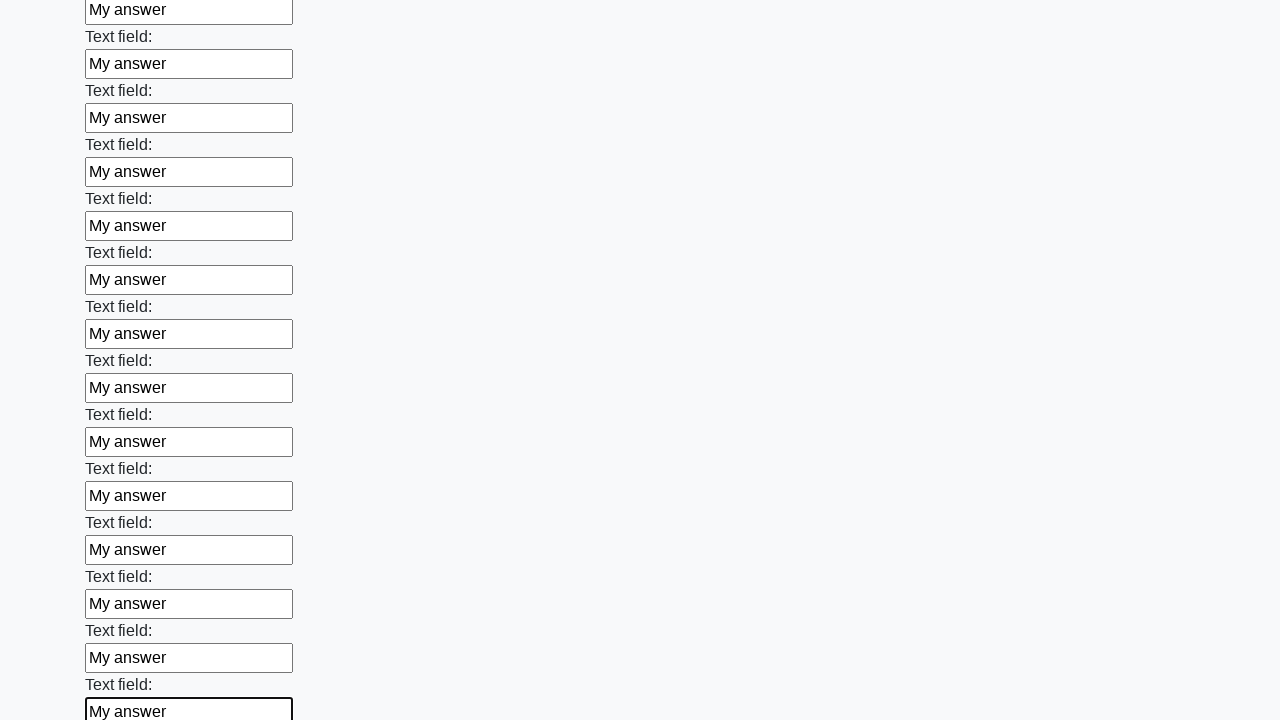

Filled input field with 'My answer' on input >> nth=65
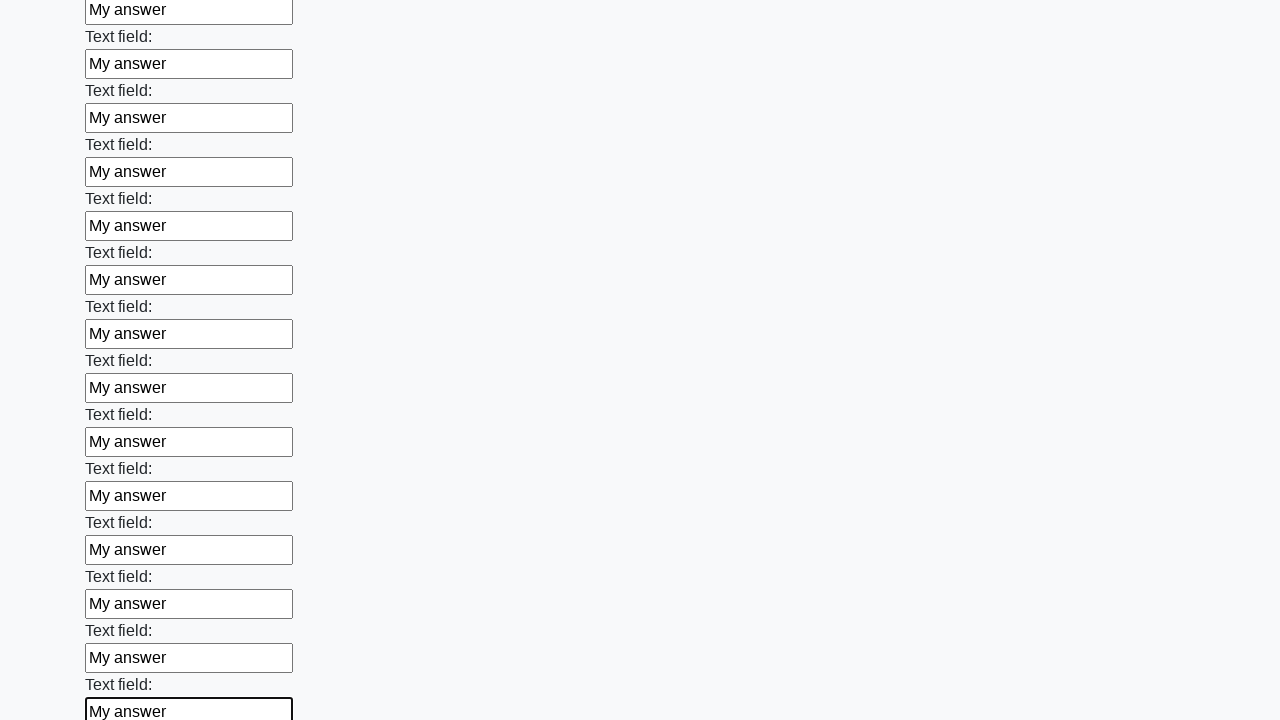

Filled input field with 'My answer' on input >> nth=66
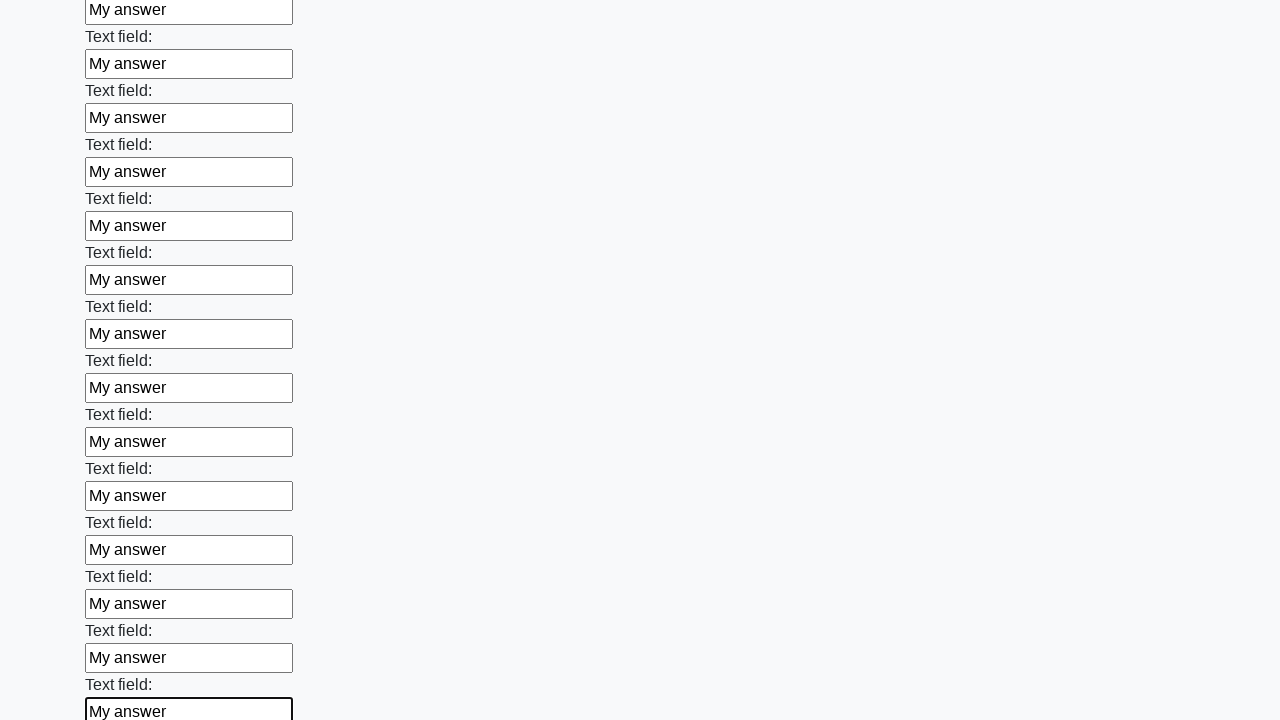

Filled input field with 'My answer' on input >> nth=67
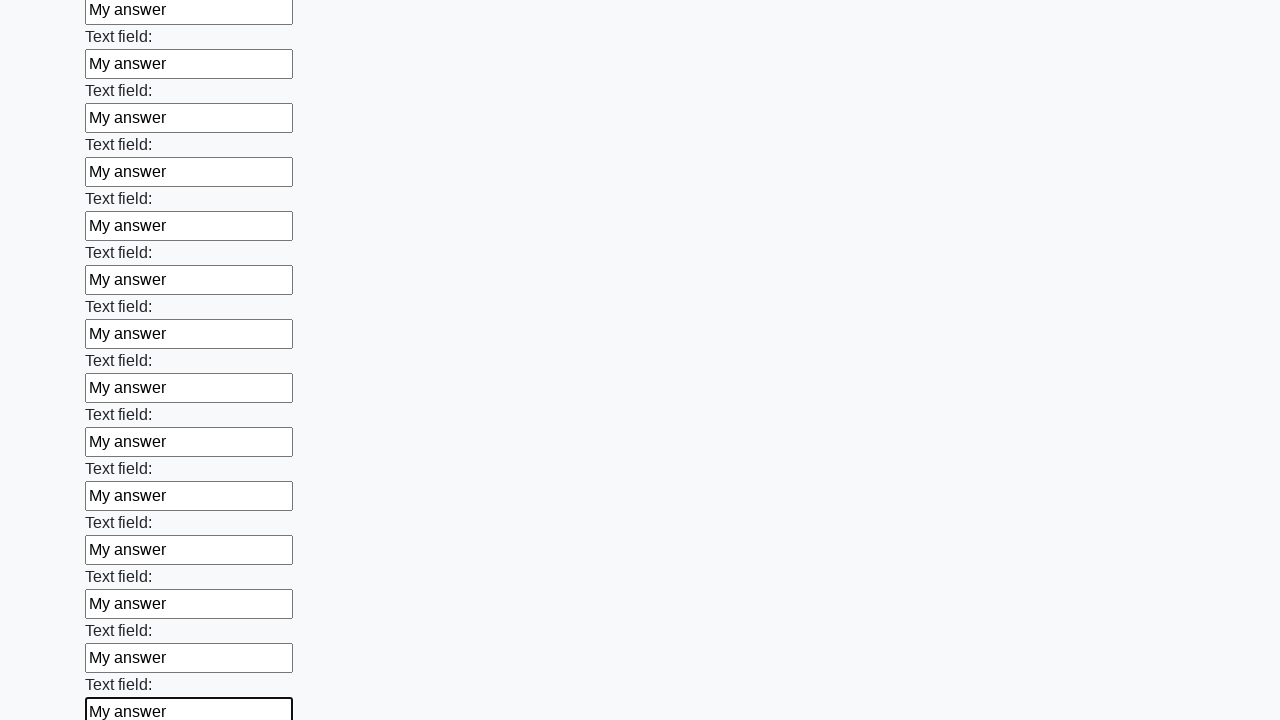

Filled input field with 'My answer' on input >> nth=68
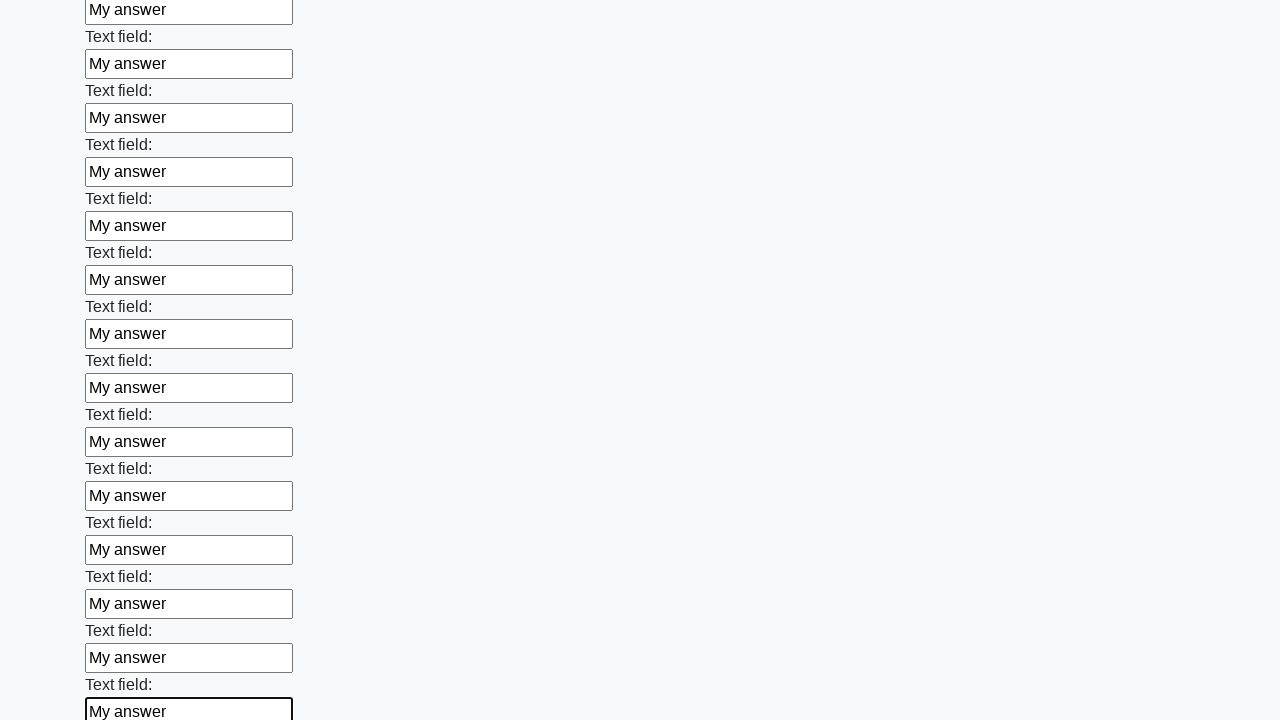

Filled input field with 'My answer' on input >> nth=69
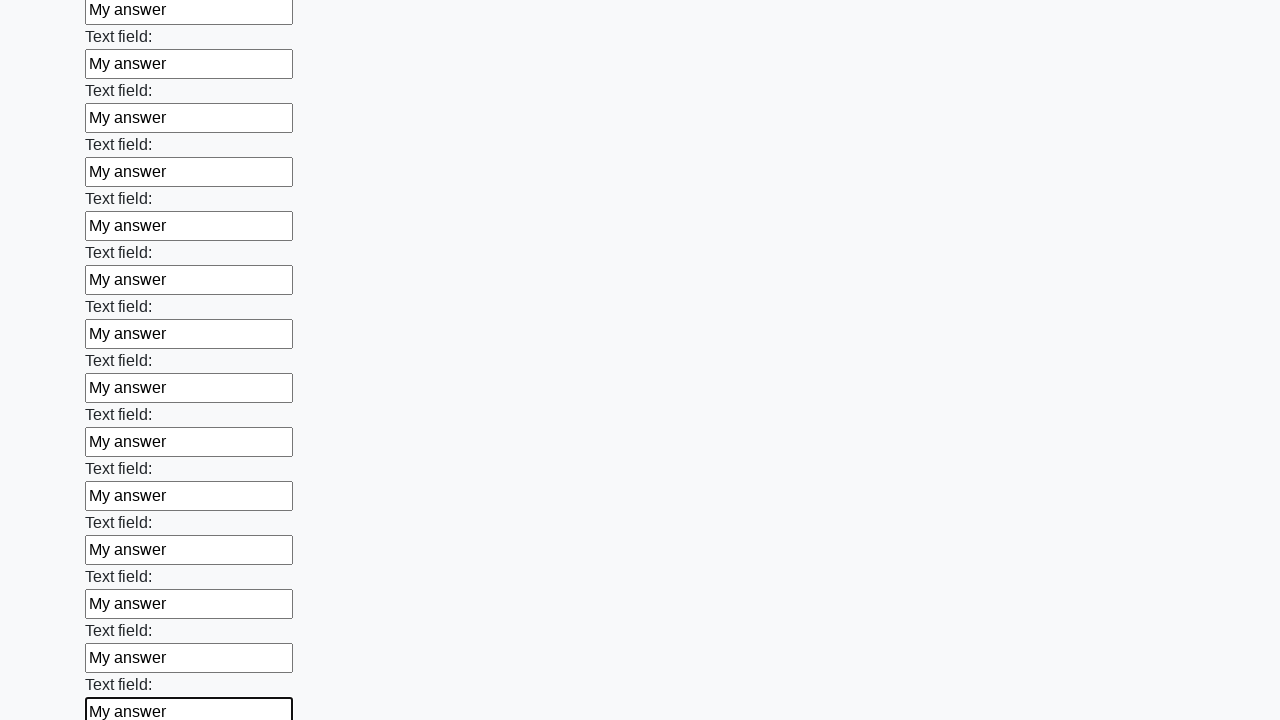

Filled input field with 'My answer' on input >> nth=70
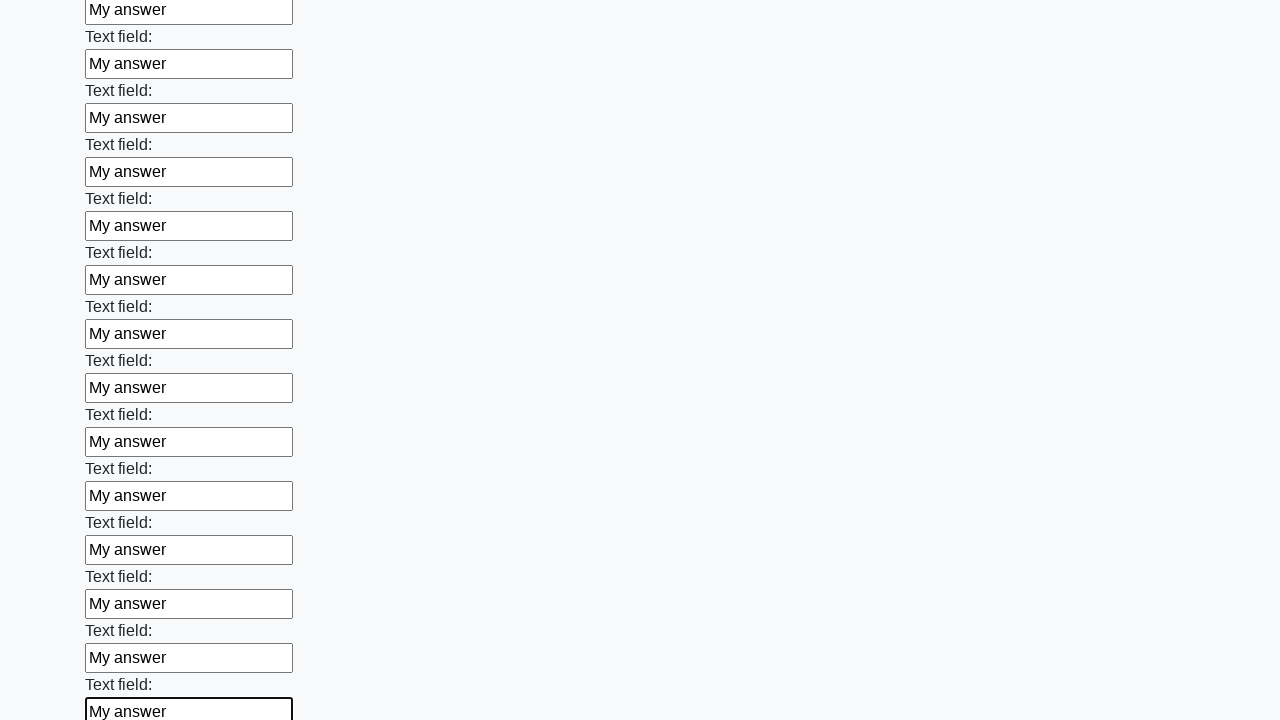

Filled input field with 'My answer' on input >> nth=71
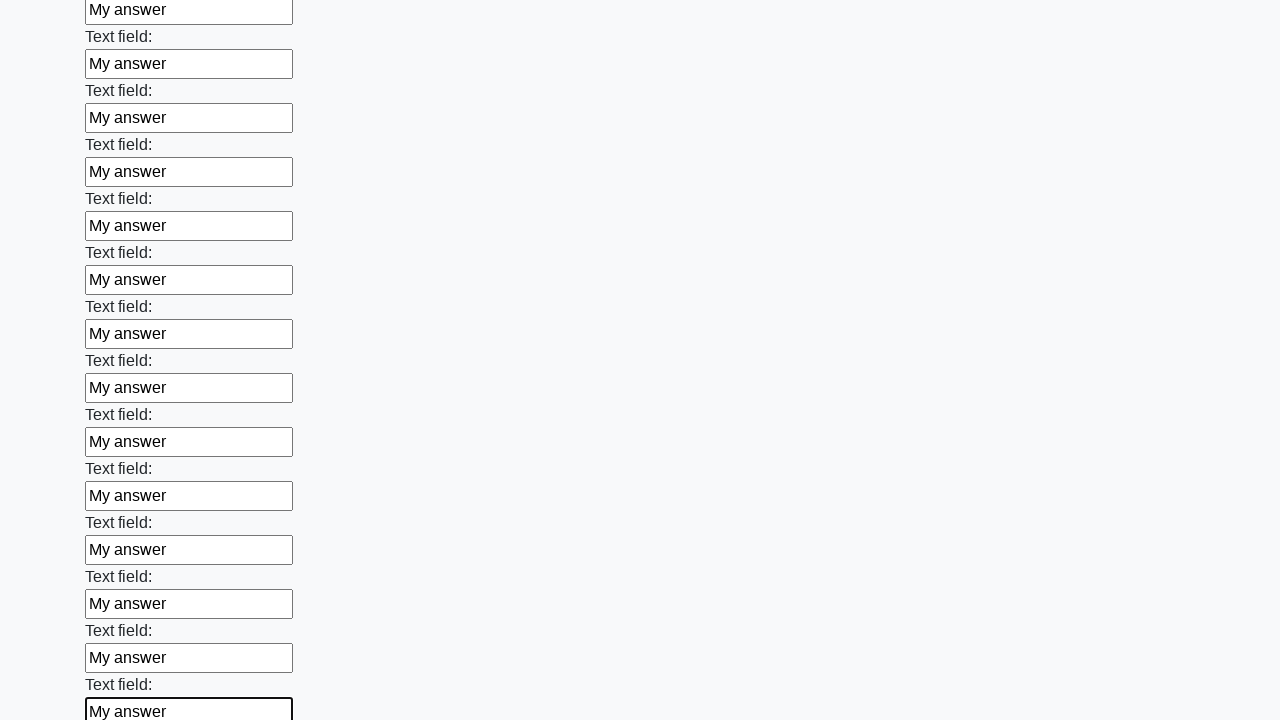

Filled input field with 'My answer' on input >> nth=72
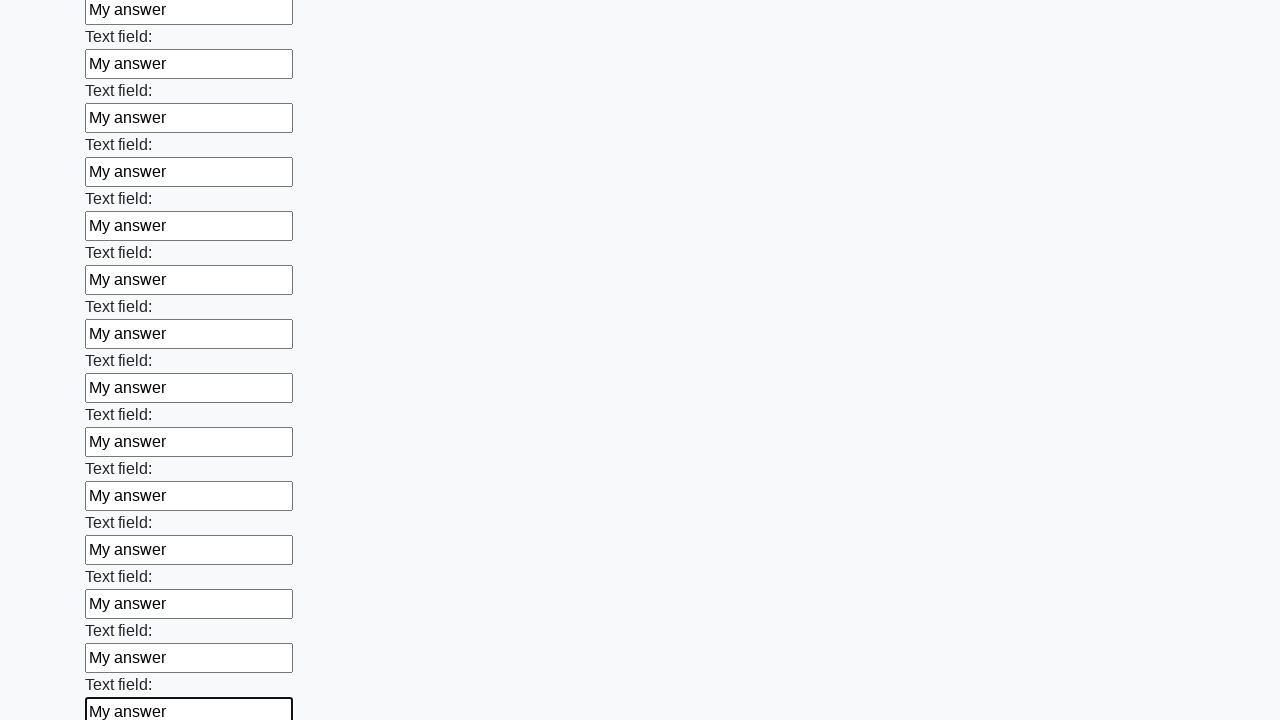

Filled input field with 'My answer' on input >> nth=73
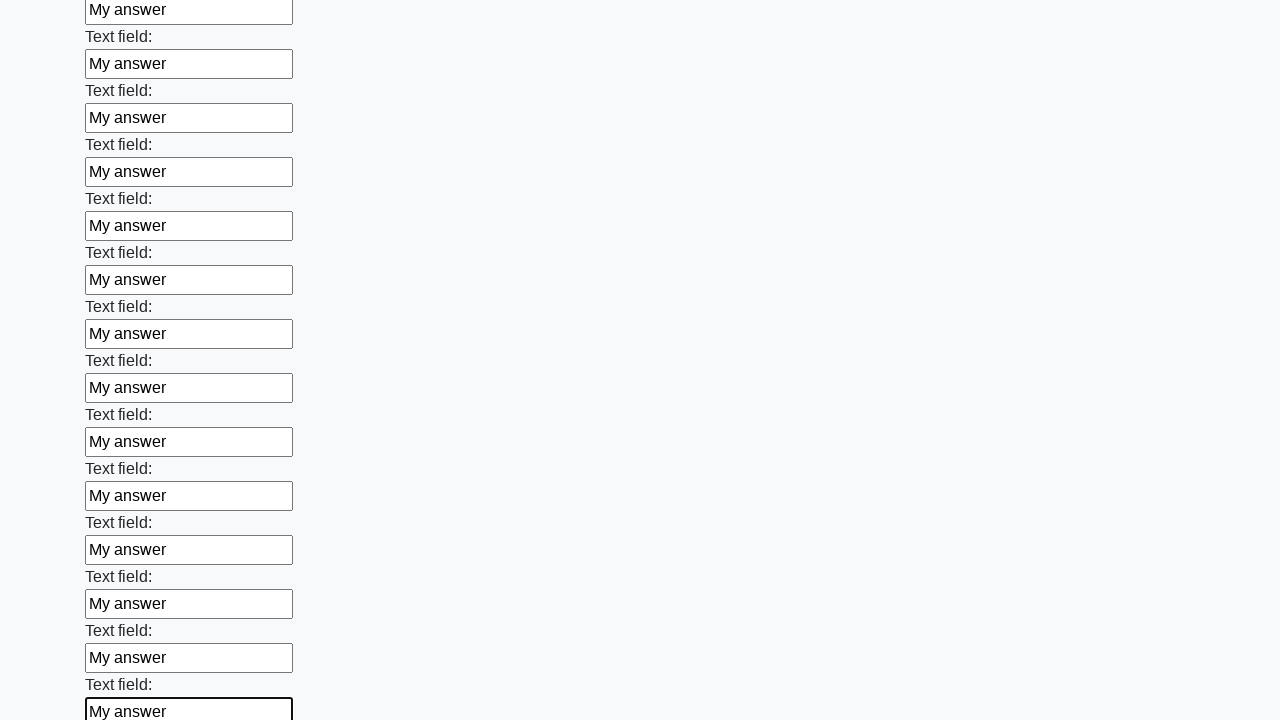

Filled input field with 'My answer' on input >> nth=74
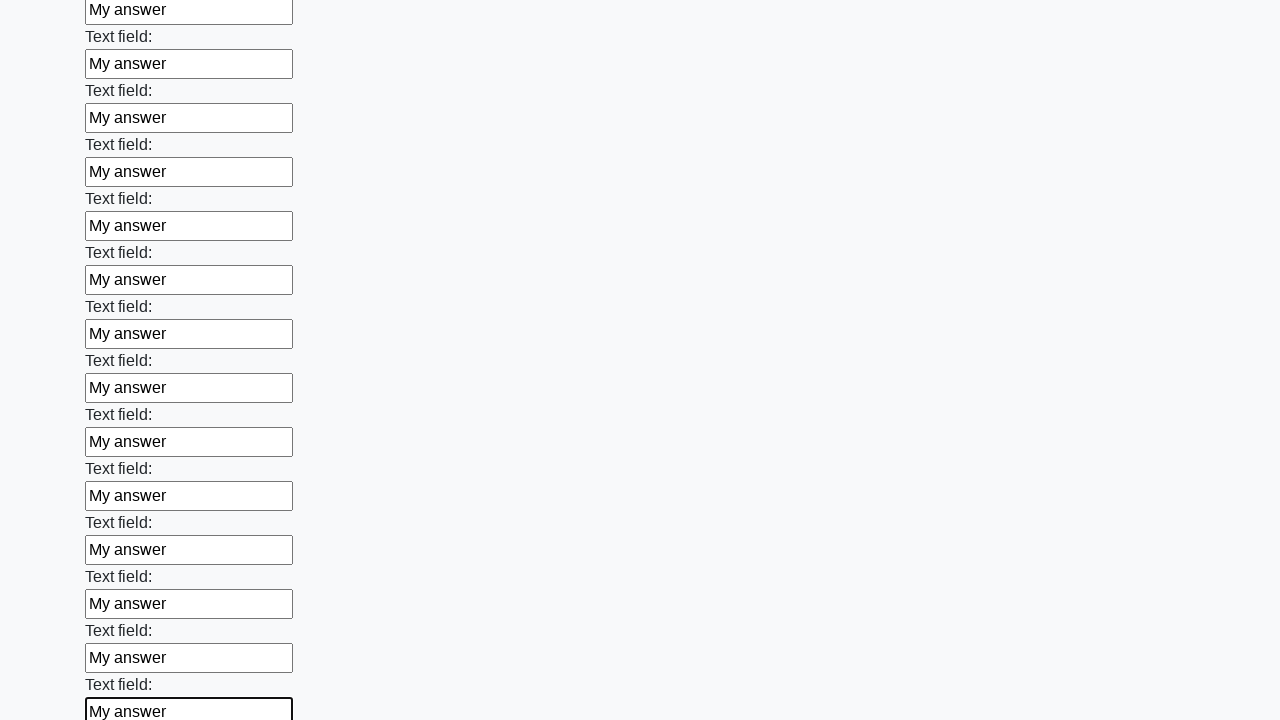

Filled input field with 'My answer' on input >> nth=75
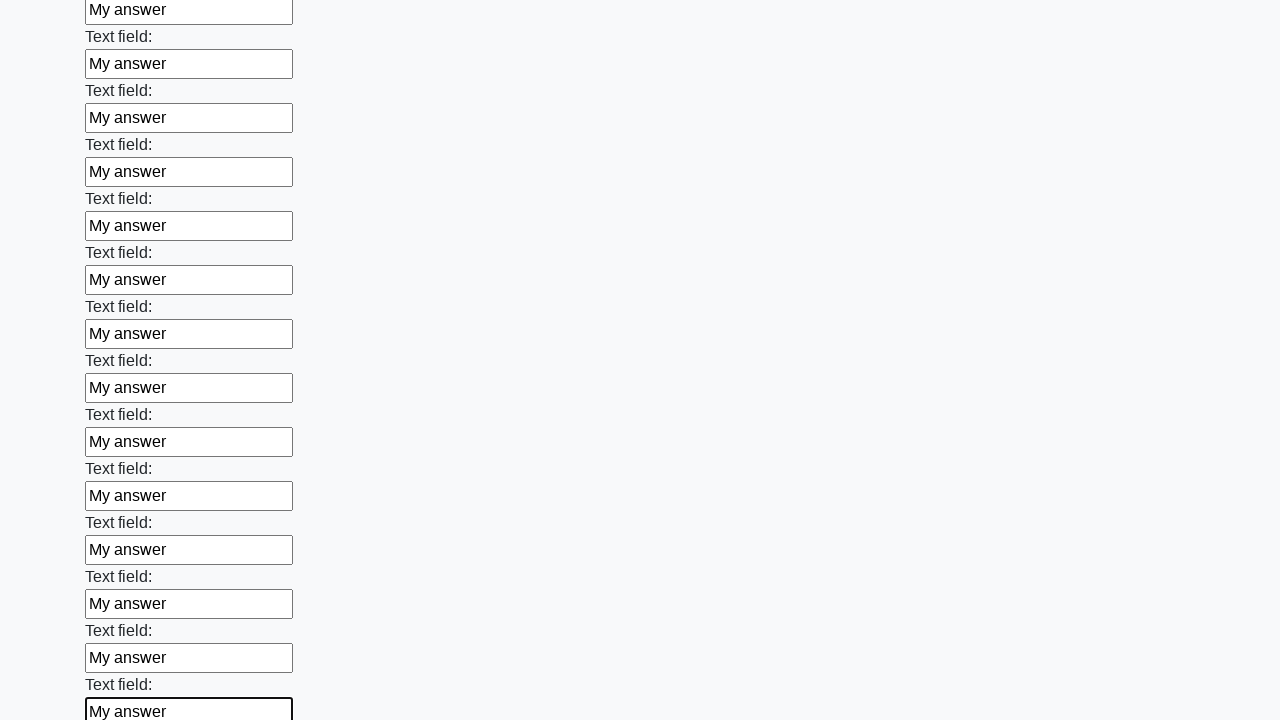

Filled input field with 'My answer' on input >> nth=76
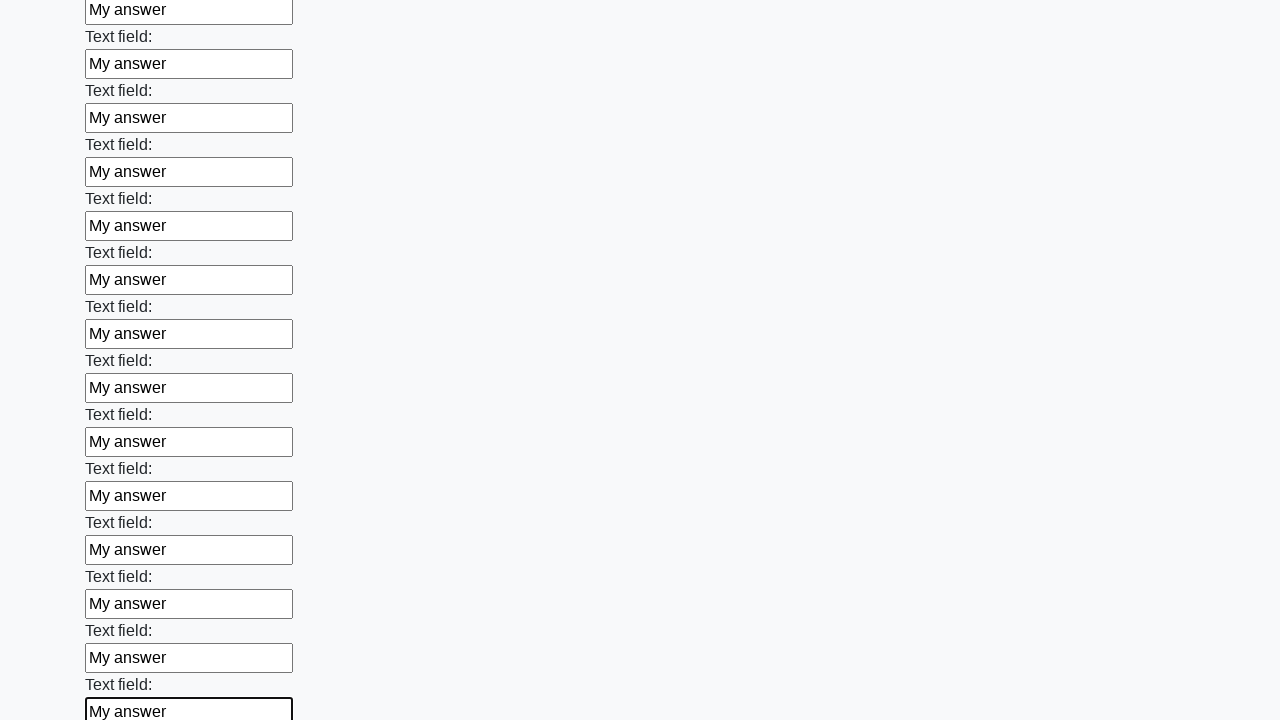

Filled input field with 'My answer' on input >> nth=77
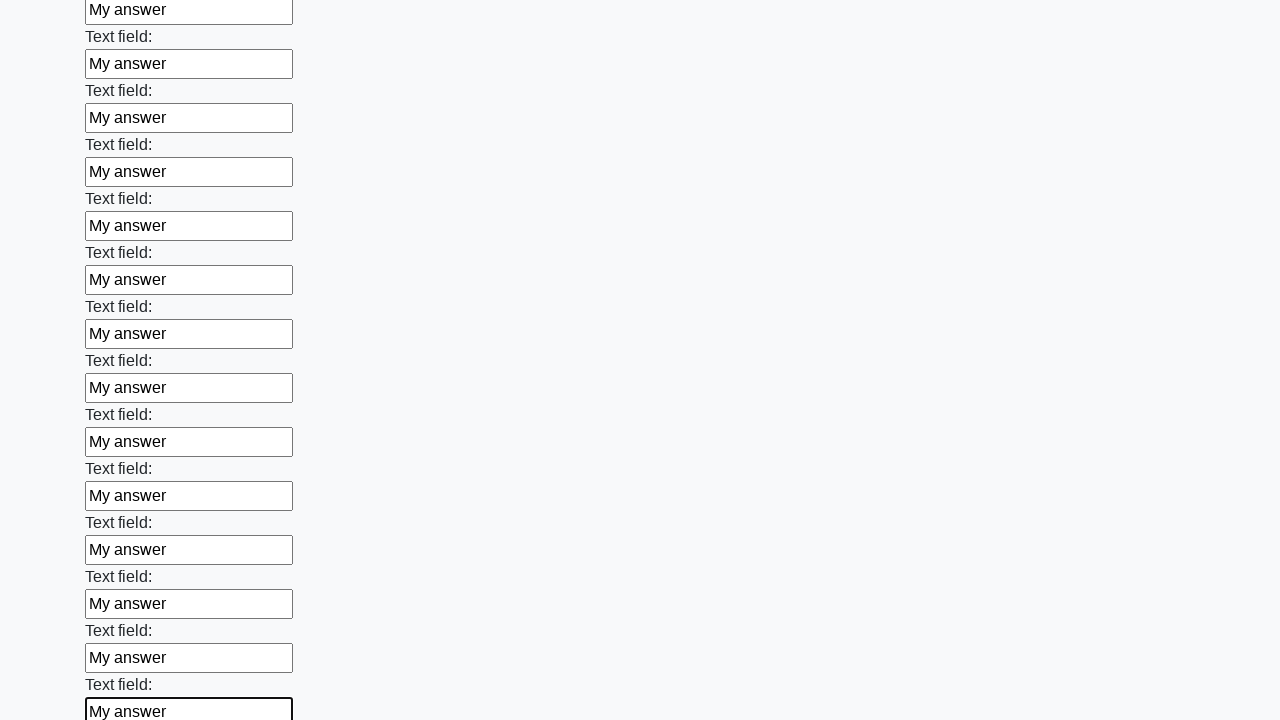

Filled input field with 'My answer' on input >> nth=78
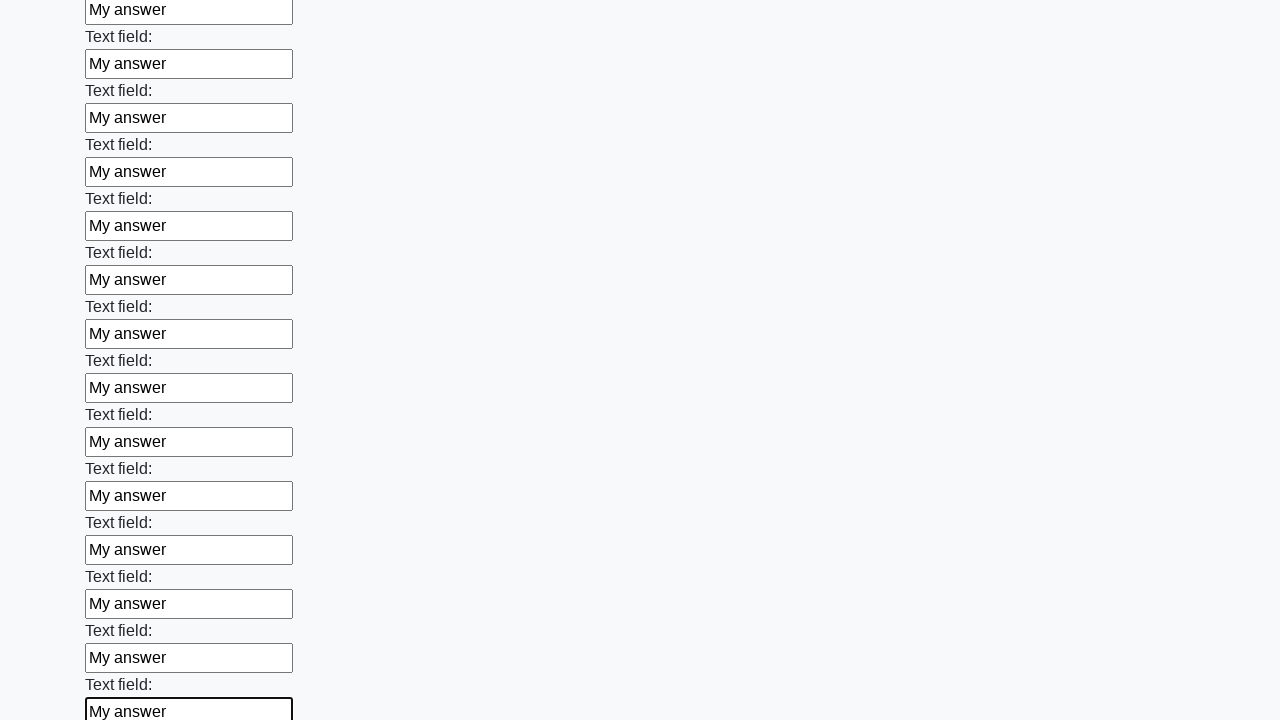

Filled input field with 'My answer' on input >> nth=79
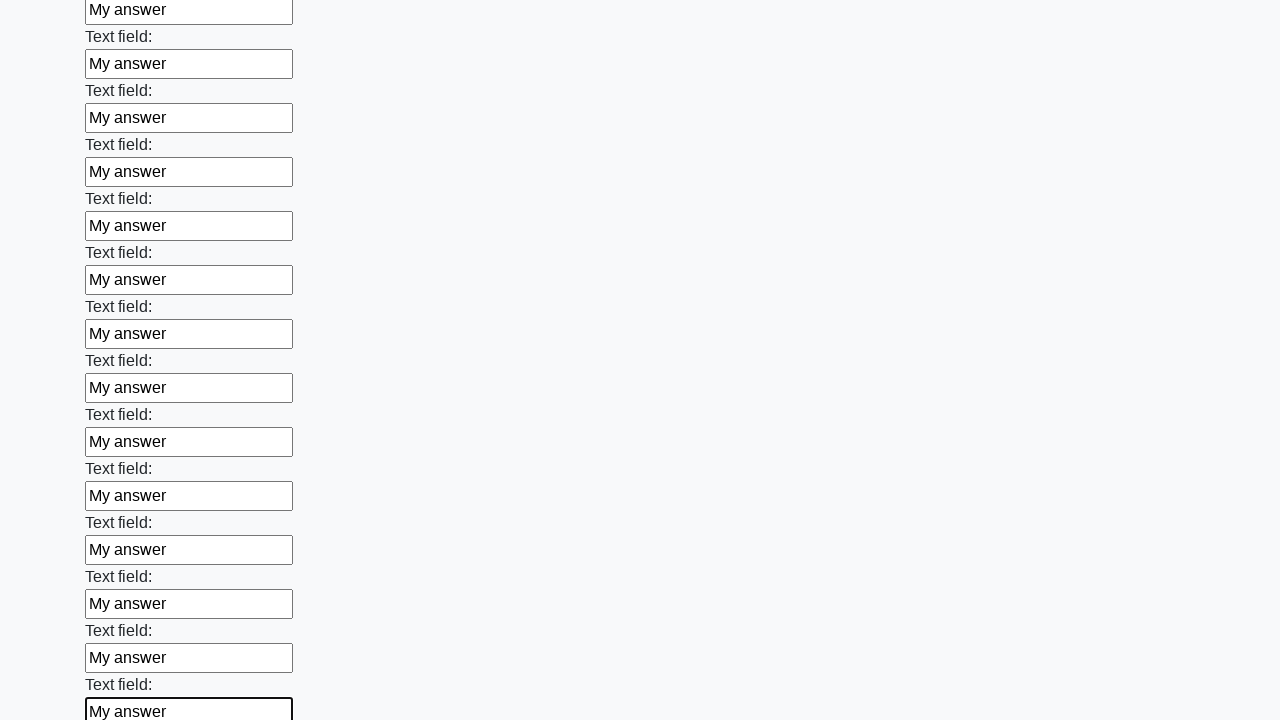

Filled input field with 'My answer' on input >> nth=80
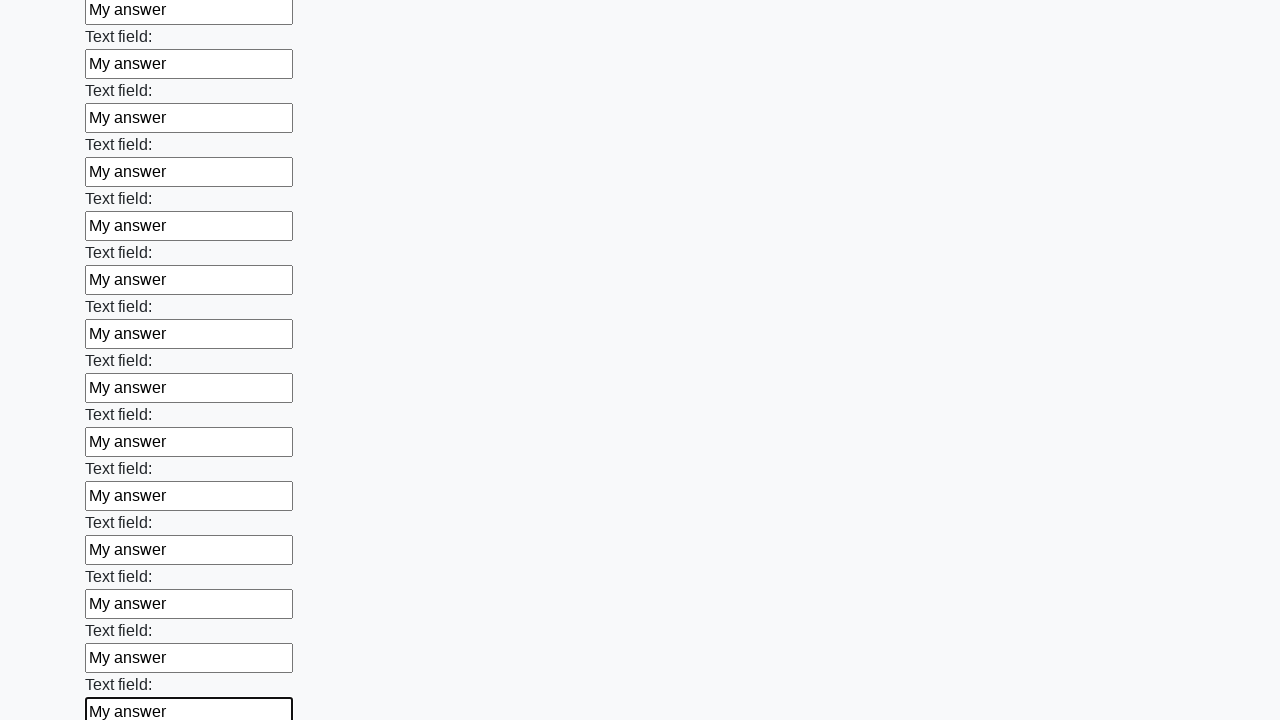

Filled input field with 'My answer' on input >> nth=81
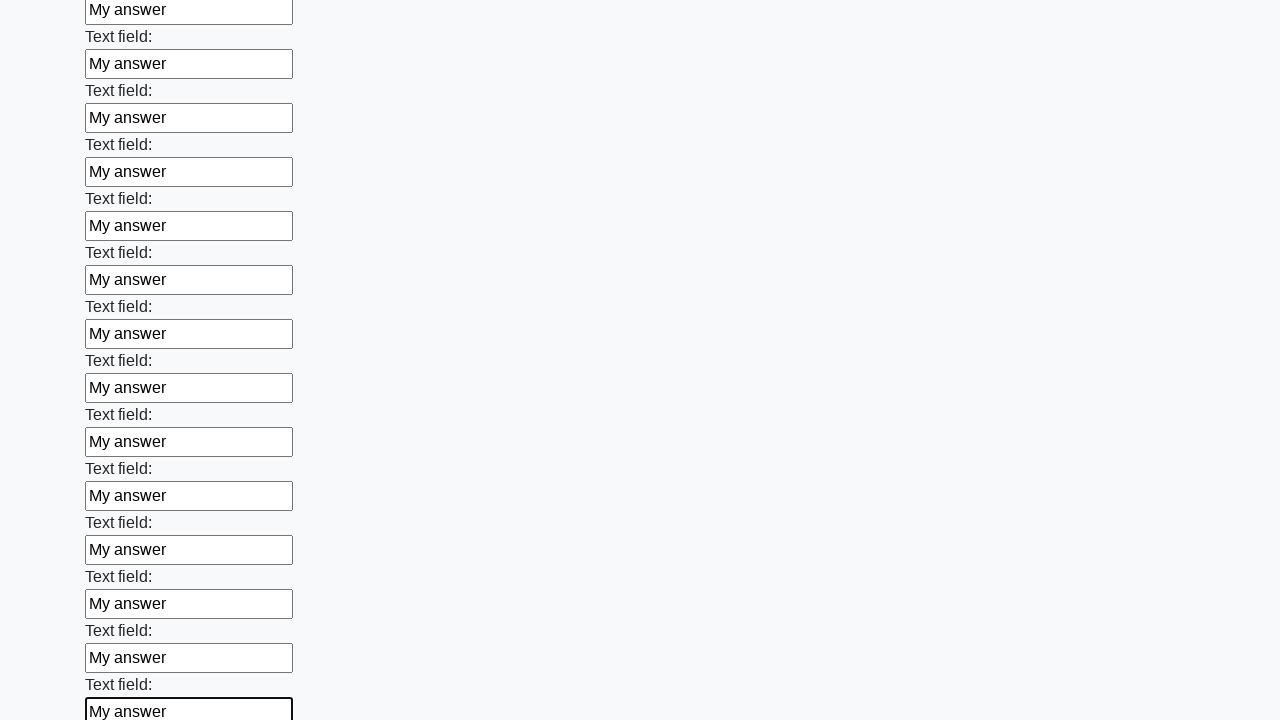

Filled input field with 'My answer' on input >> nth=82
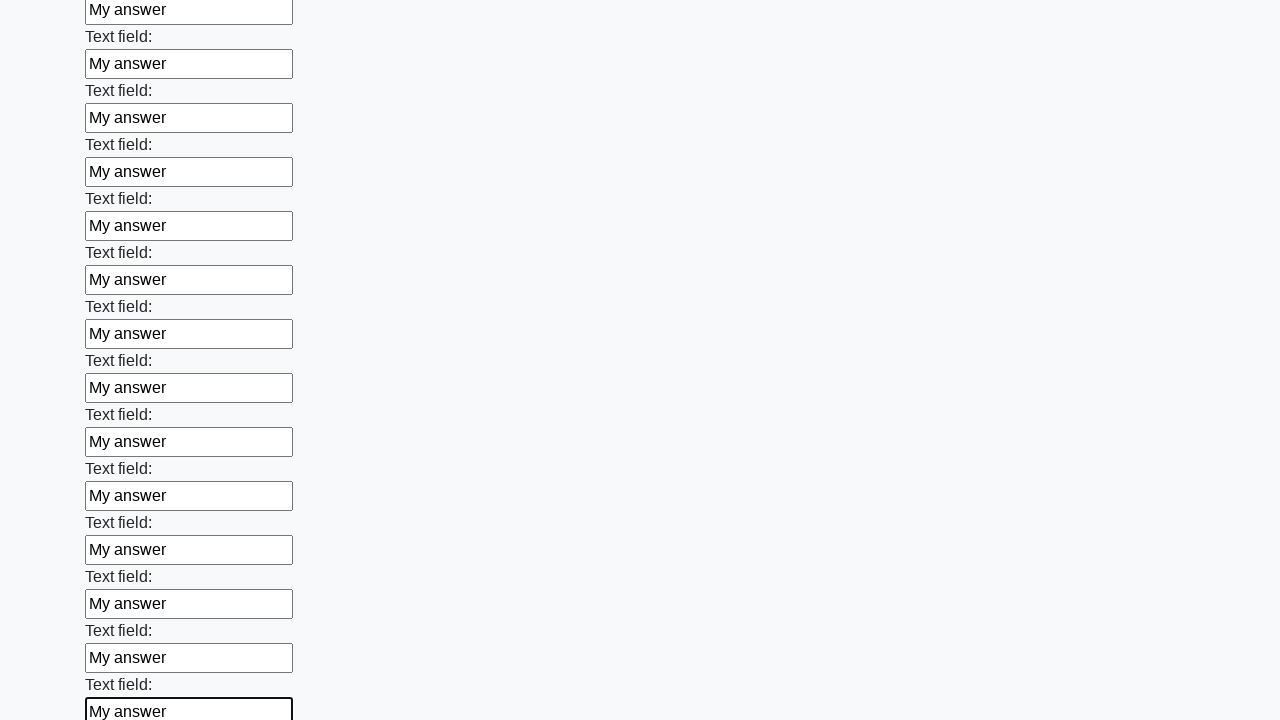

Filled input field with 'My answer' on input >> nth=83
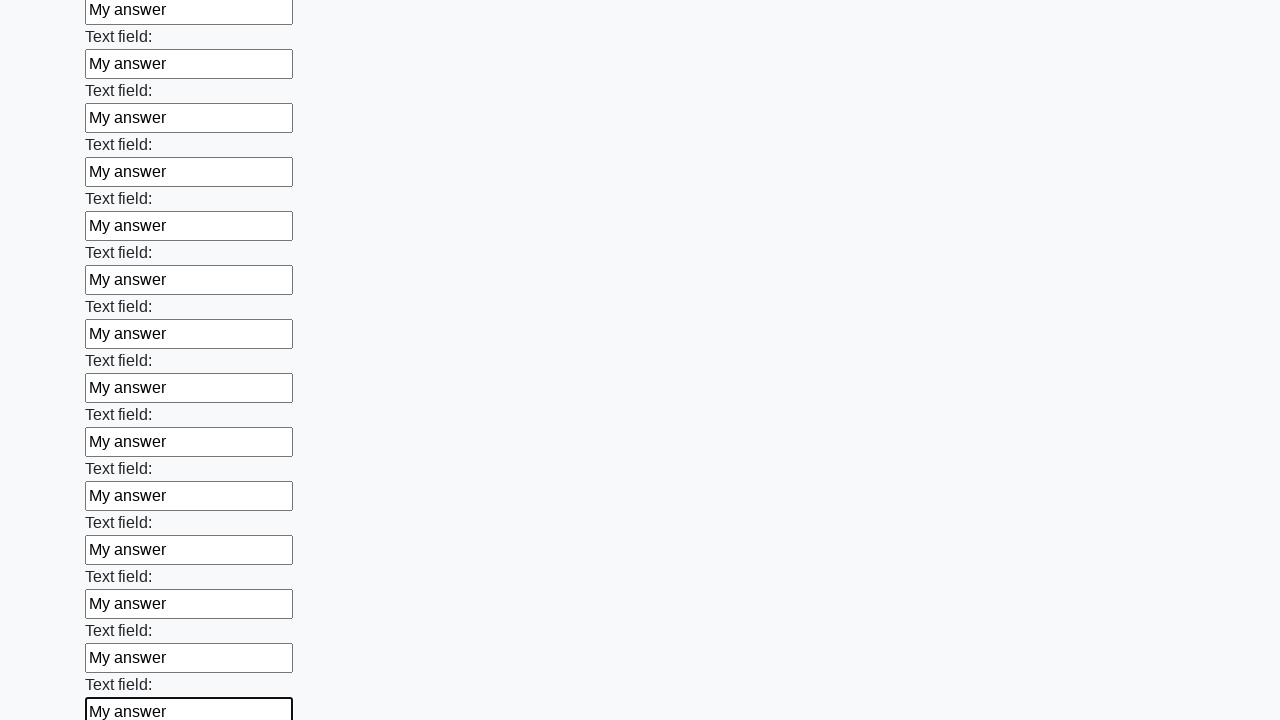

Filled input field with 'My answer' on input >> nth=84
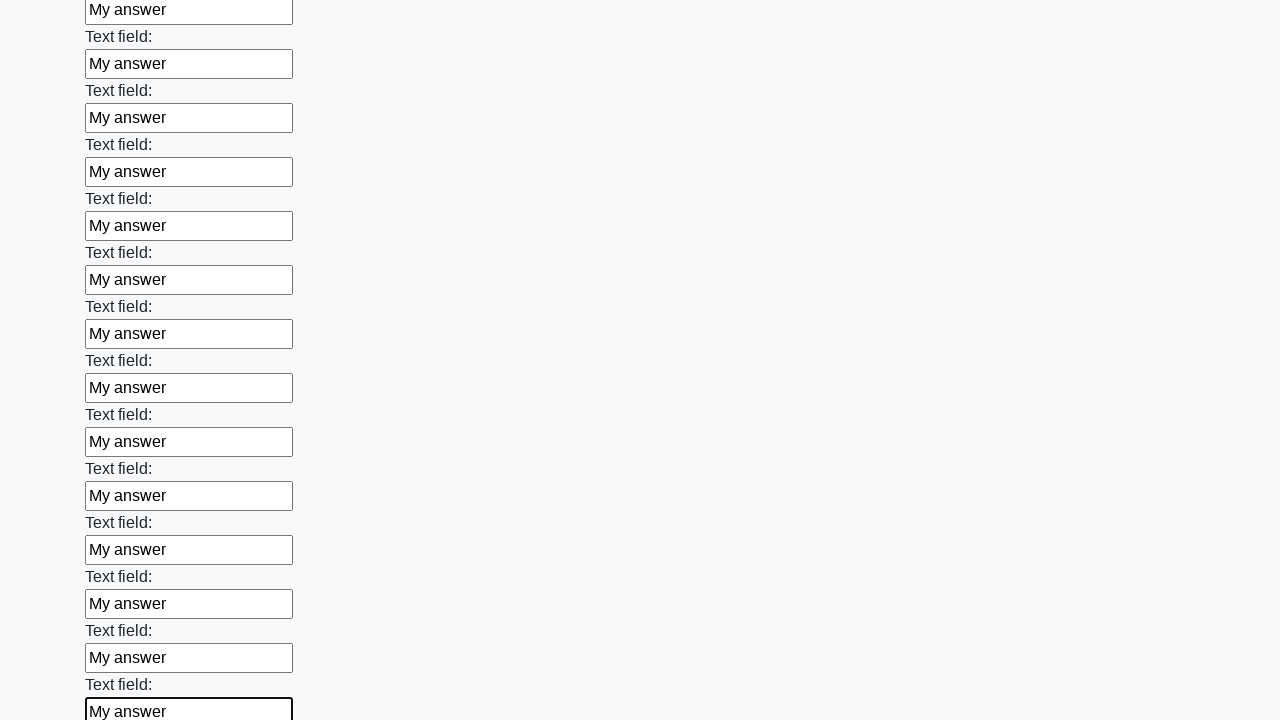

Filled input field with 'My answer' on input >> nth=85
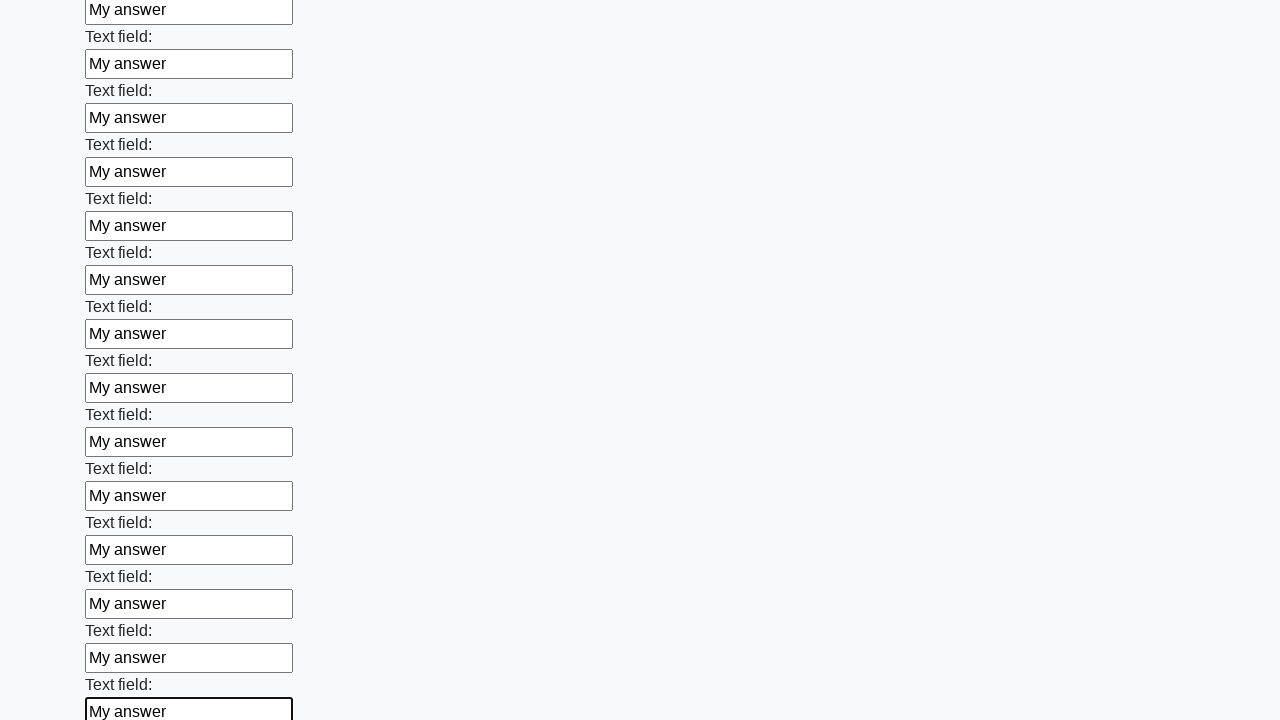

Filled input field with 'My answer' on input >> nth=86
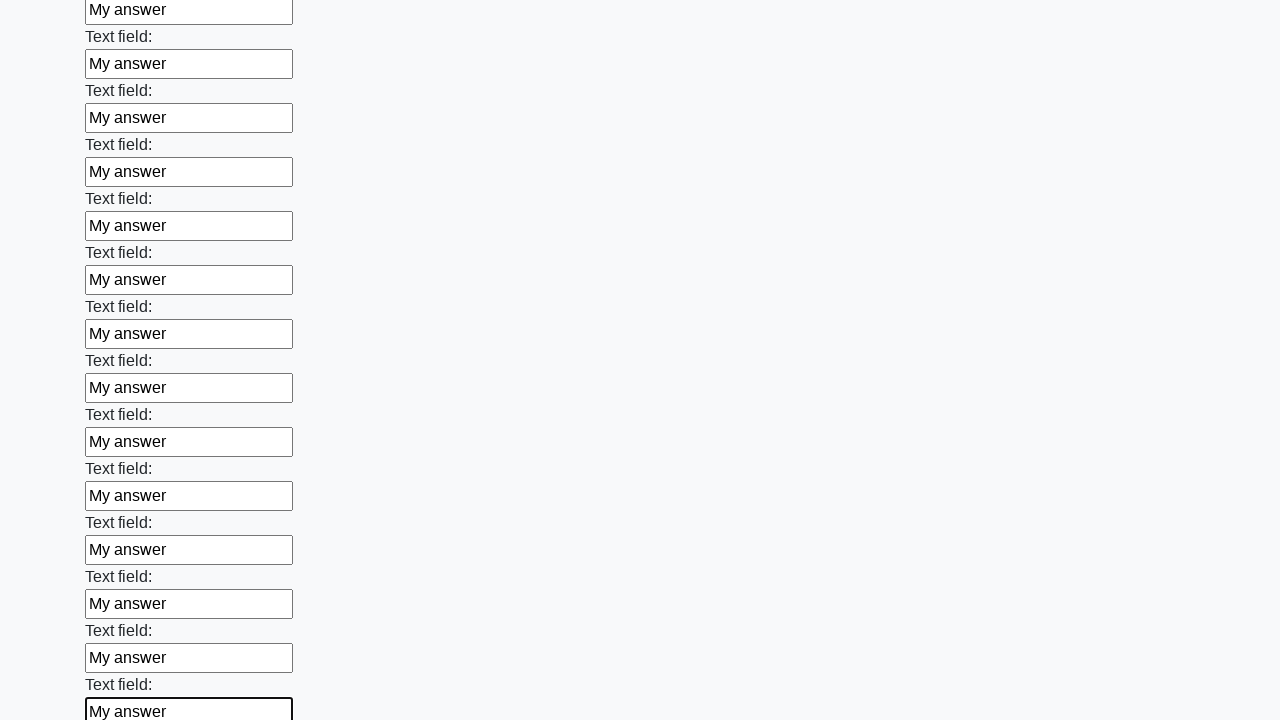

Filled input field with 'My answer' on input >> nth=87
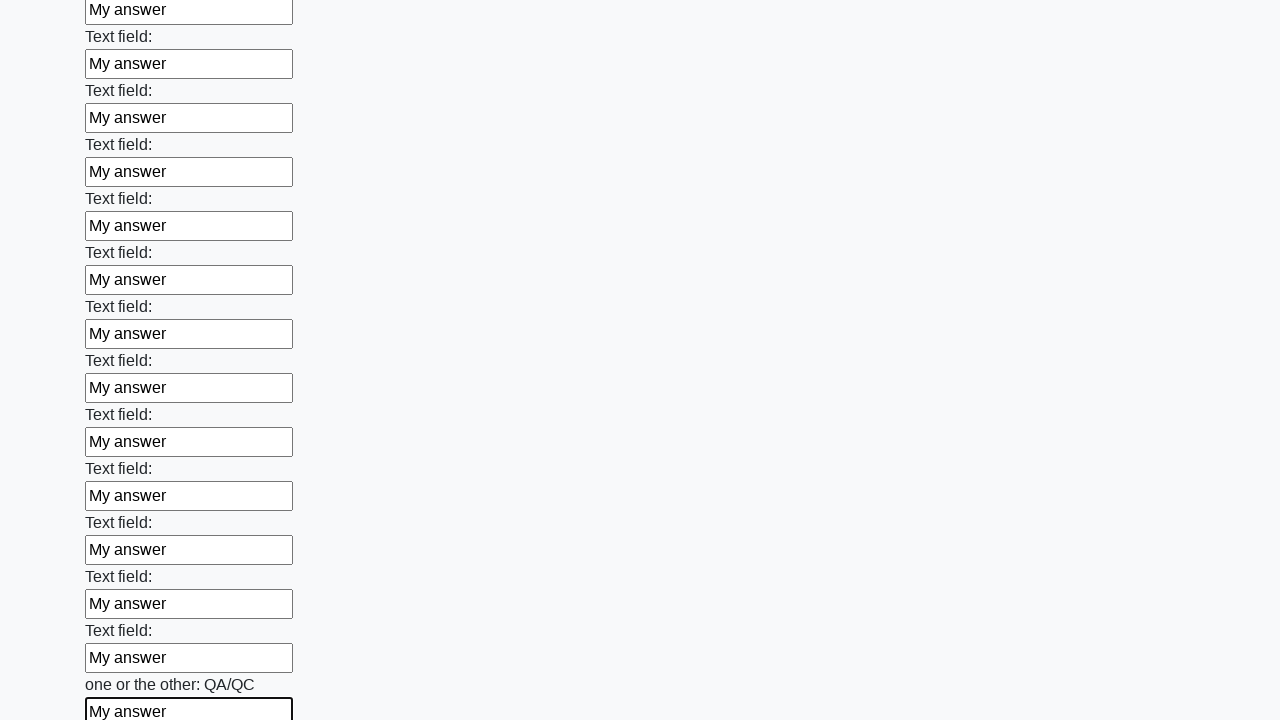

Filled input field with 'My answer' on input >> nth=88
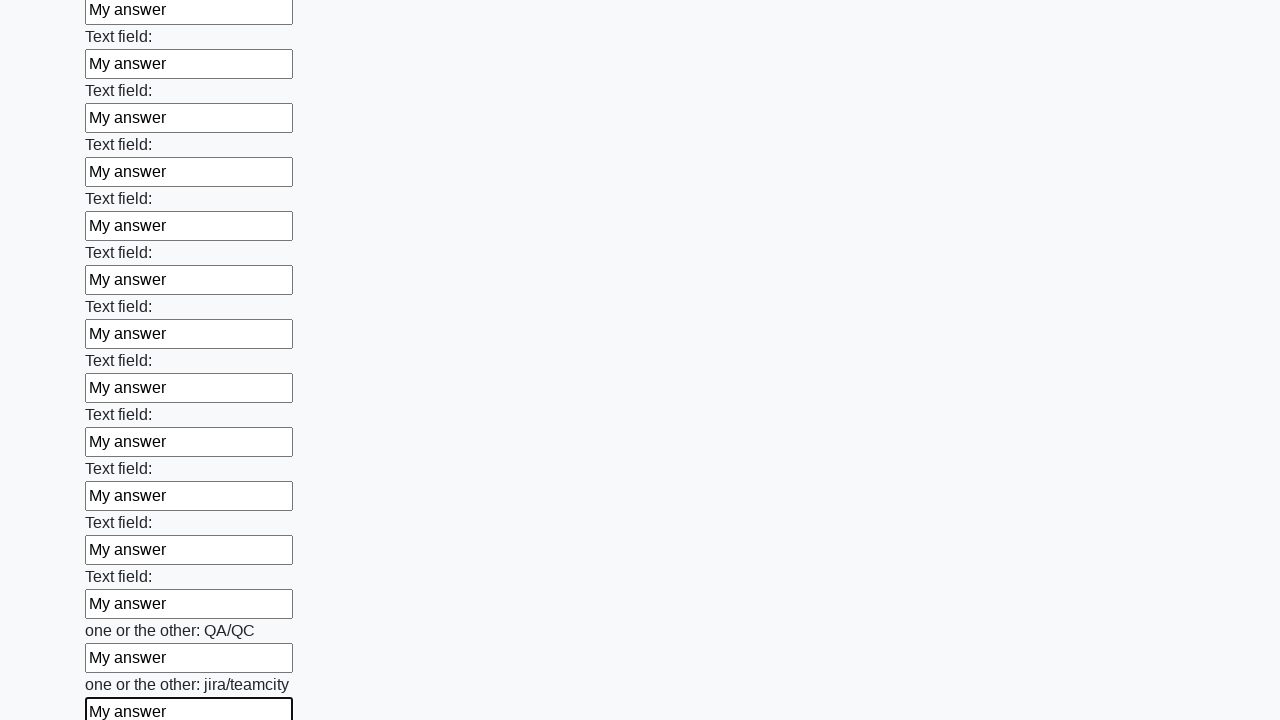

Filled input field with 'My answer' on input >> nth=89
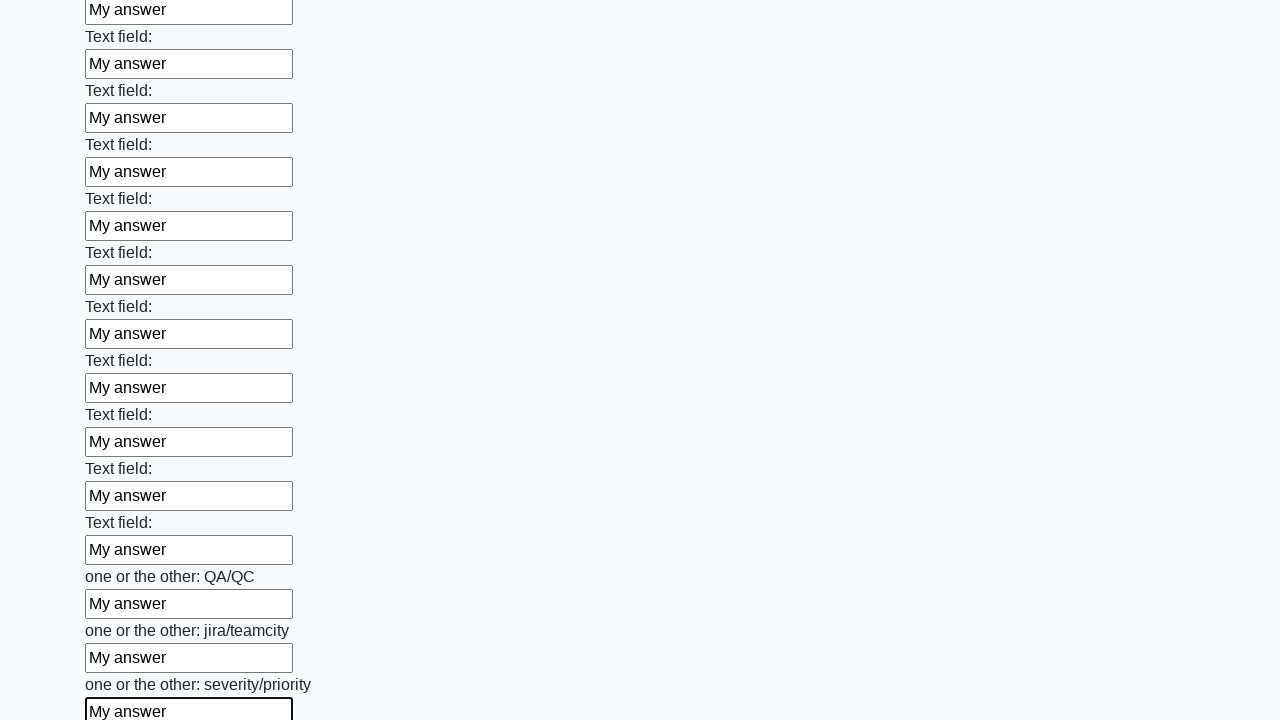

Filled input field with 'My answer' on input >> nth=90
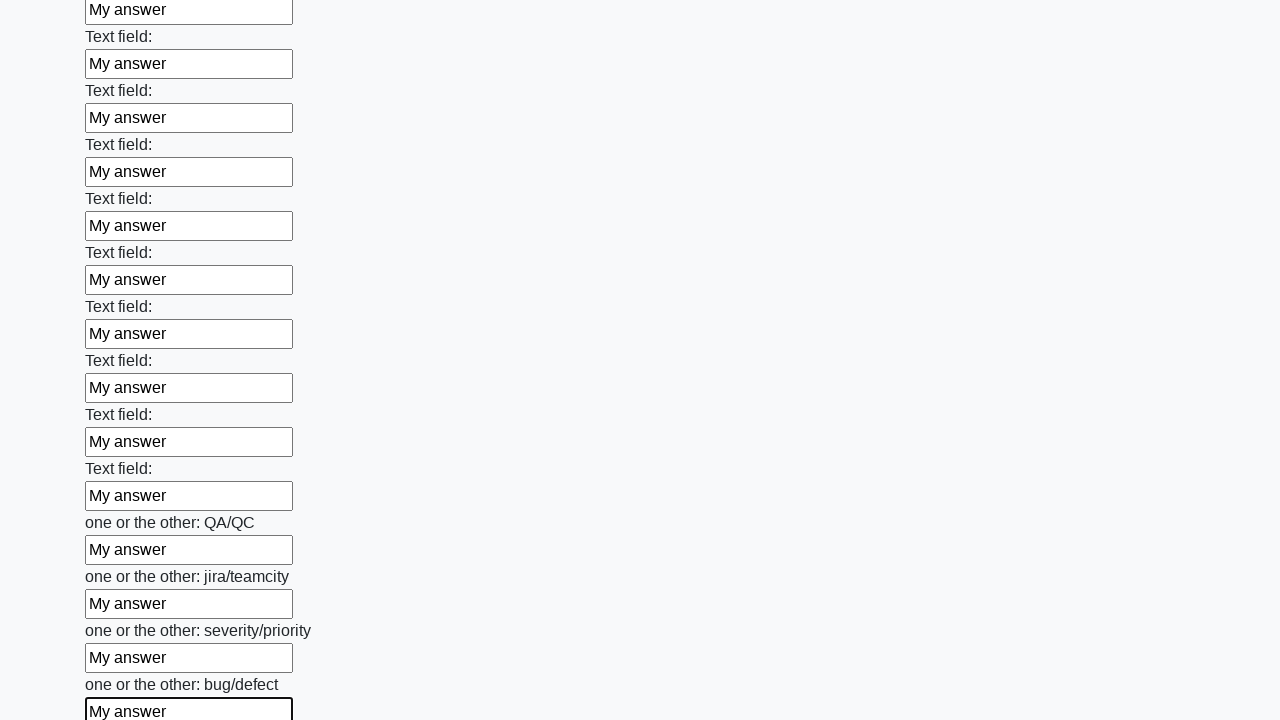

Filled input field with 'My answer' on input >> nth=91
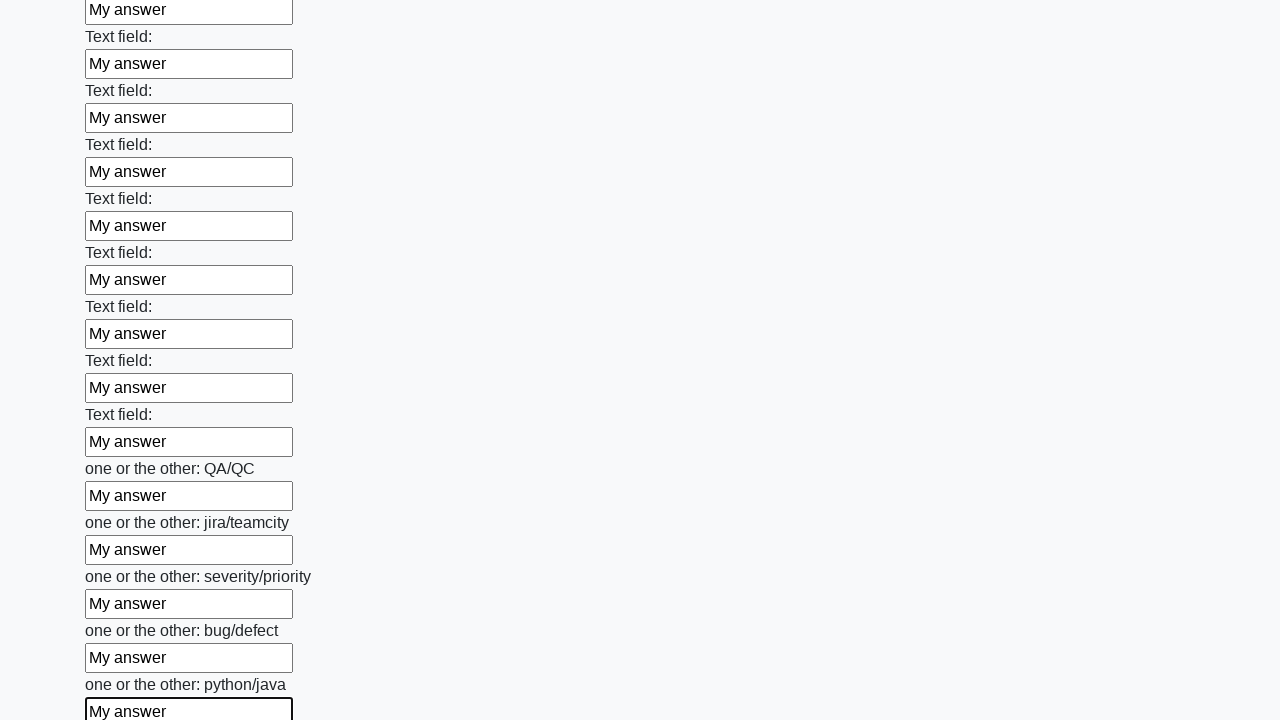

Filled input field with 'My answer' on input >> nth=92
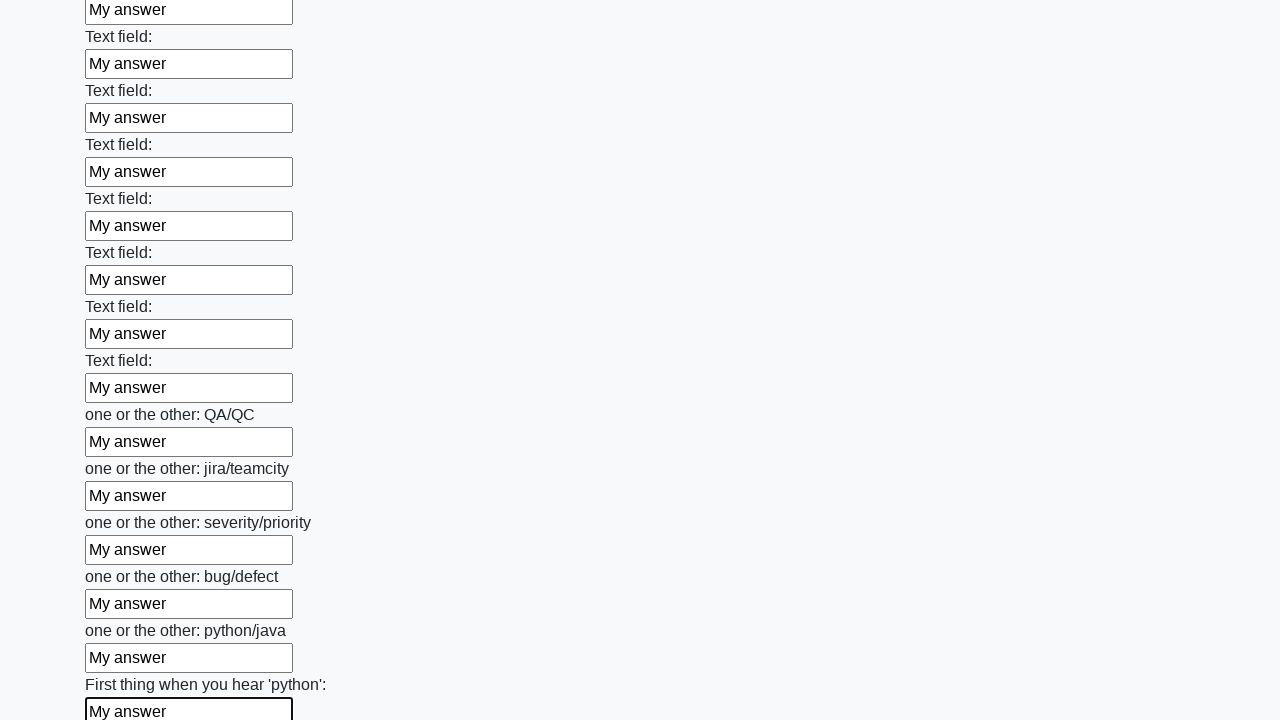

Filled input field with 'My answer' on input >> nth=93
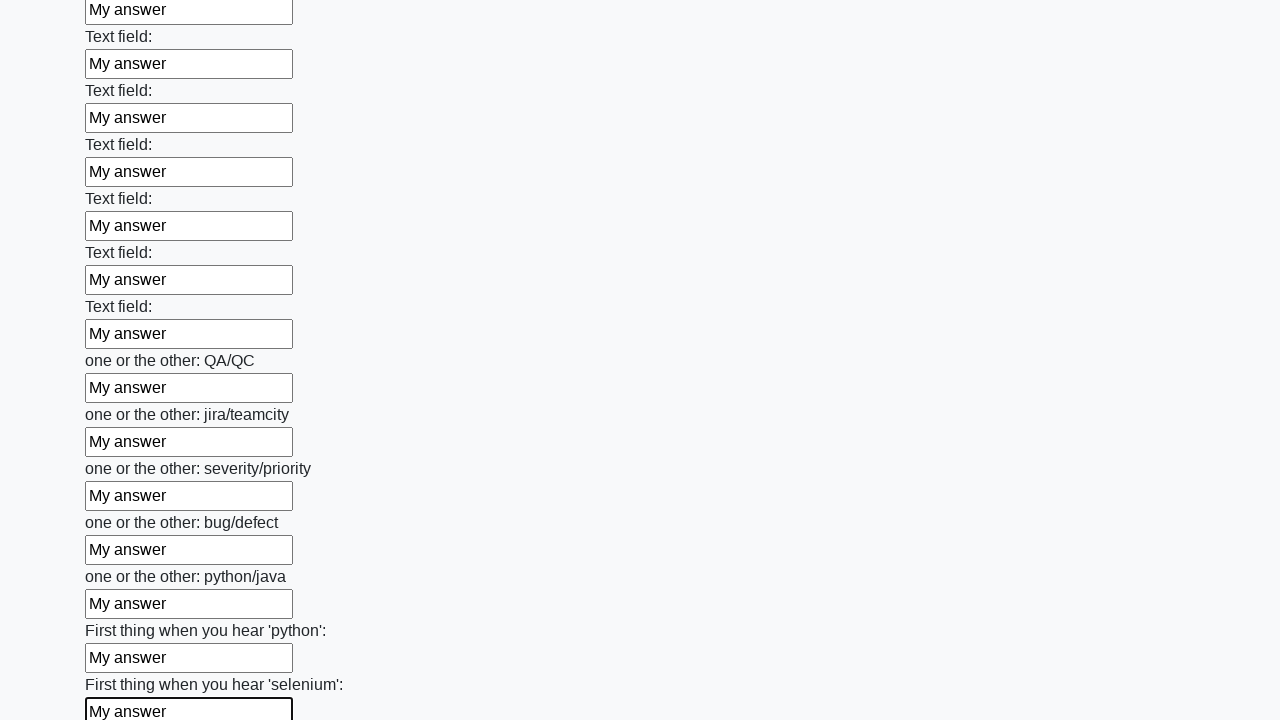

Filled input field with 'My answer' on input >> nth=94
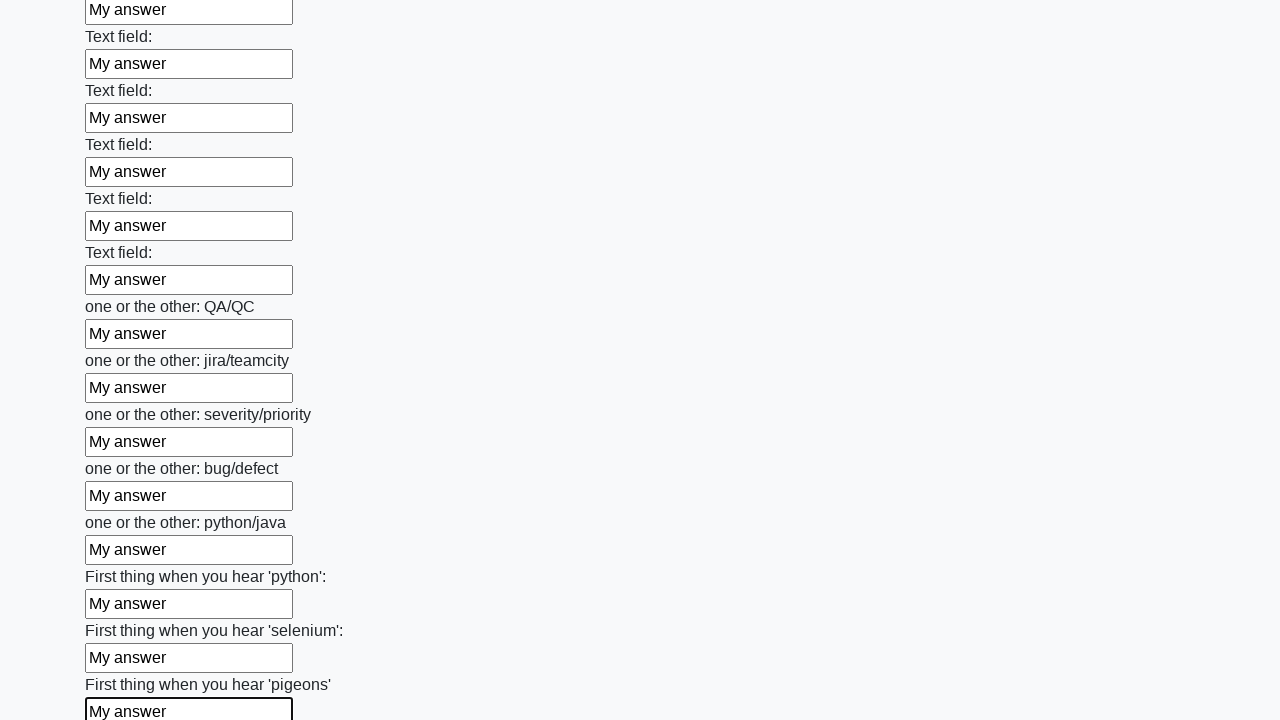

Filled input field with 'My answer' on input >> nth=95
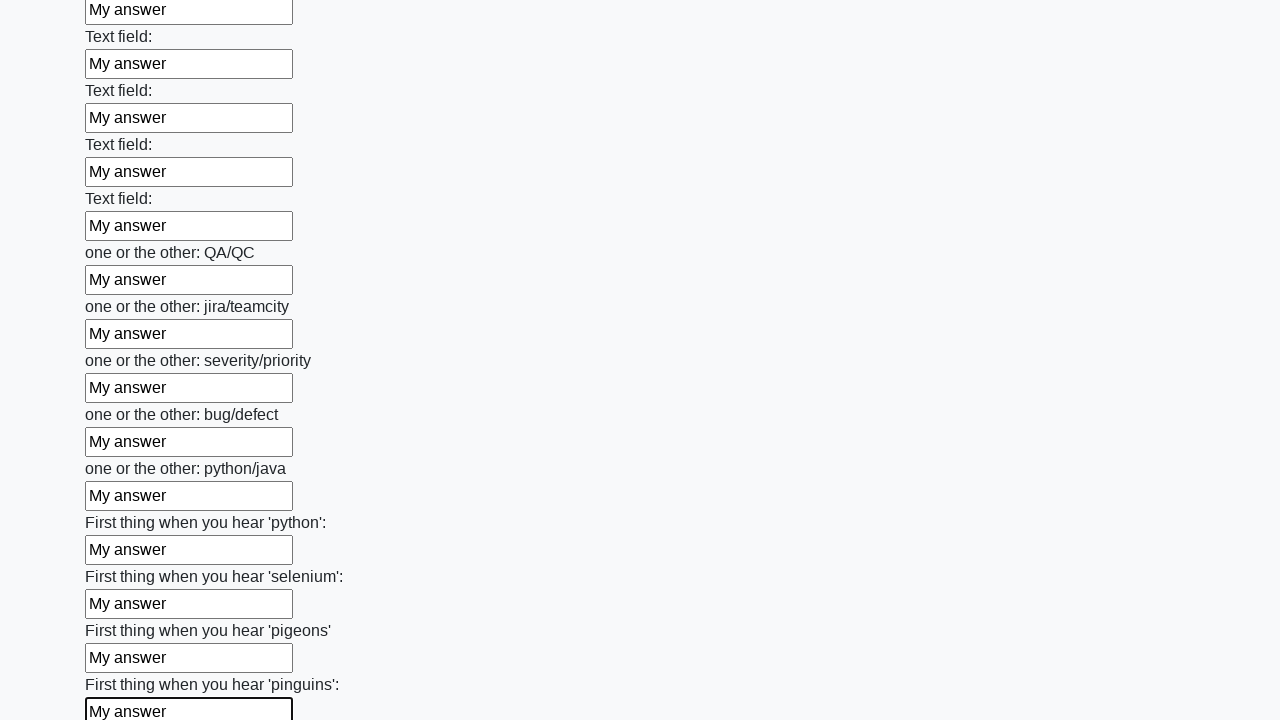

Filled input field with 'My answer' on input >> nth=96
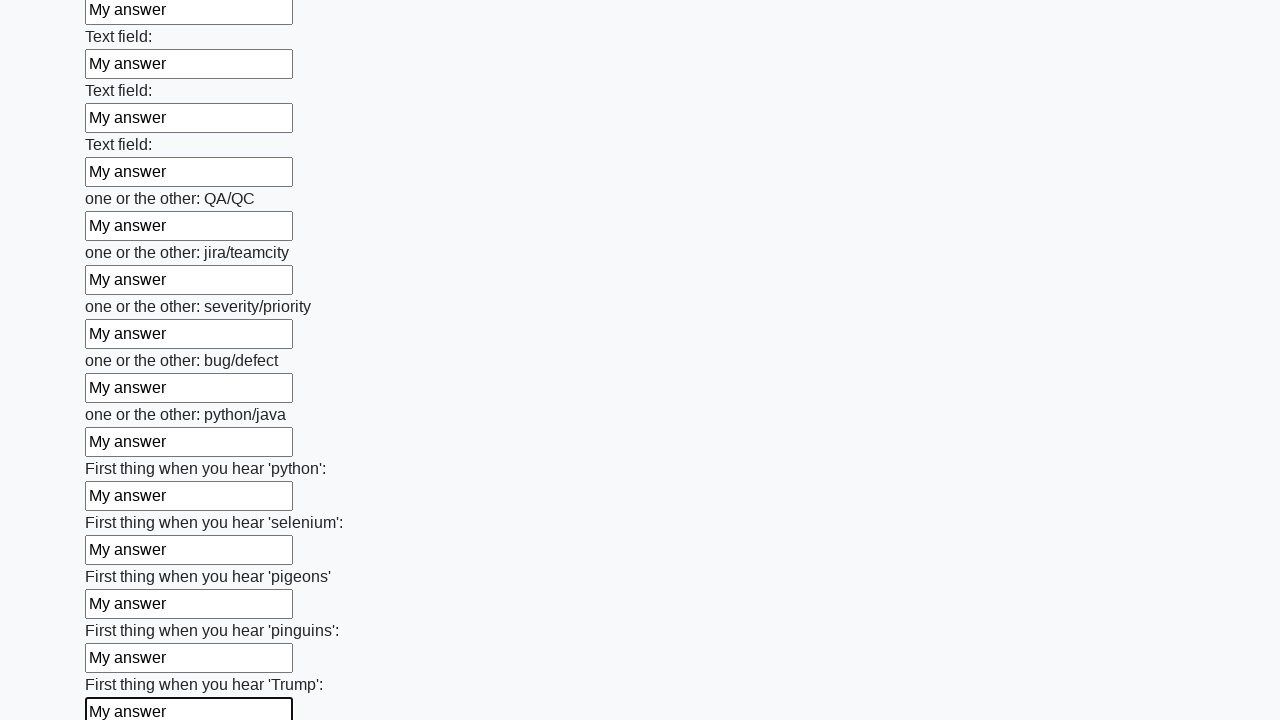

Filled input field with 'My answer' on input >> nth=97
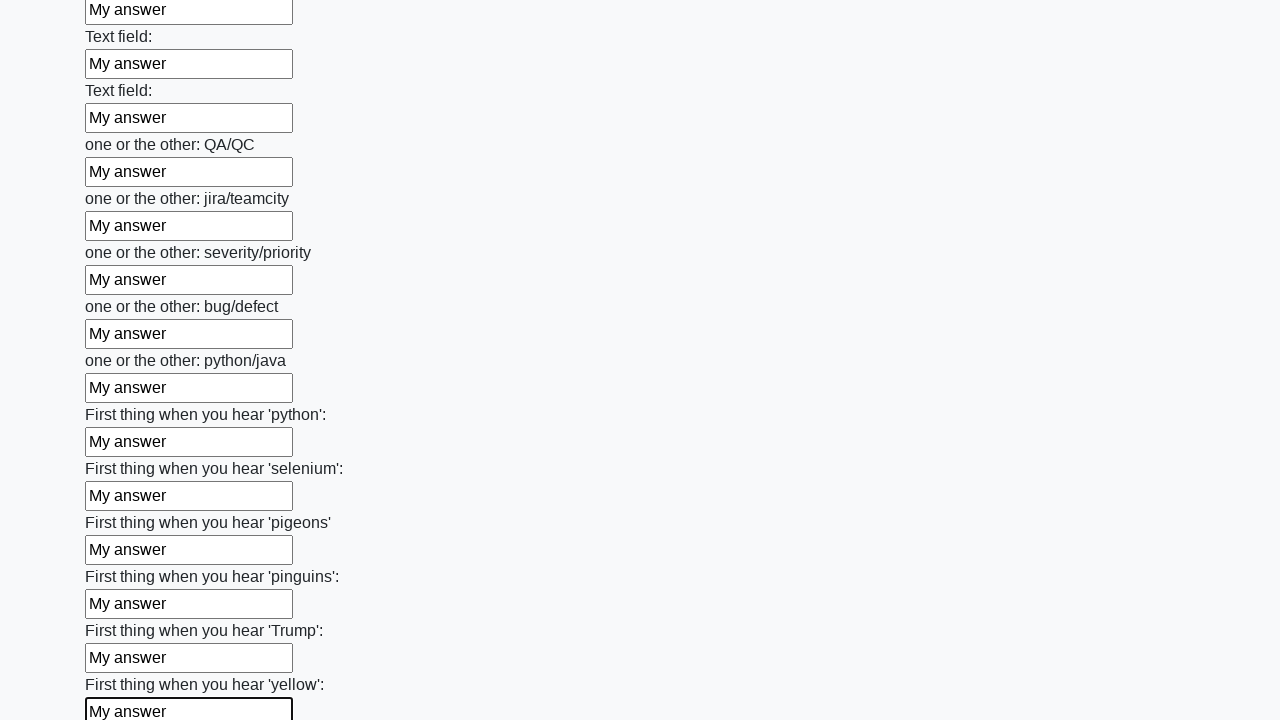

Filled input field with 'My answer' on input >> nth=98
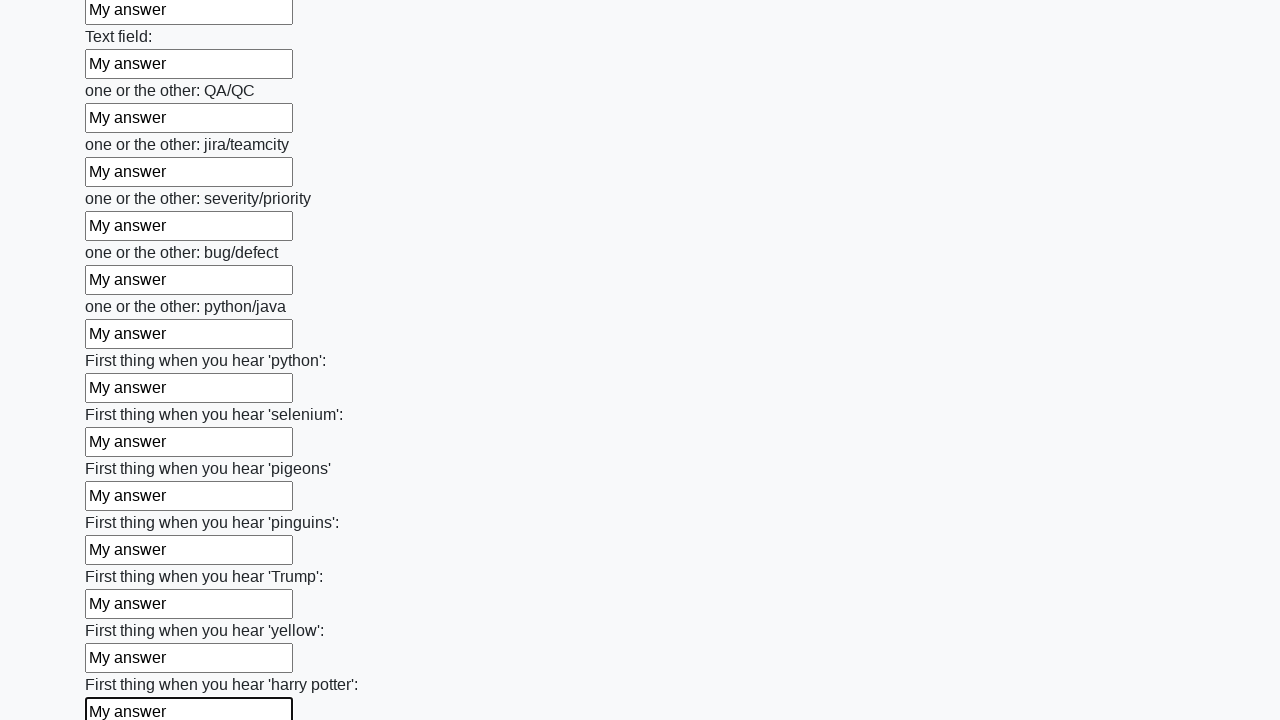

Filled input field with 'My answer' on input >> nth=99
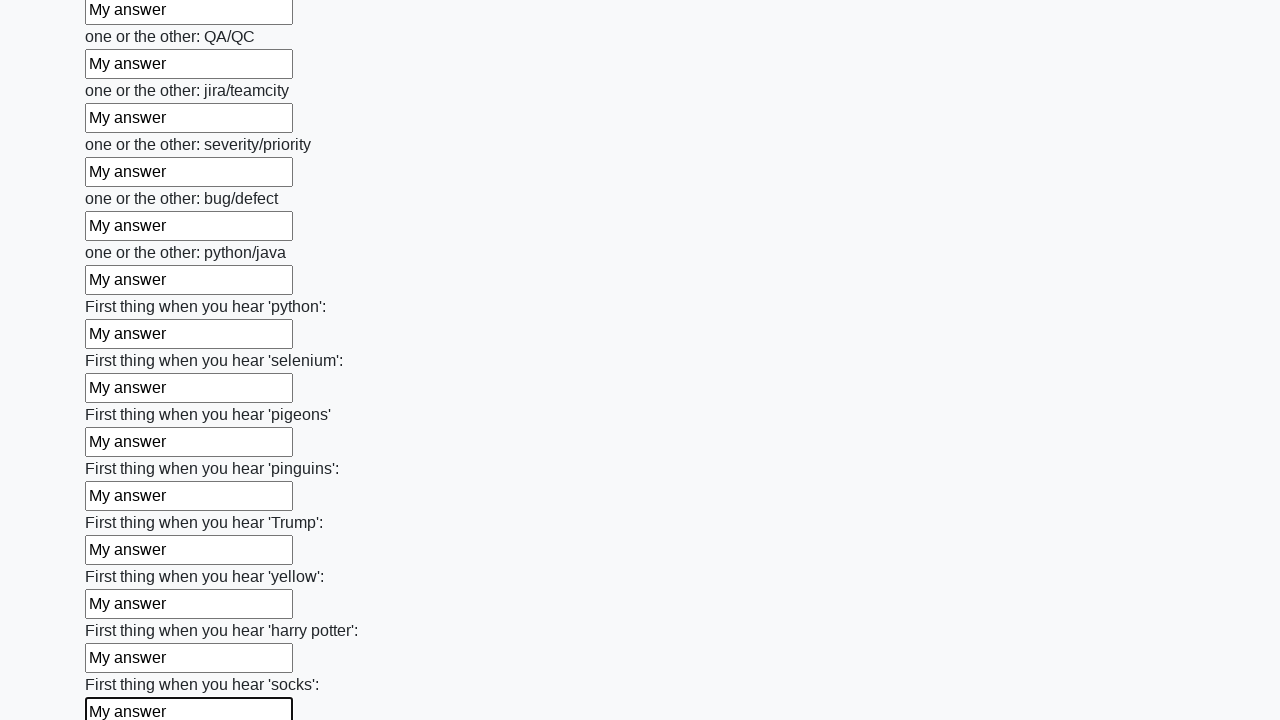

Clicked submit button to submit the form at (123, 611) on .btn-default
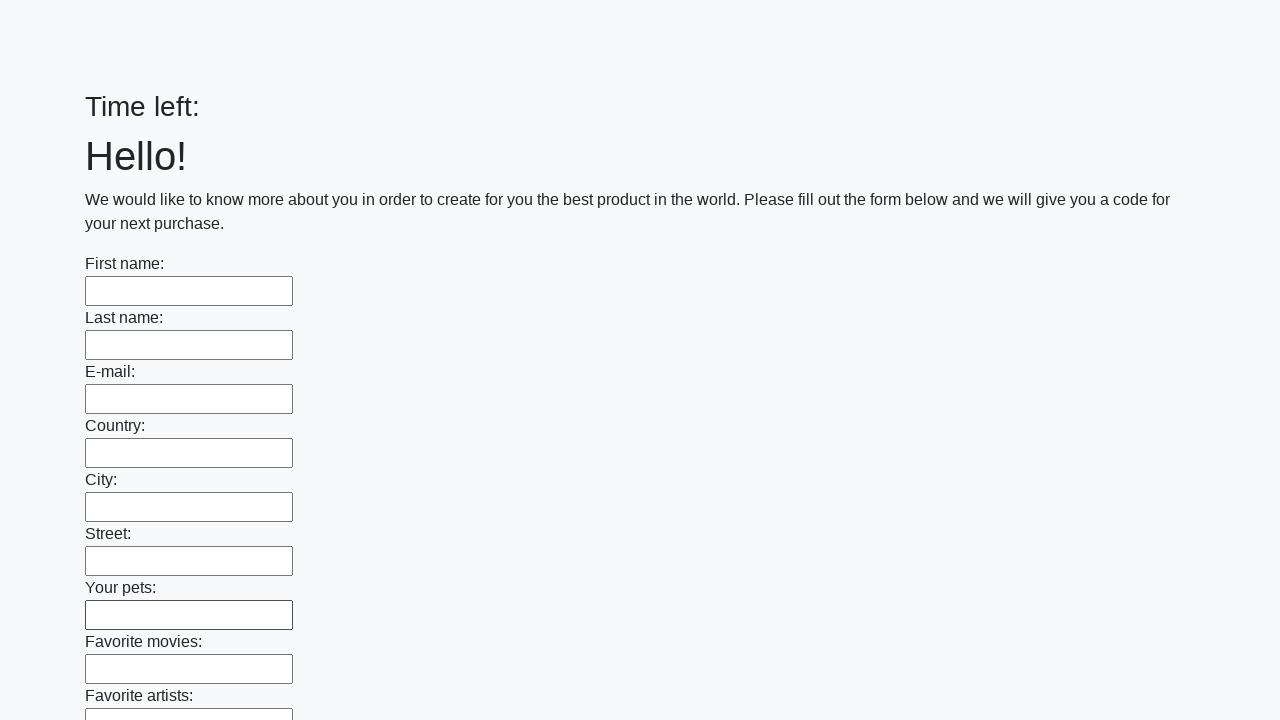

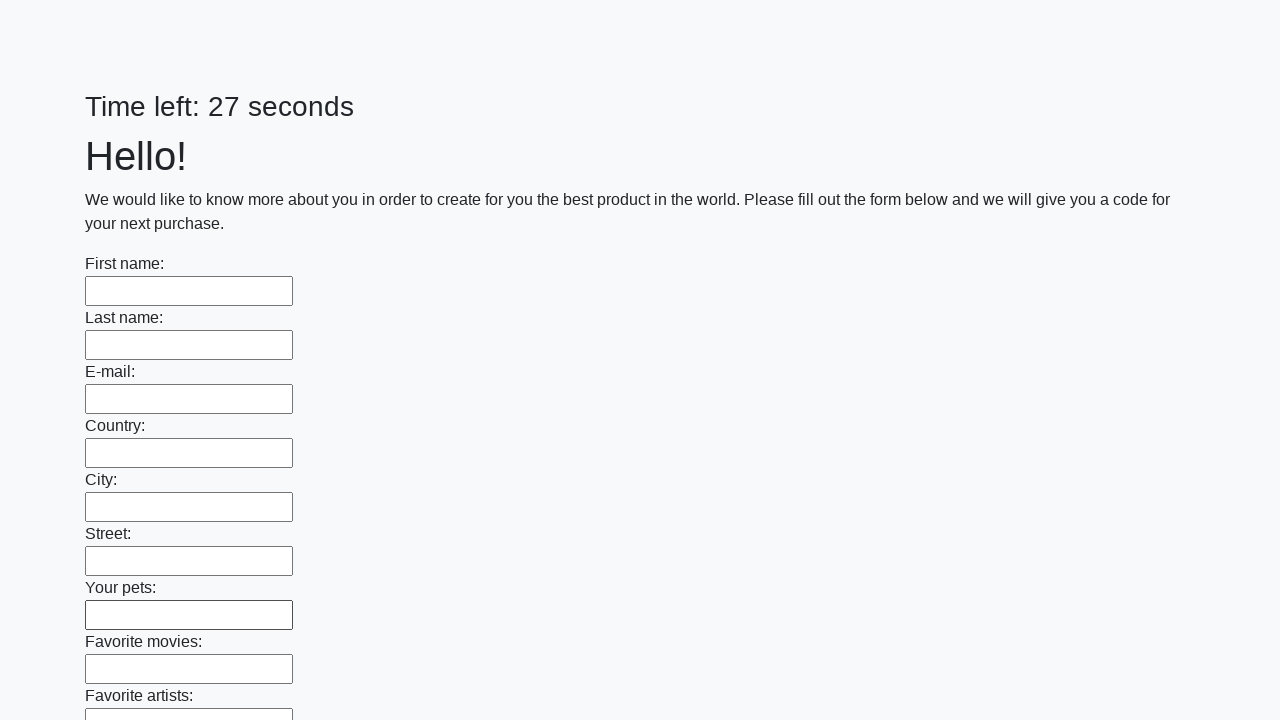